Tests filling a large form by entering the same value into all text input fields and submitting the form by clicking the submit button.

Starting URL: http://suninjuly.github.io/huge_form.html

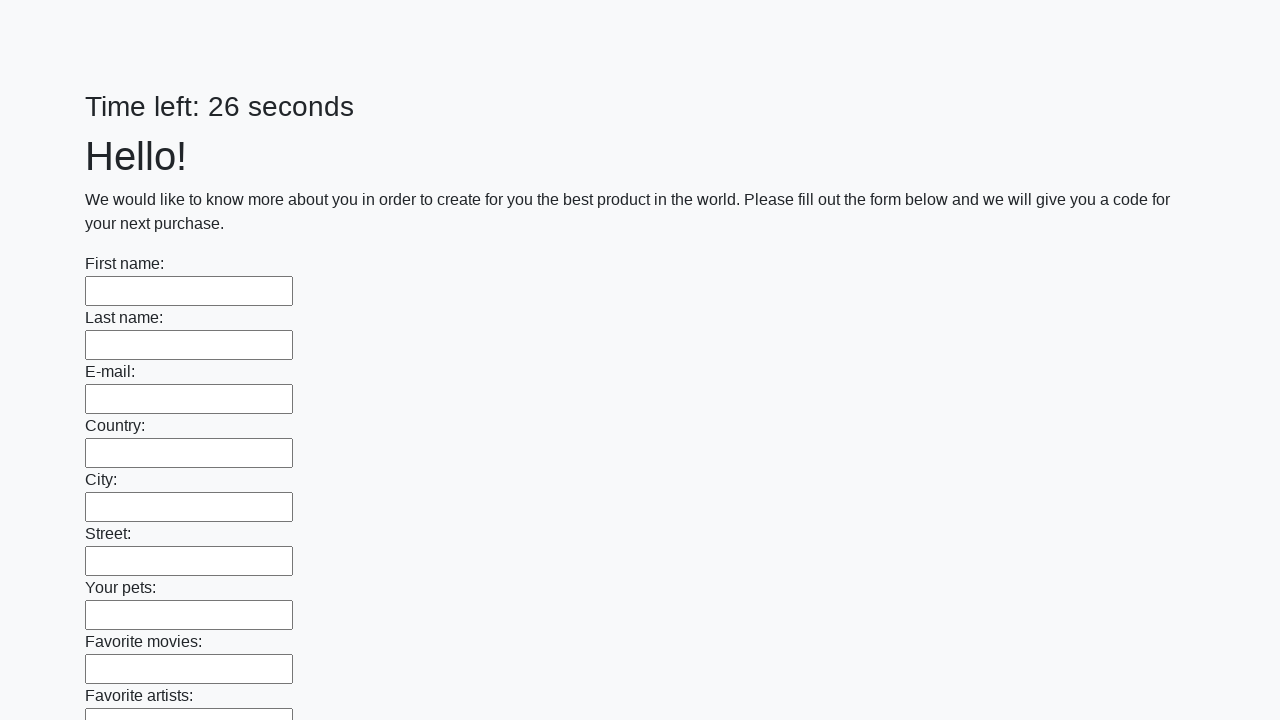

Located all text input fields on the huge form
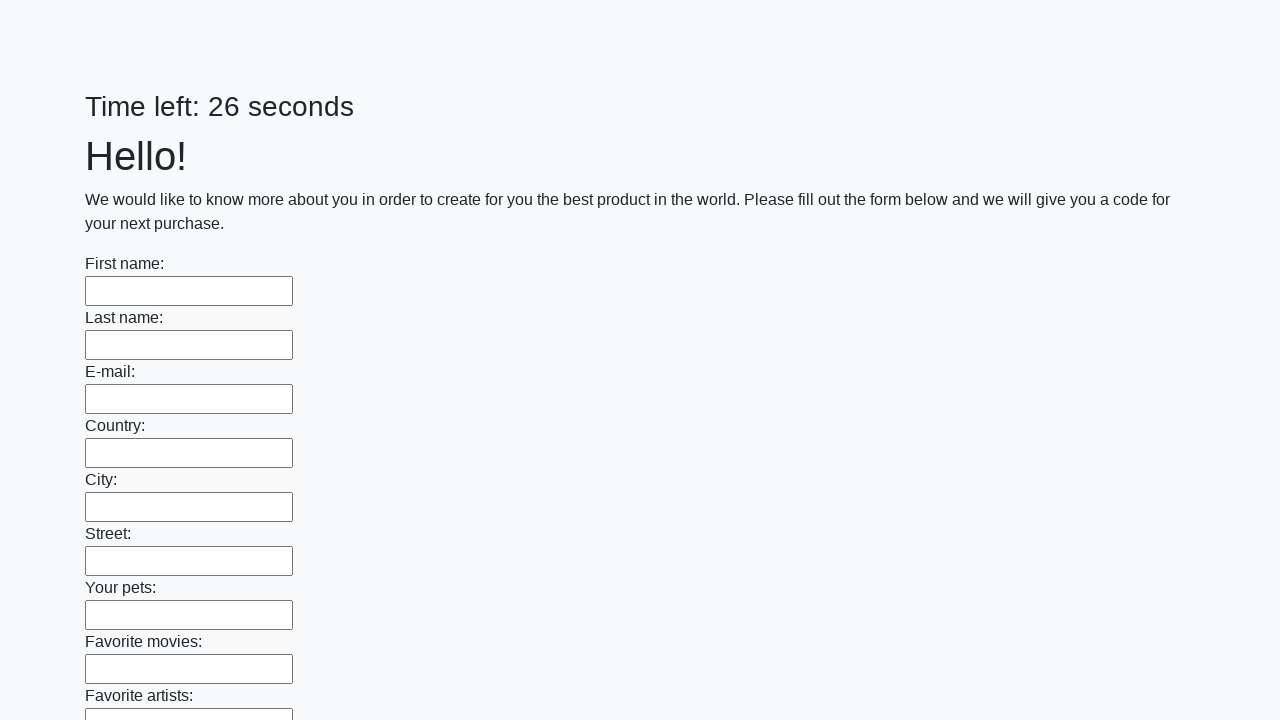

Counted 100 text input fields
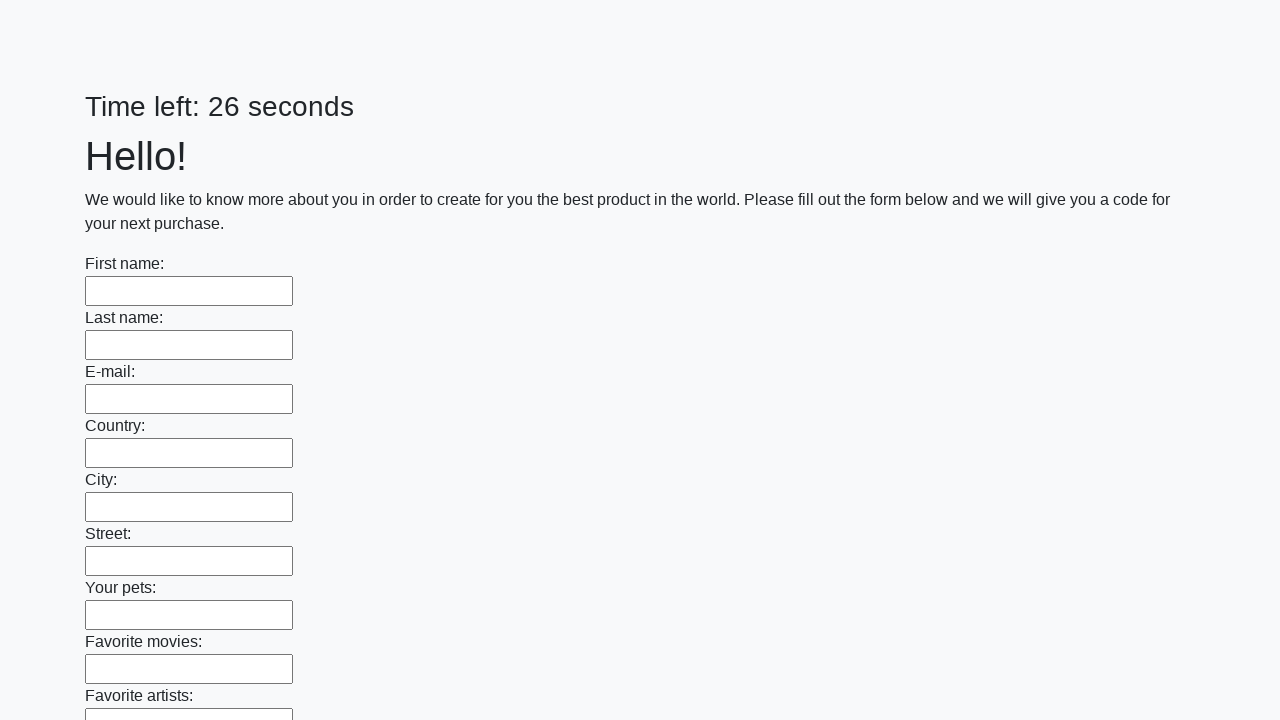

Filled text input field 1 of 100 with 'MyAnswer' on [type='text'] >> nth=0
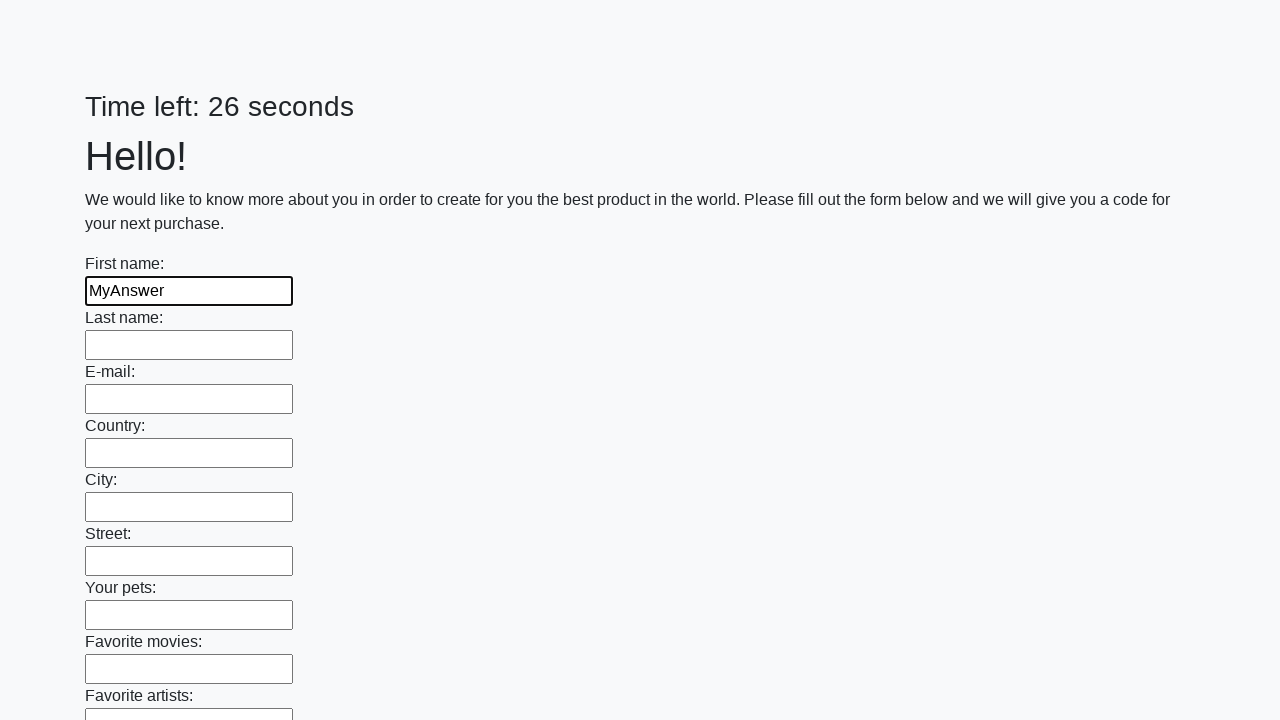

Filled text input field 2 of 100 with 'MyAnswer' on [type='text'] >> nth=1
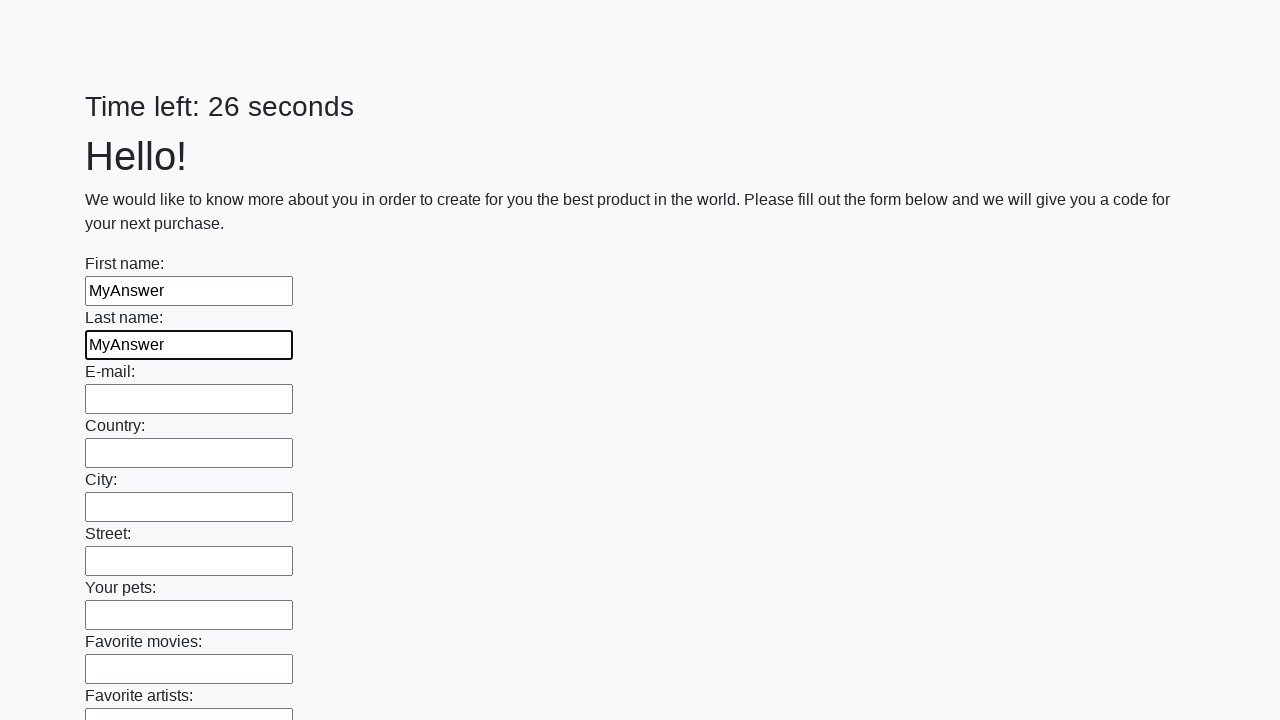

Filled text input field 3 of 100 with 'MyAnswer' on [type='text'] >> nth=2
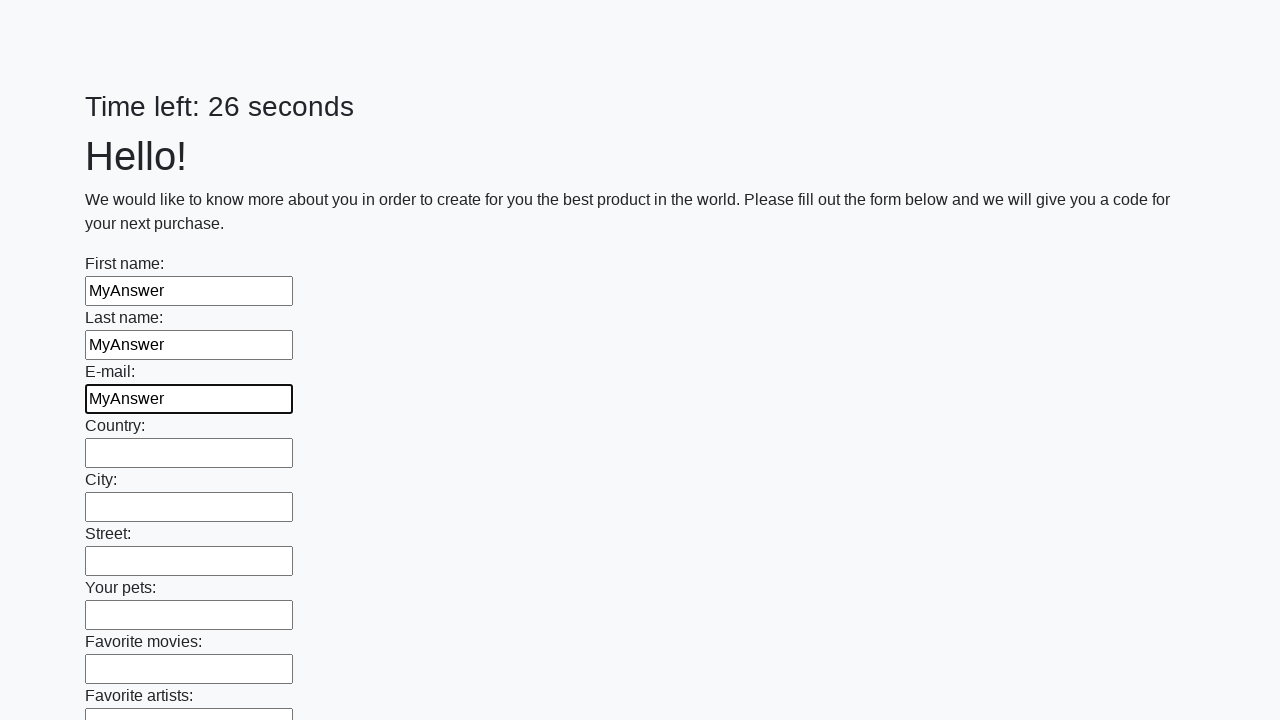

Filled text input field 4 of 100 with 'MyAnswer' on [type='text'] >> nth=3
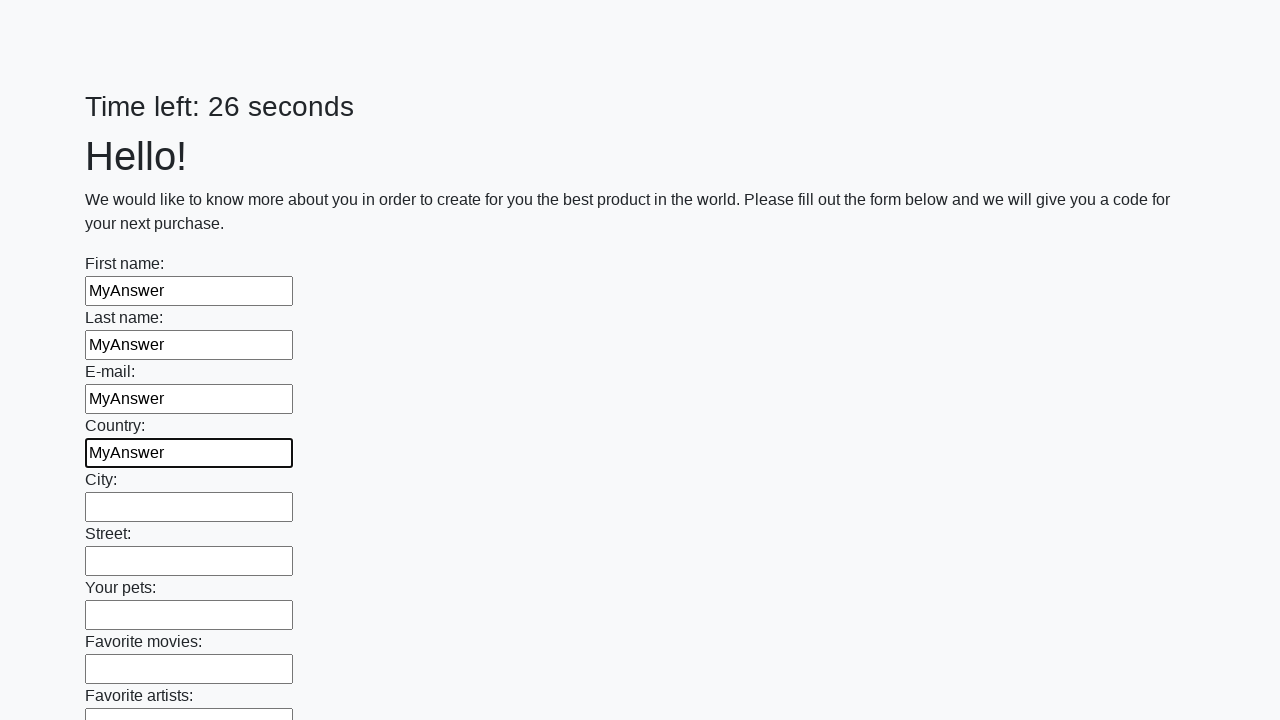

Filled text input field 5 of 100 with 'MyAnswer' on [type='text'] >> nth=4
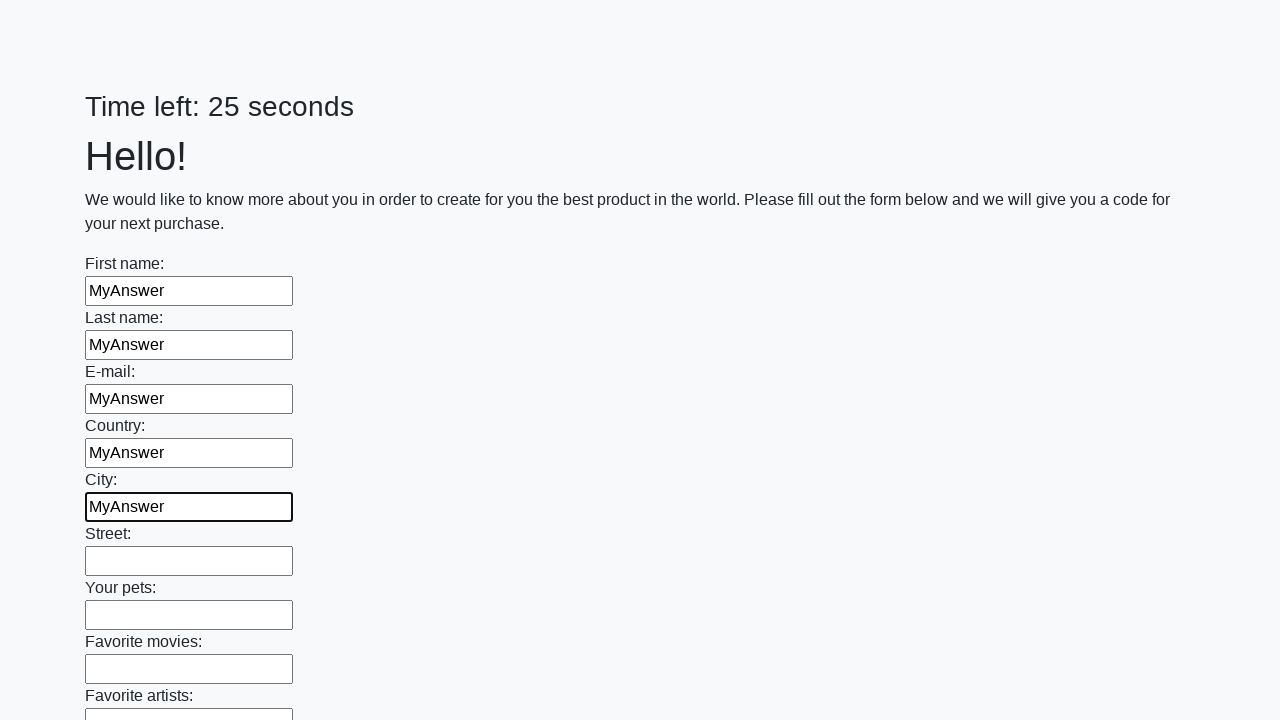

Filled text input field 6 of 100 with 'MyAnswer' on [type='text'] >> nth=5
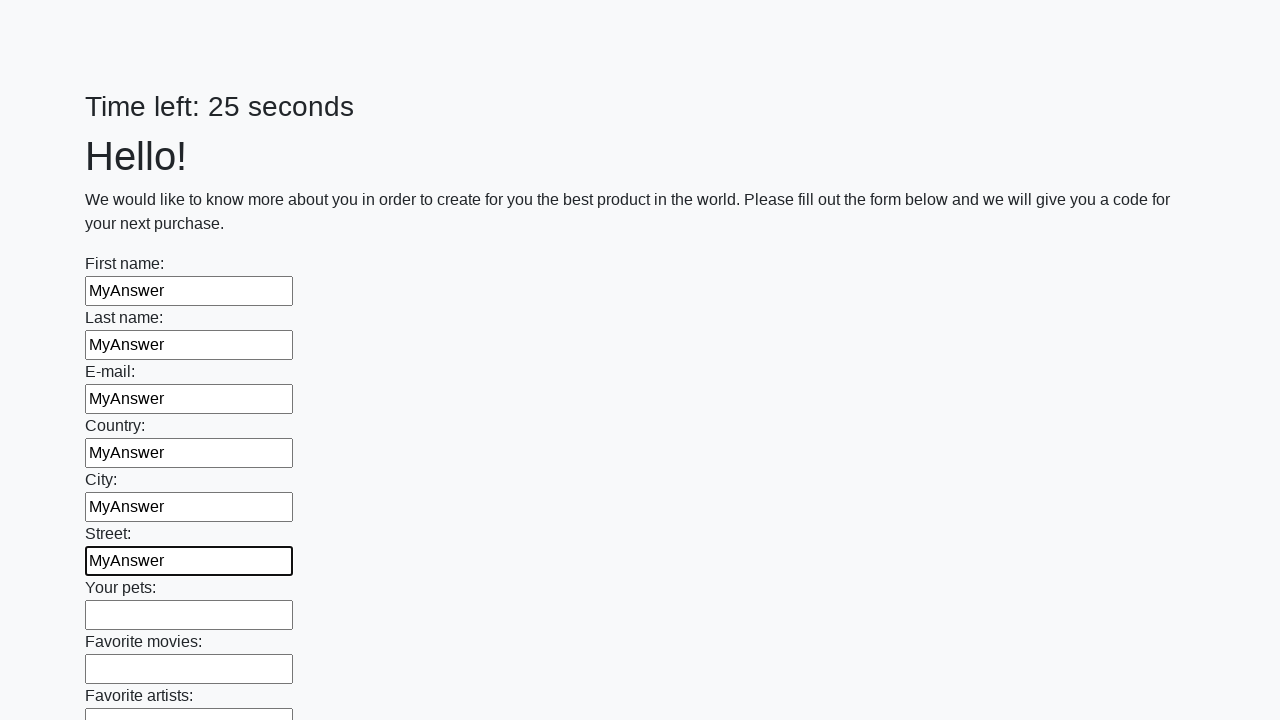

Filled text input field 7 of 100 with 'MyAnswer' on [type='text'] >> nth=6
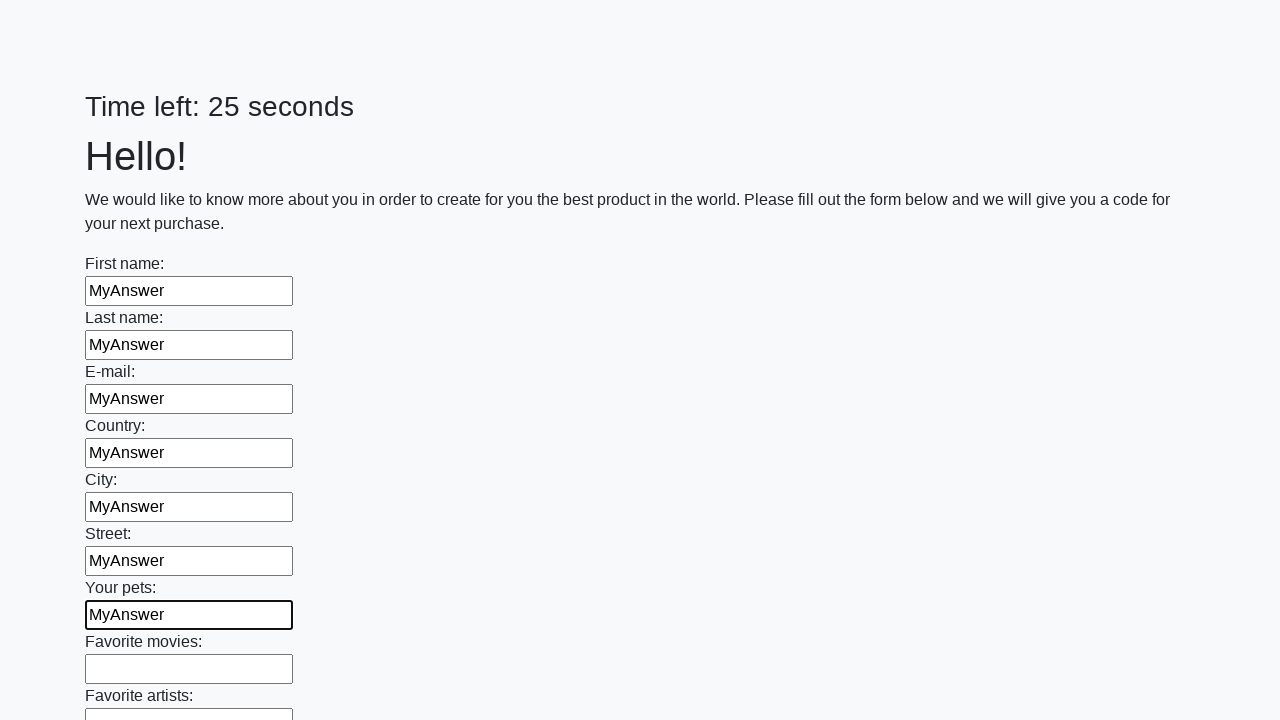

Filled text input field 8 of 100 with 'MyAnswer' on [type='text'] >> nth=7
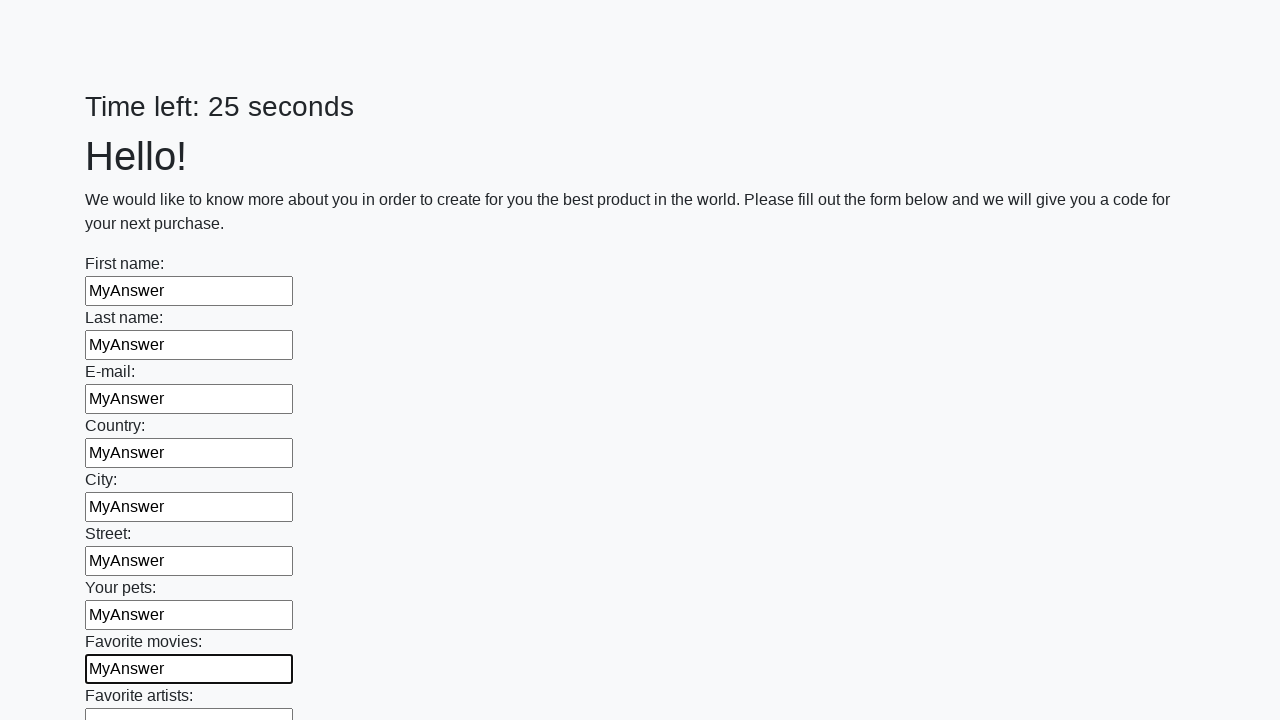

Filled text input field 9 of 100 with 'MyAnswer' on [type='text'] >> nth=8
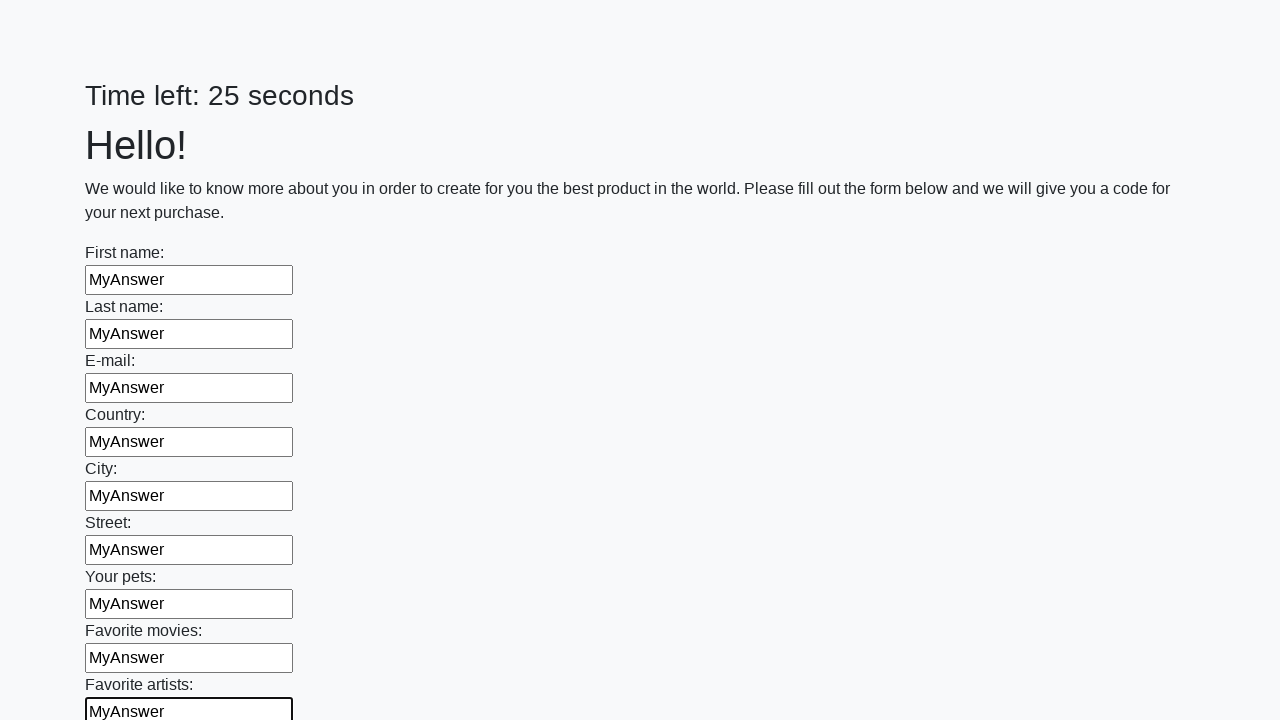

Filled text input field 10 of 100 with 'MyAnswer' on [type='text'] >> nth=9
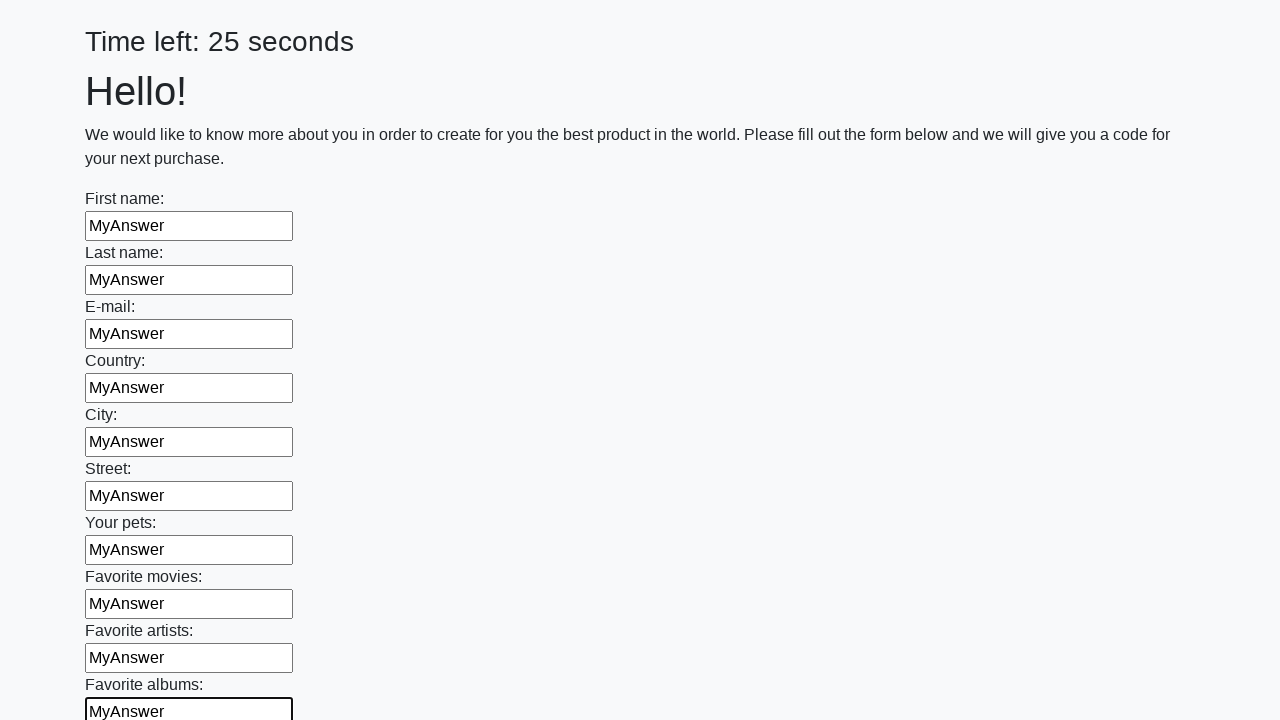

Filled text input field 11 of 100 with 'MyAnswer' on [type='text'] >> nth=10
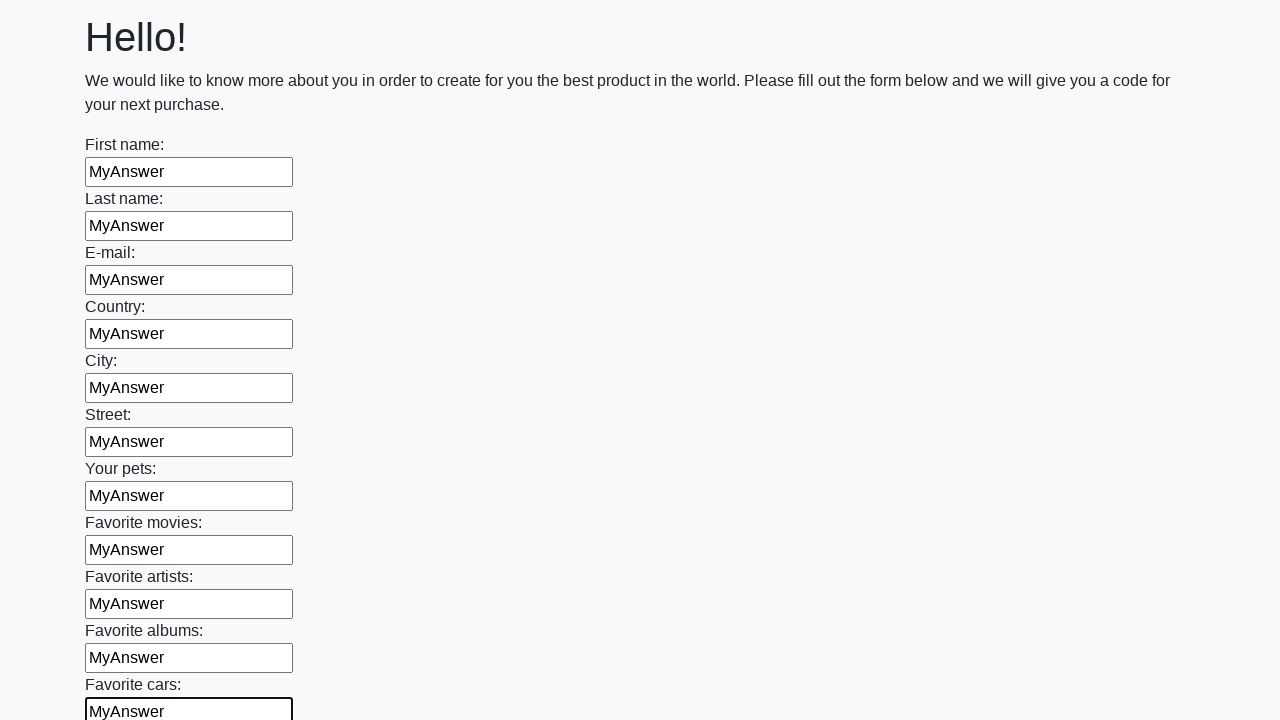

Filled text input field 12 of 100 with 'MyAnswer' on [type='text'] >> nth=11
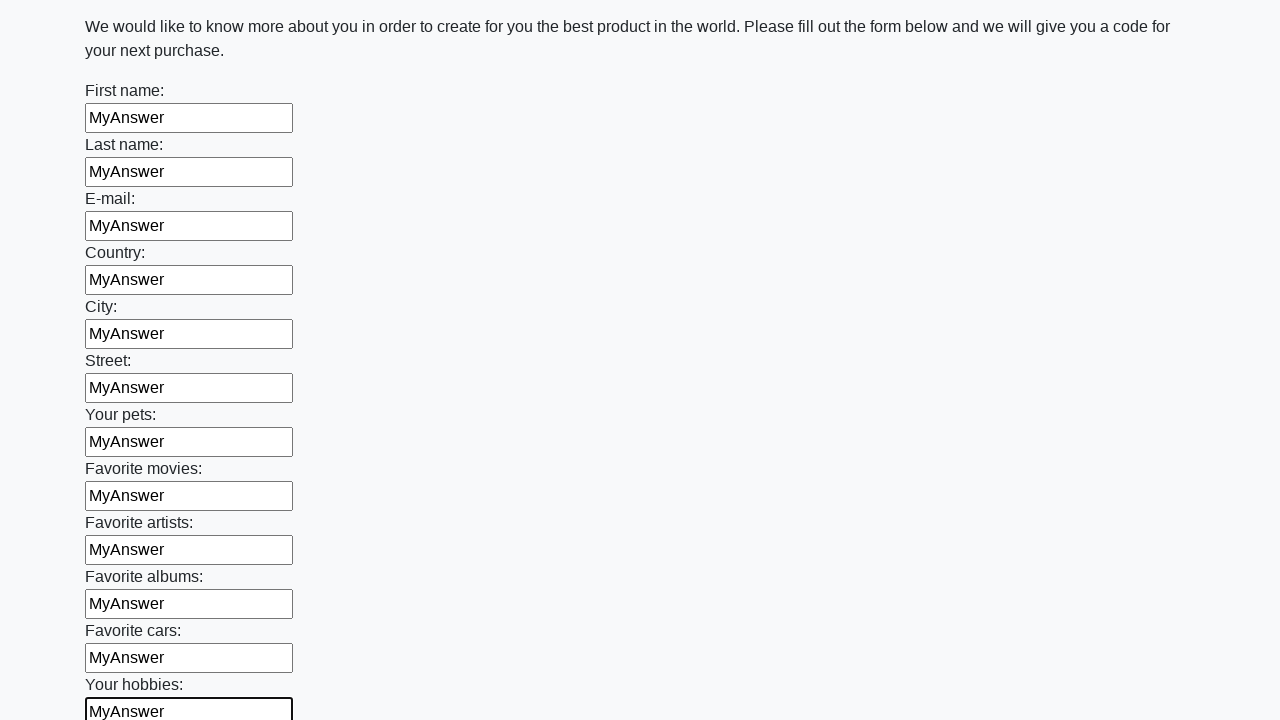

Filled text input field 13 of 100 with 'MyAnswer' on [type='text'] >> nth=12
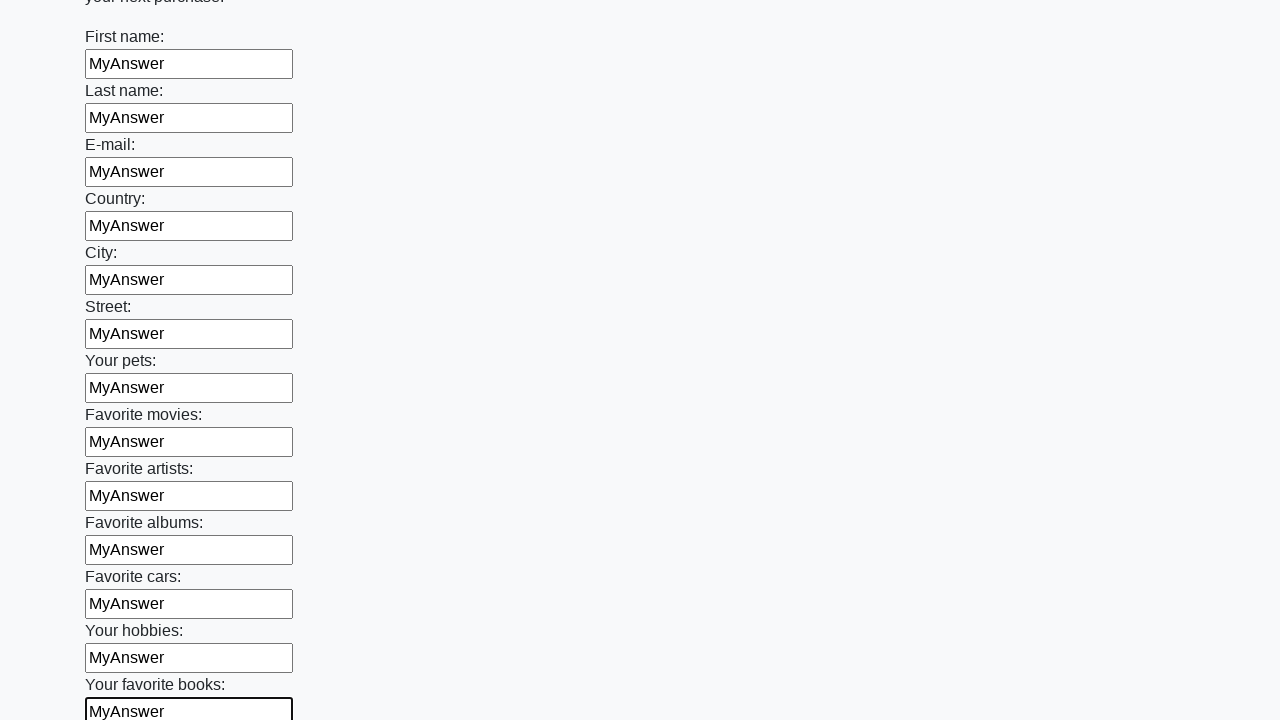

Filled text input field 14 of 100 with 'MyAnswer' on [type='text'] >> nth=13
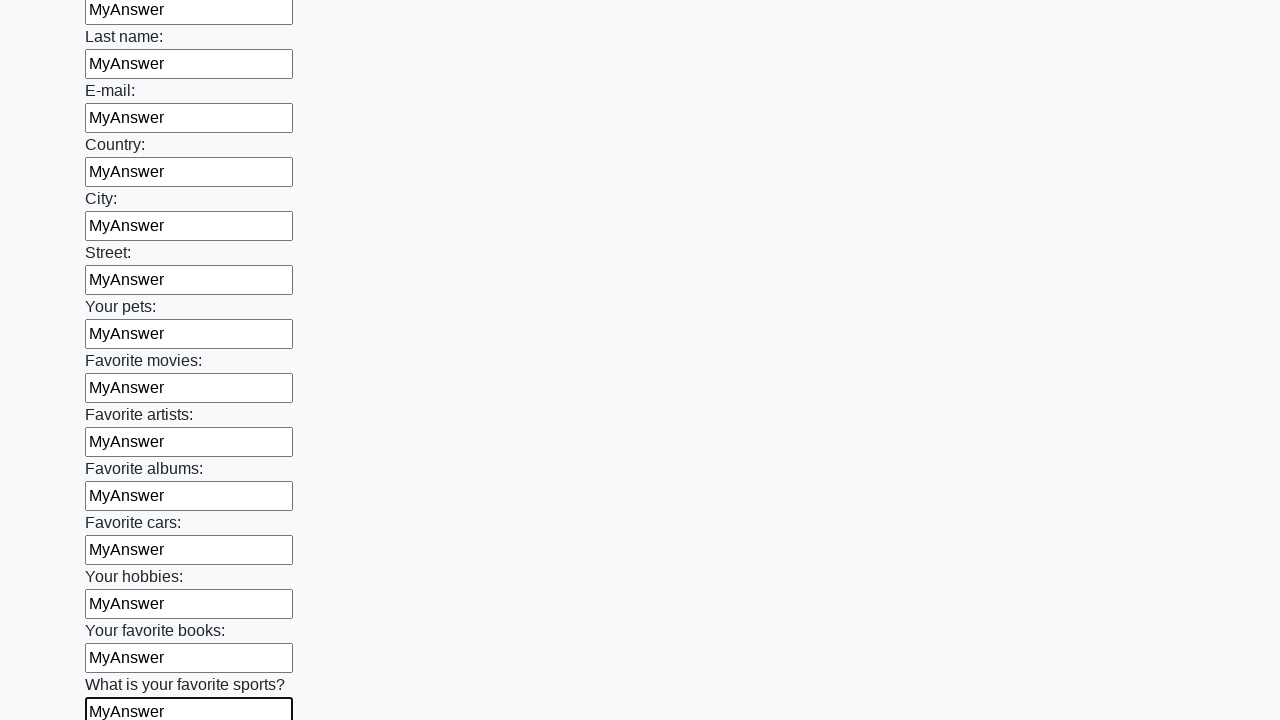

Filled text input field 15 of 100 with 'MyAnswer' on [type='text'] >> nth=14
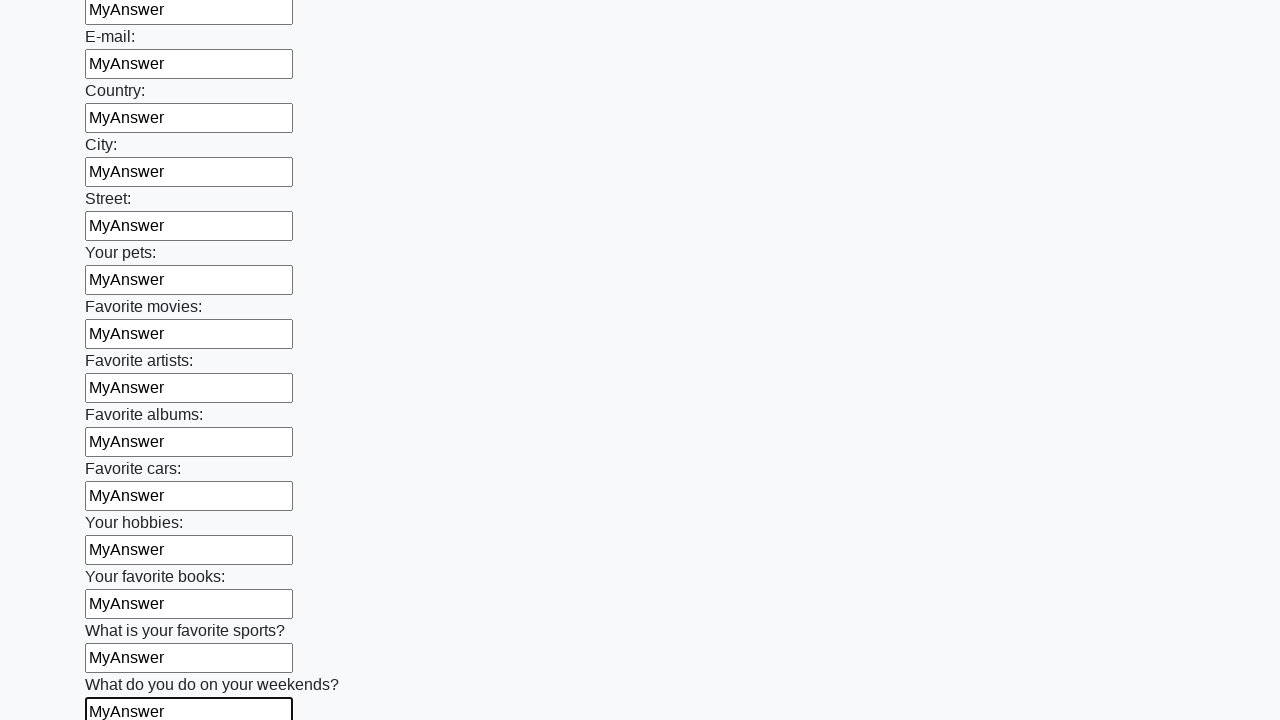

Filled text input field 16 of 100 with 'MyAnswer' on [type='text'] >> nth=15
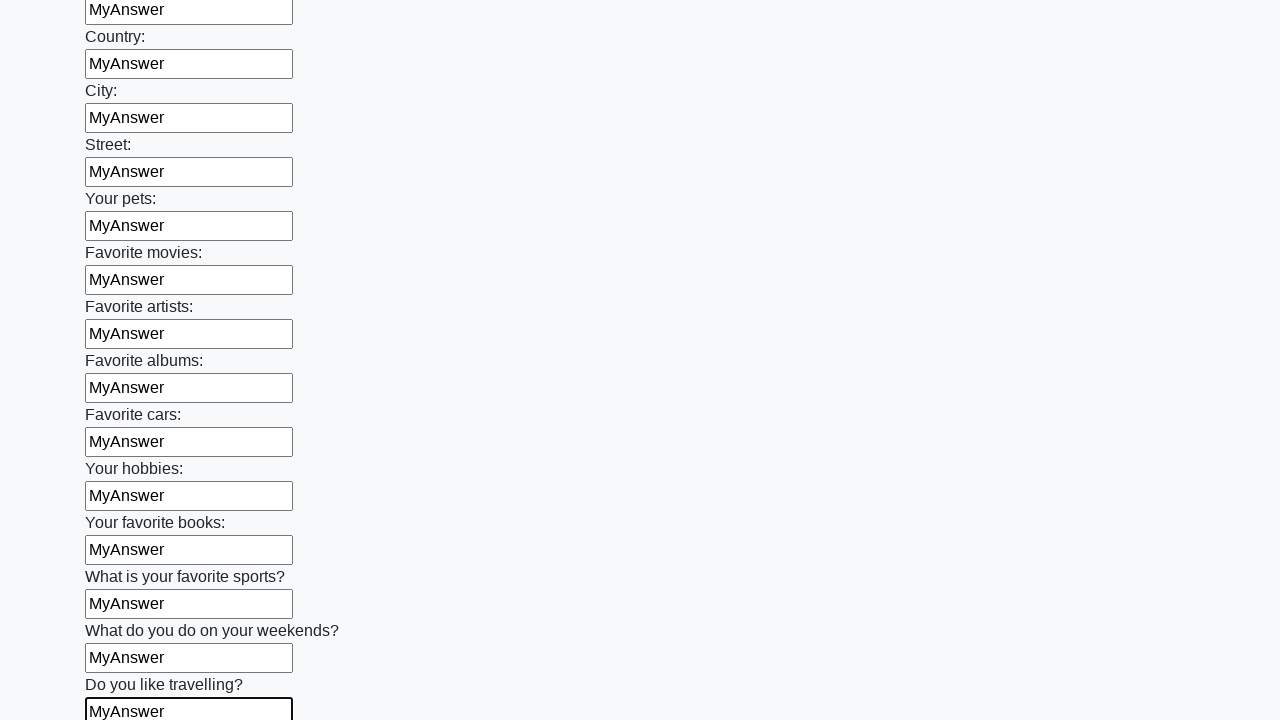

Filled text input field 17 of 100 with 'MyAnswer' on [type='text'] >> nth=16
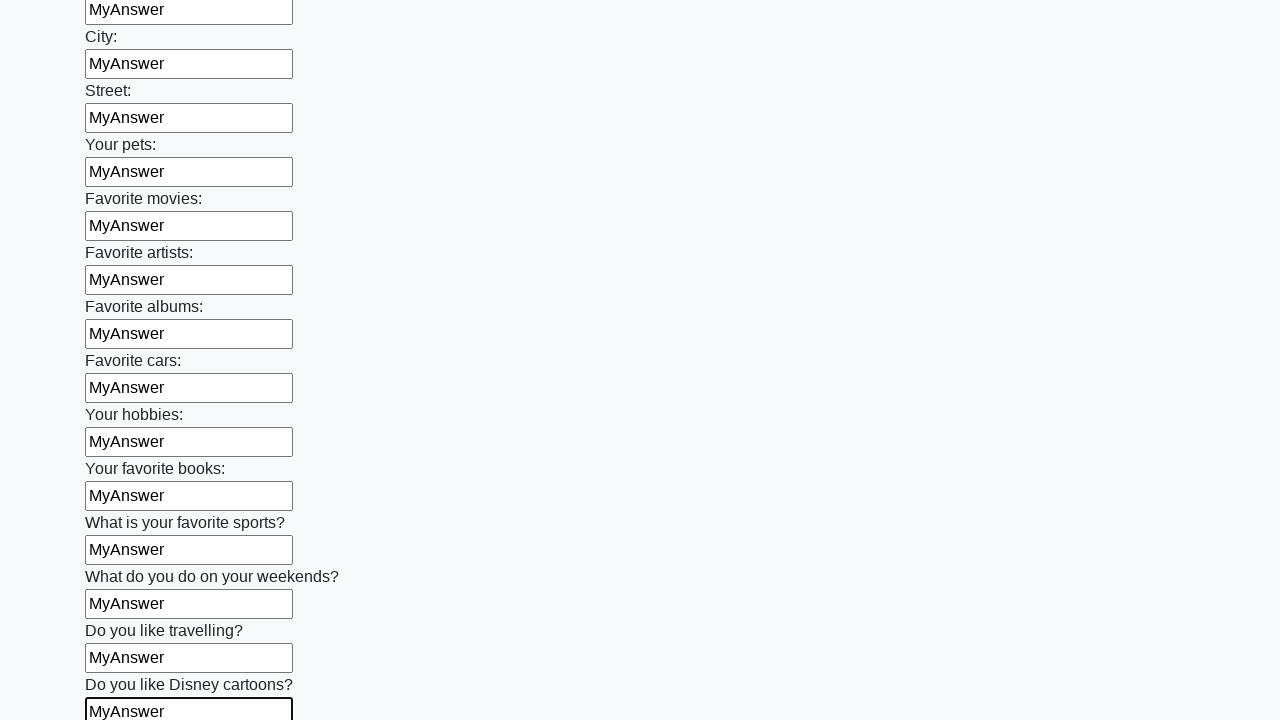

Filled text input field 18 of 100 with 'MyAnswer' on [type='text'] >> nth=17
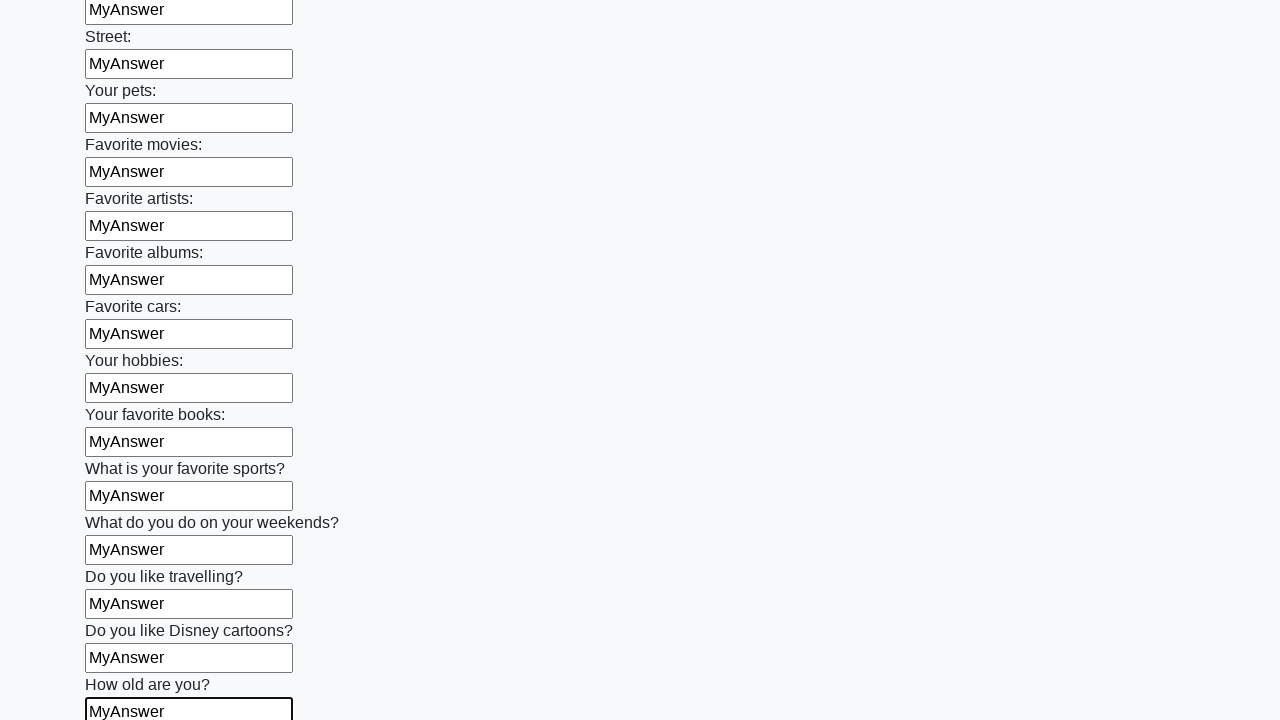

Filled text input field 19 of 100 with 'MyAnswer' on [type='text'] >> nth=18
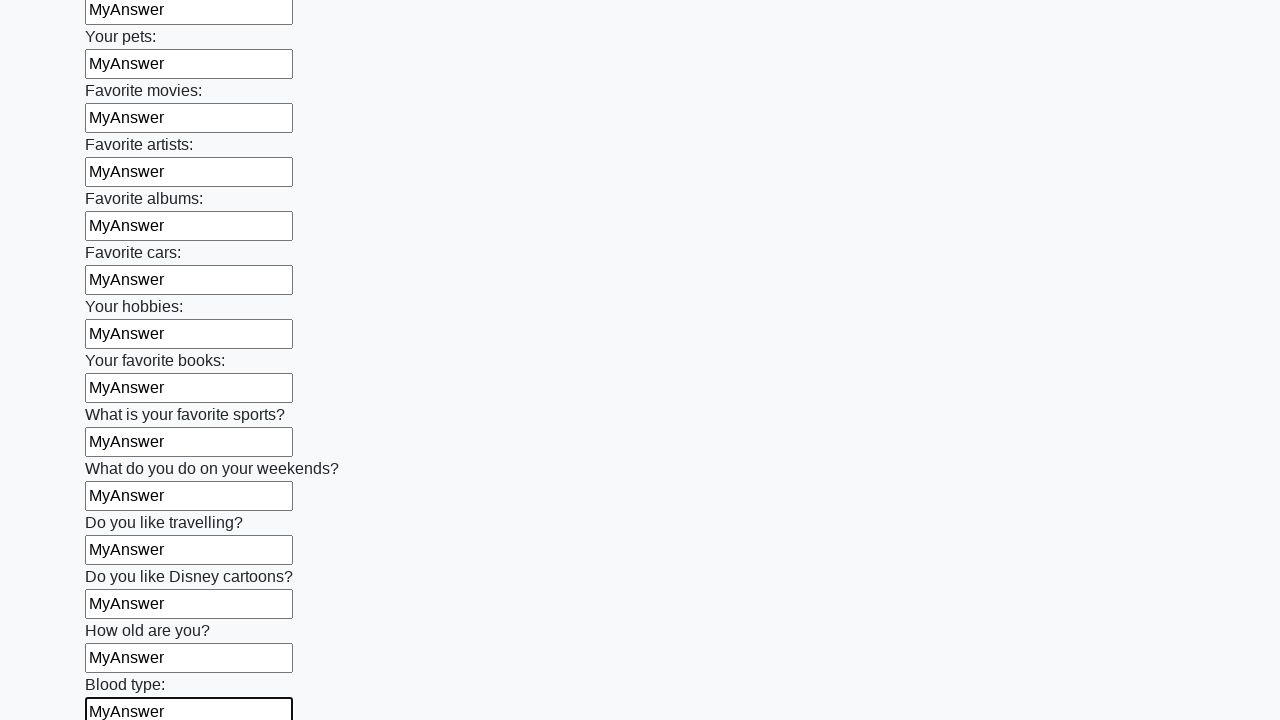

Filled text input field 20 of 100 with 'MyAnswer' on [type='text'] >> nth=19
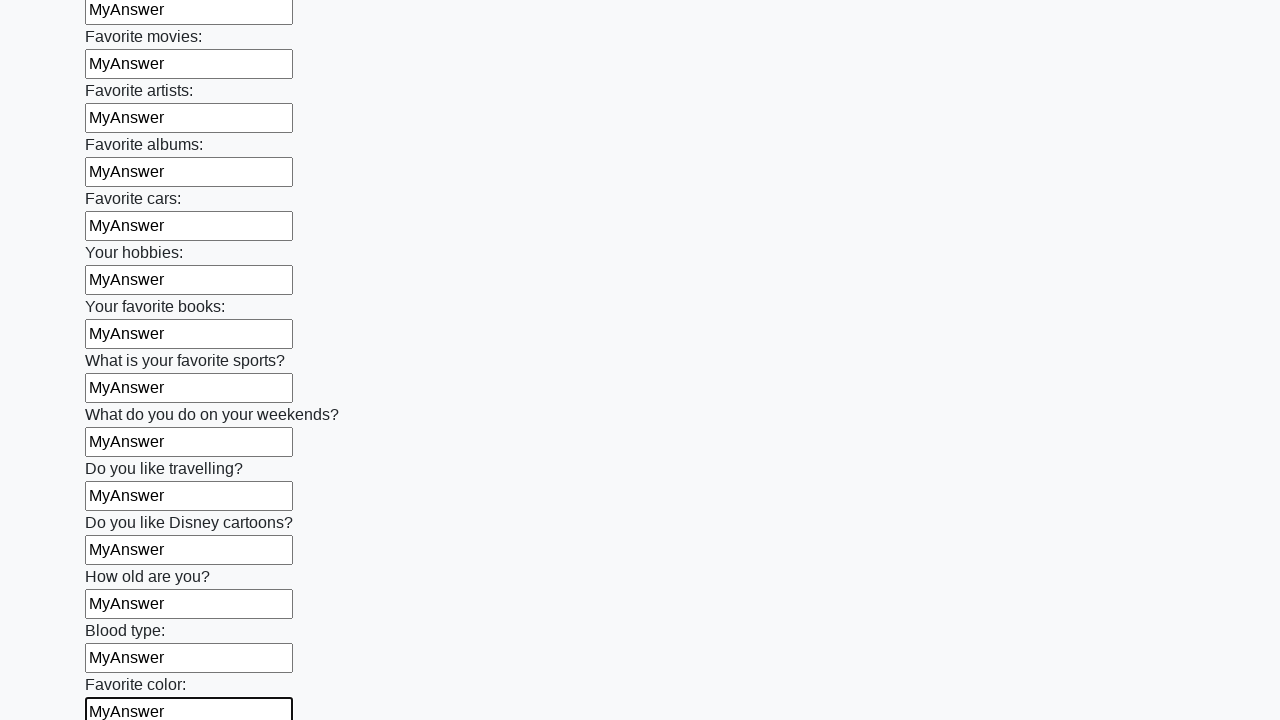

Filled text input field 21 of 100 with 'MyAnswer' on [type='text'] >> nth=20
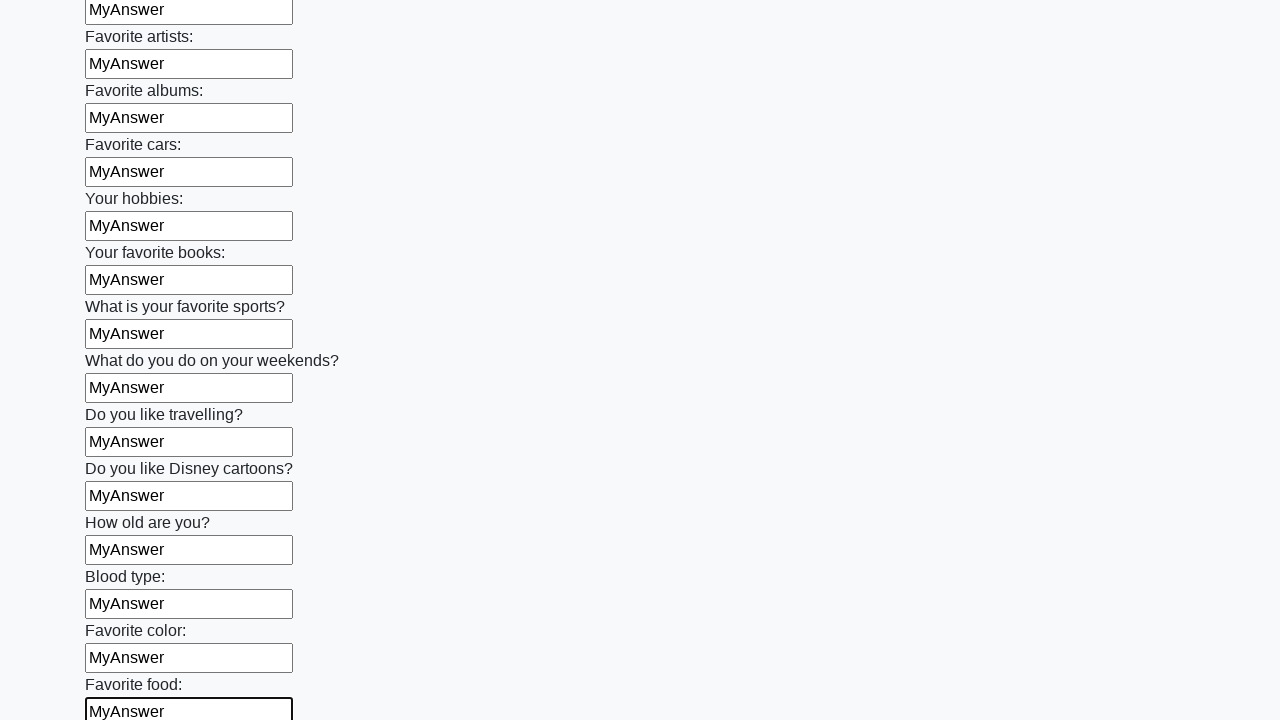

Filled text input field 22 of 100 with 'MyAnswer' on [type='text'] >> nth=21
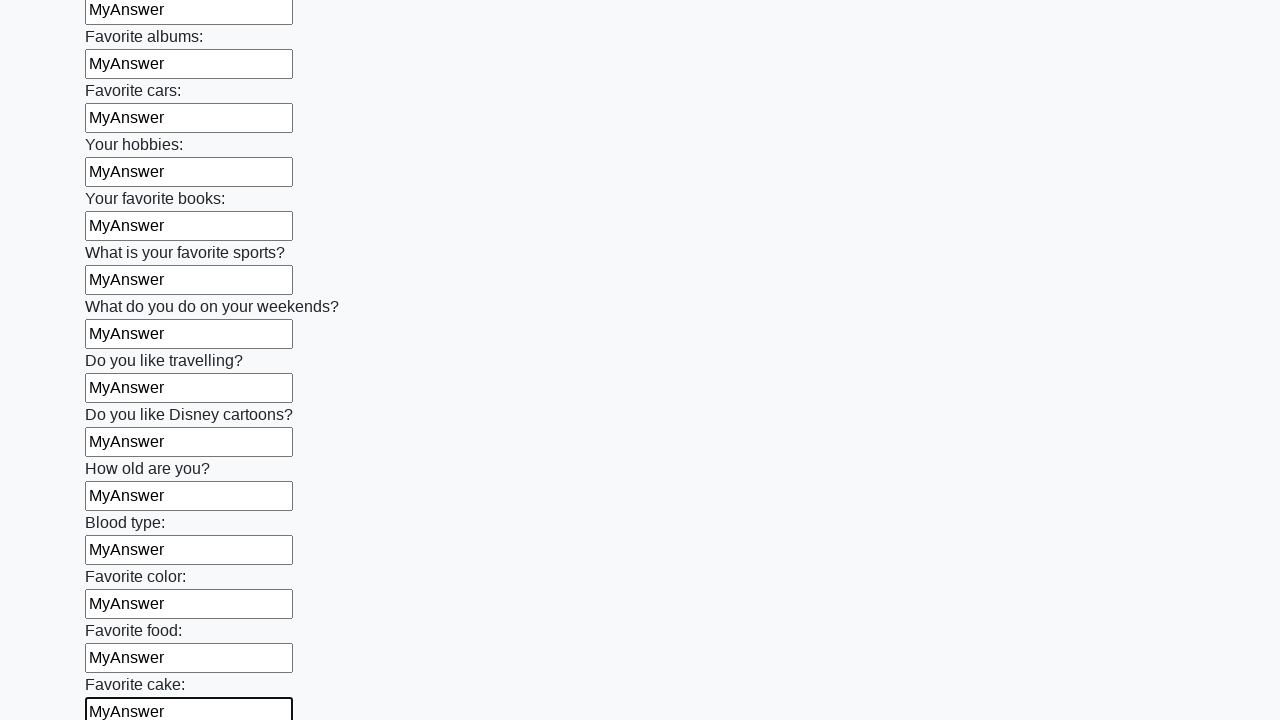

Filled text input field 23 of 100 with 'MyAnswer' on [type='text'] >> nth=22
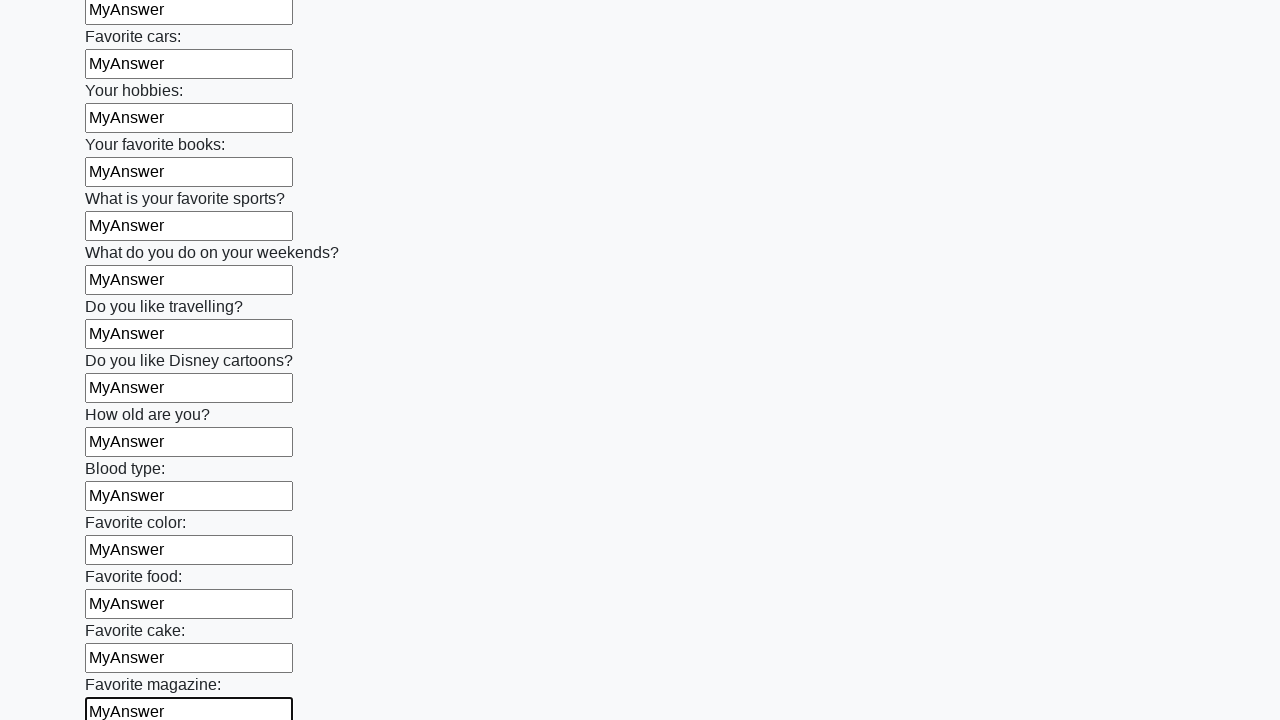

Filled text input field 24 of 100 with 'MyAnswer' on [type='text'] >> nth=23
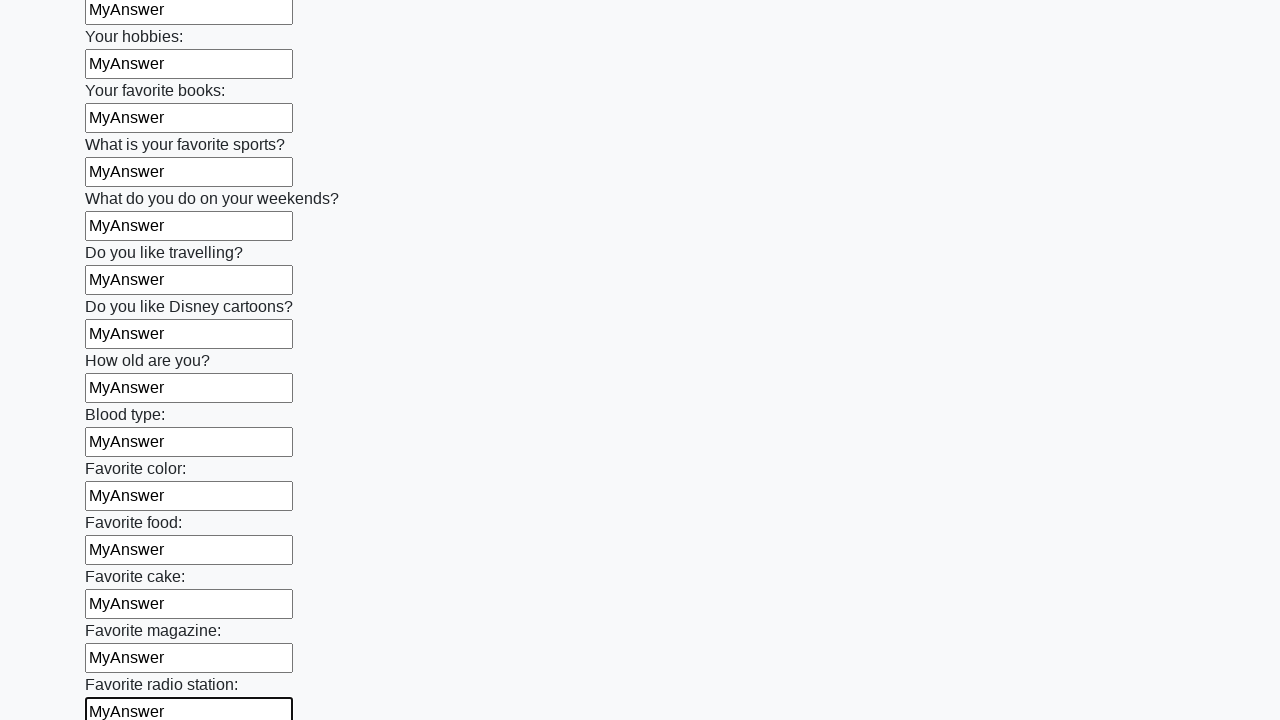

Filled text input field 25 of 100 with 'MyAnswer' on [type='text'] >> nth=24
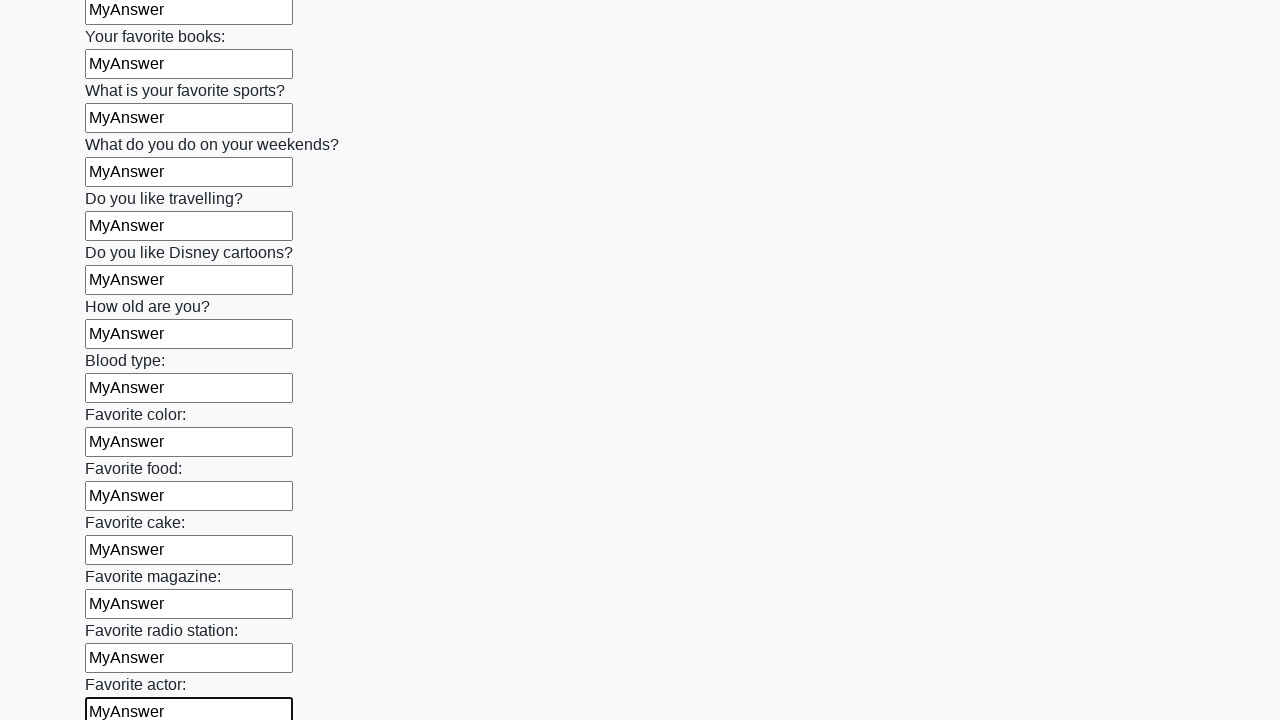

Filled text input field 26 of 100 with 'MyAnswer' on [type='text'] >> nth=25
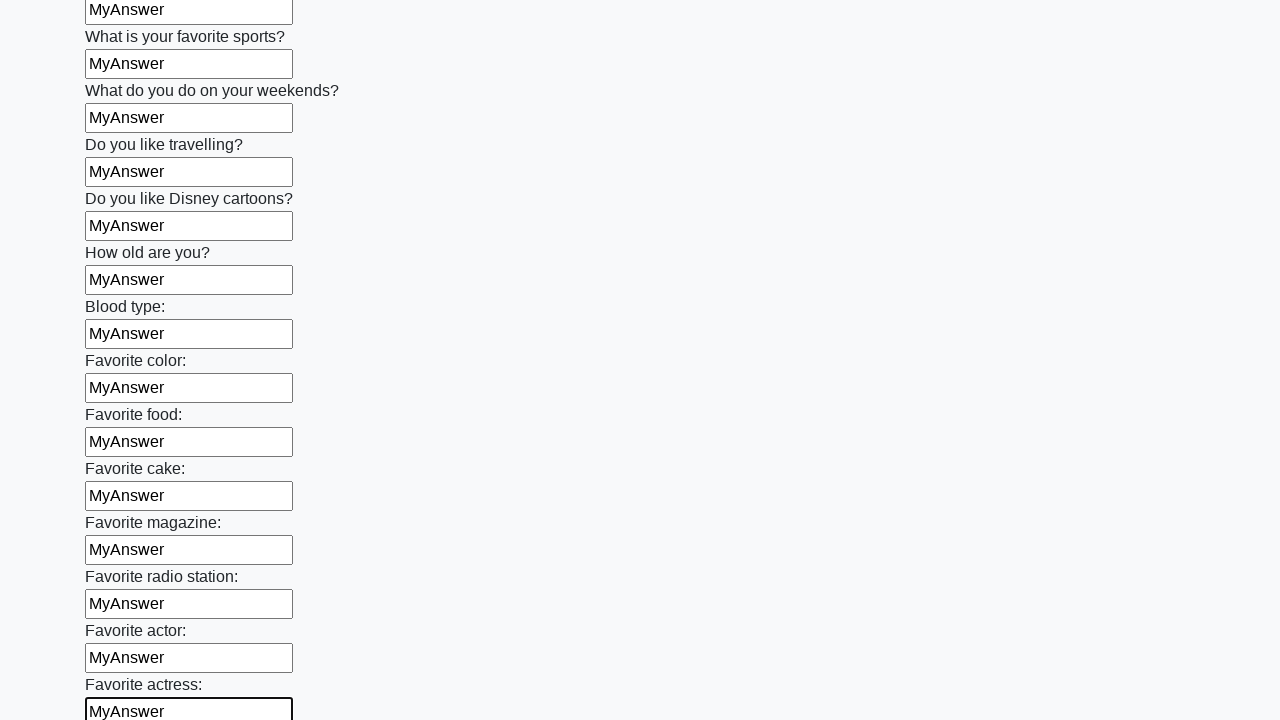

Filled text input field 27 of 100 with 'MyAnswer' on [type='text'] >> nth=26
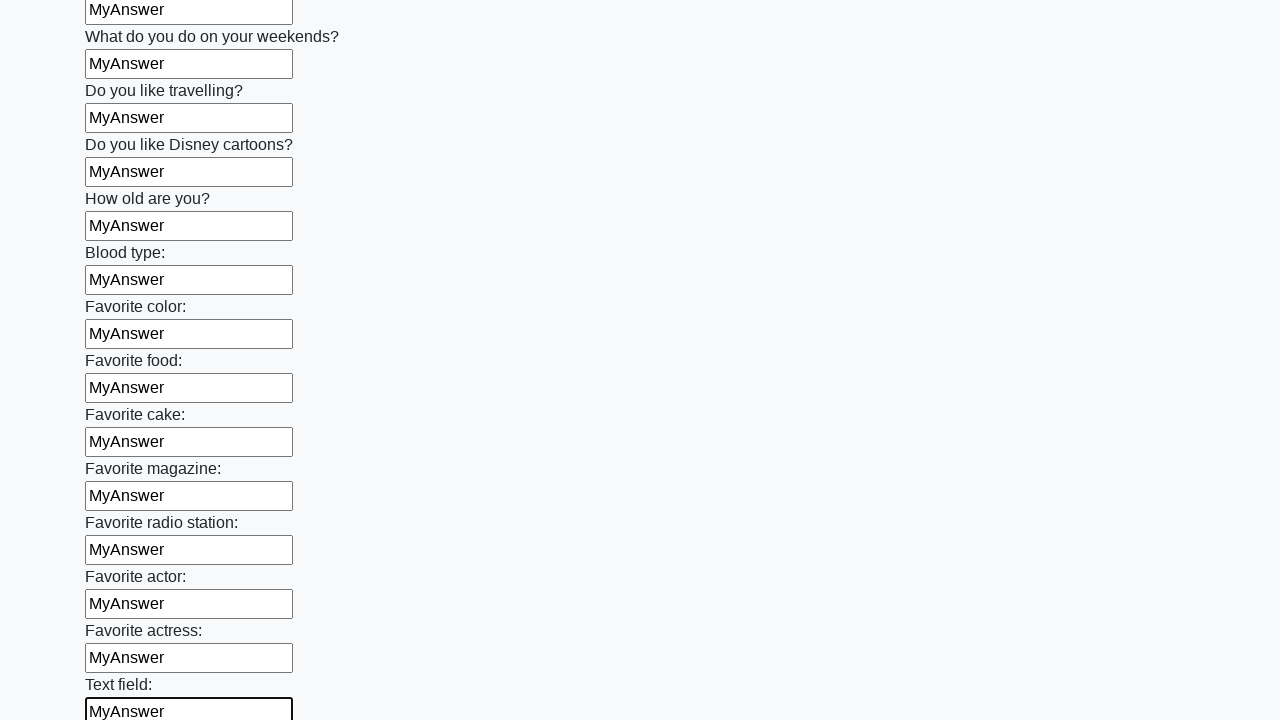

Filled text input field 28 of 100 with 'MyAnswer' on [type='text'] >> nth=27
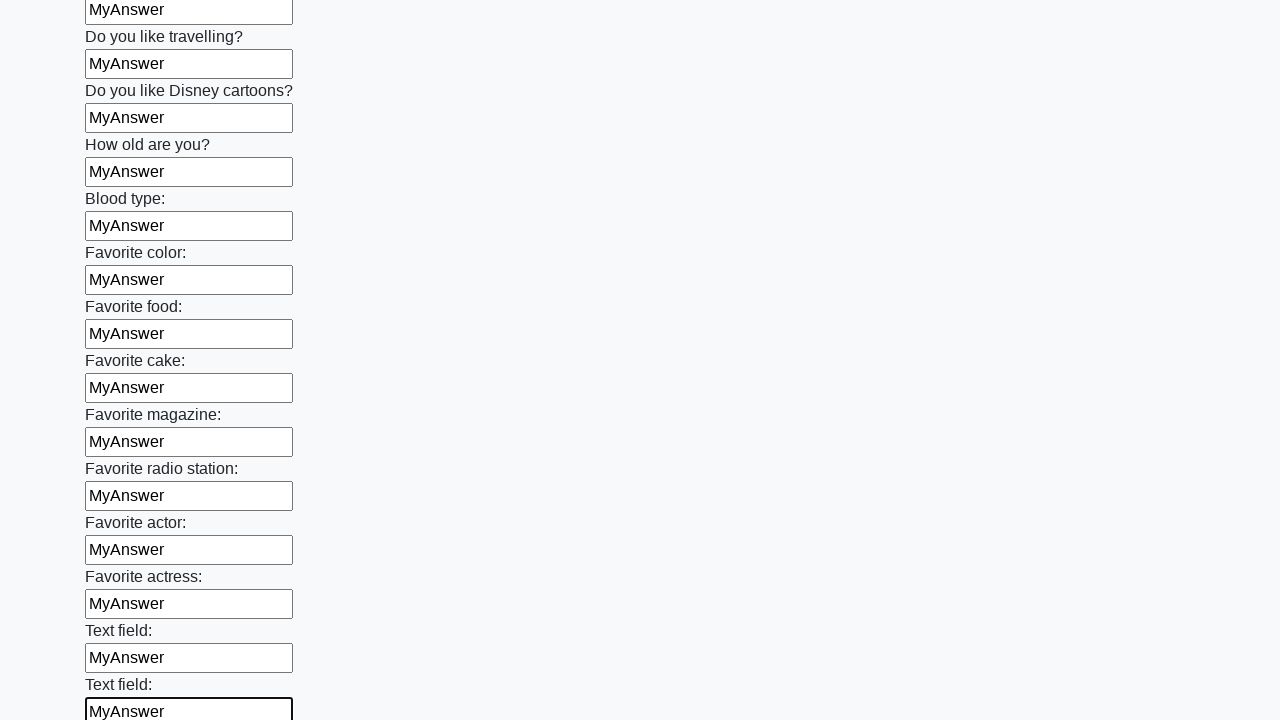

Filled text input field 29 of 100 with 'MyAnswer' on [type='text'] >> nth=28
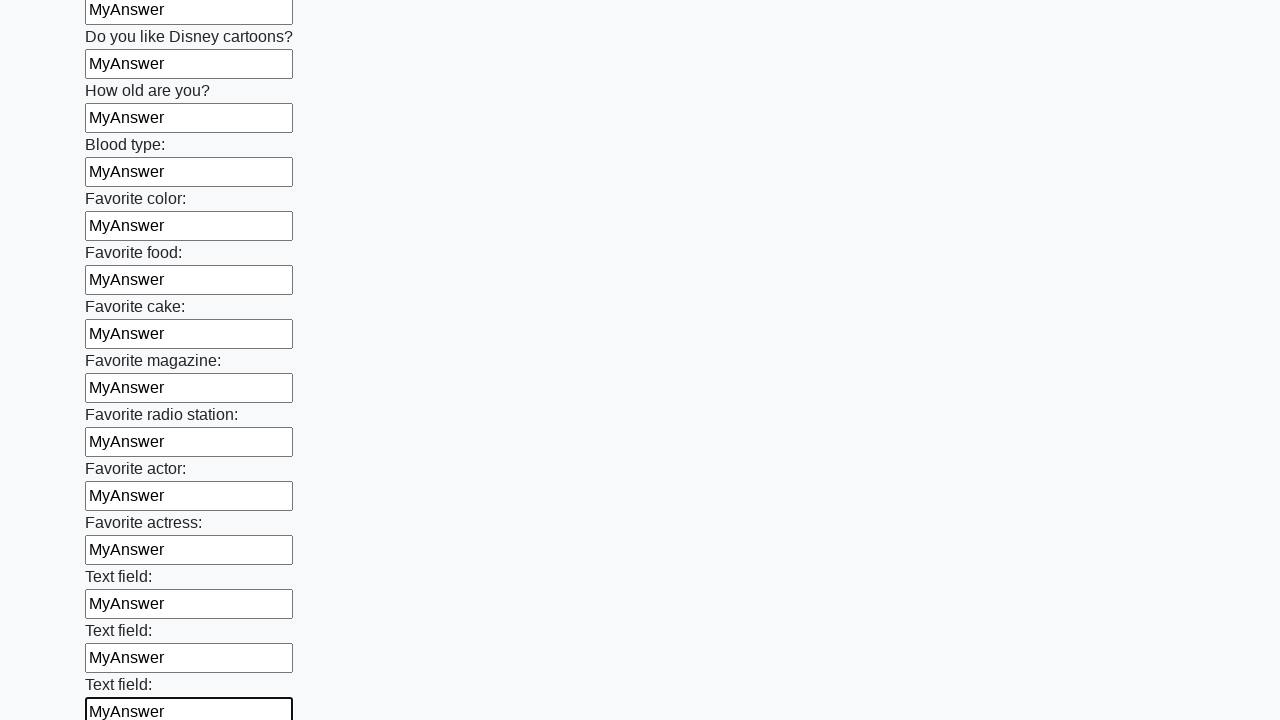

Filled text input field 30 of 100 with 'MyAnswer' on [type='text'] >> nth=29
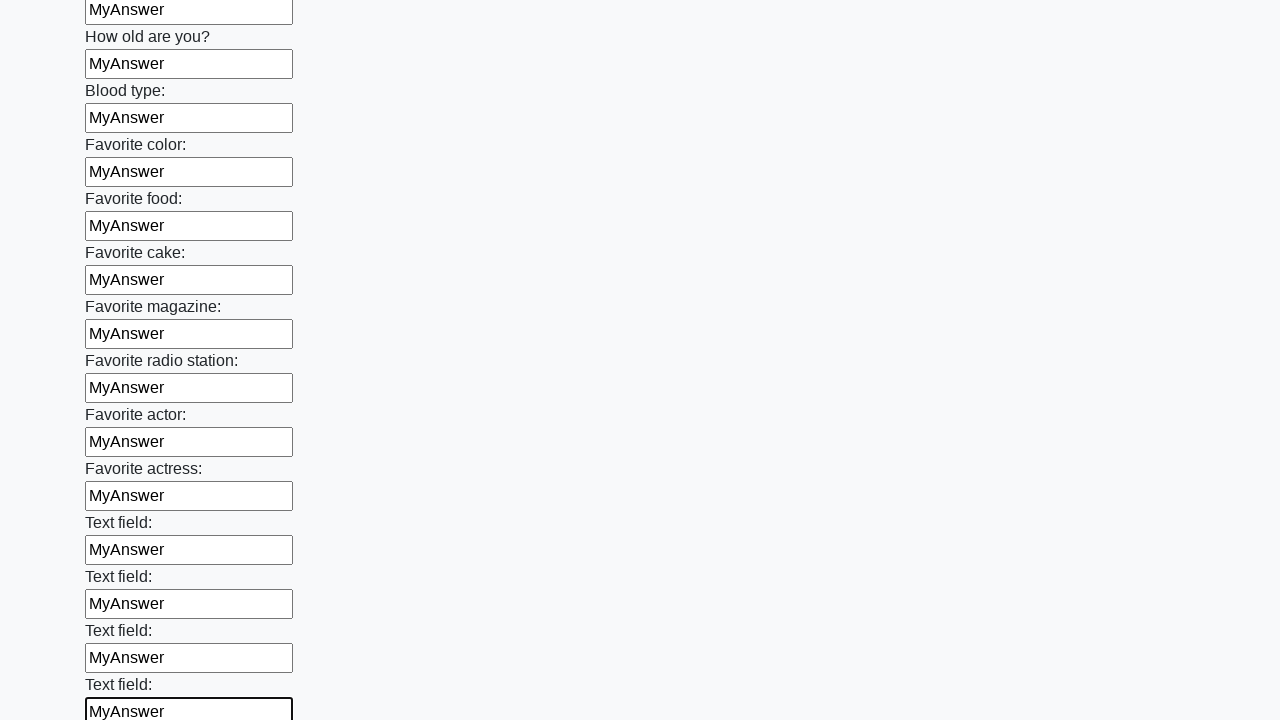

Filled text input field 31 of 100 with 'MyAnswer' on [type='text'] >> nth=30
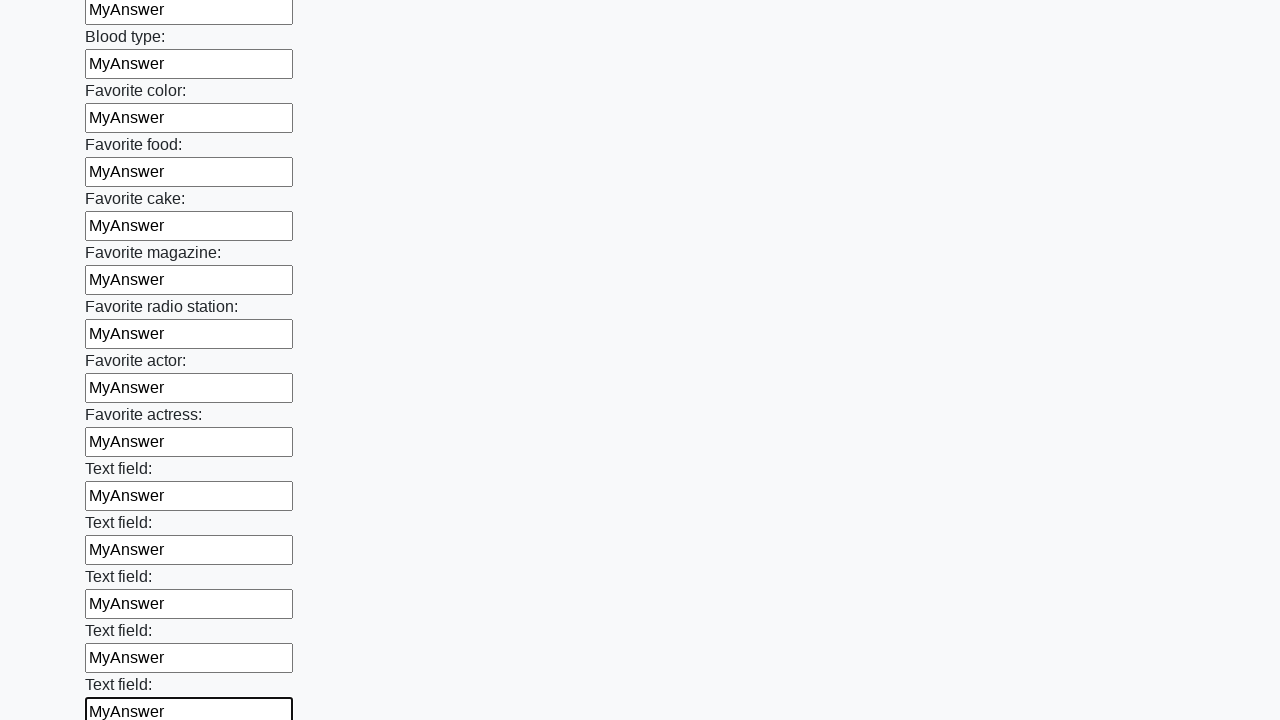

Filled text input field 32 of 100 with 'MyAnswer' on [type='text'] >> nth=31
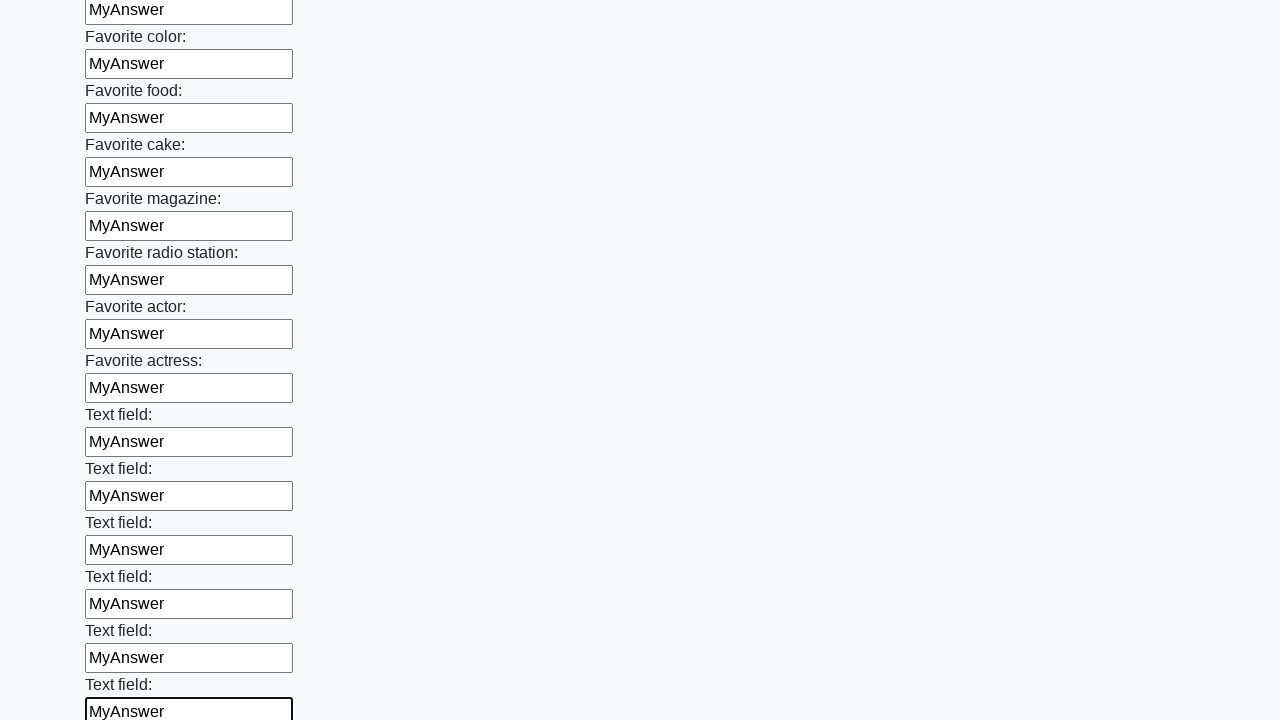

Filled text input field 33 of 100 with 'MyAnswer' on [type='text'] >> nth=32
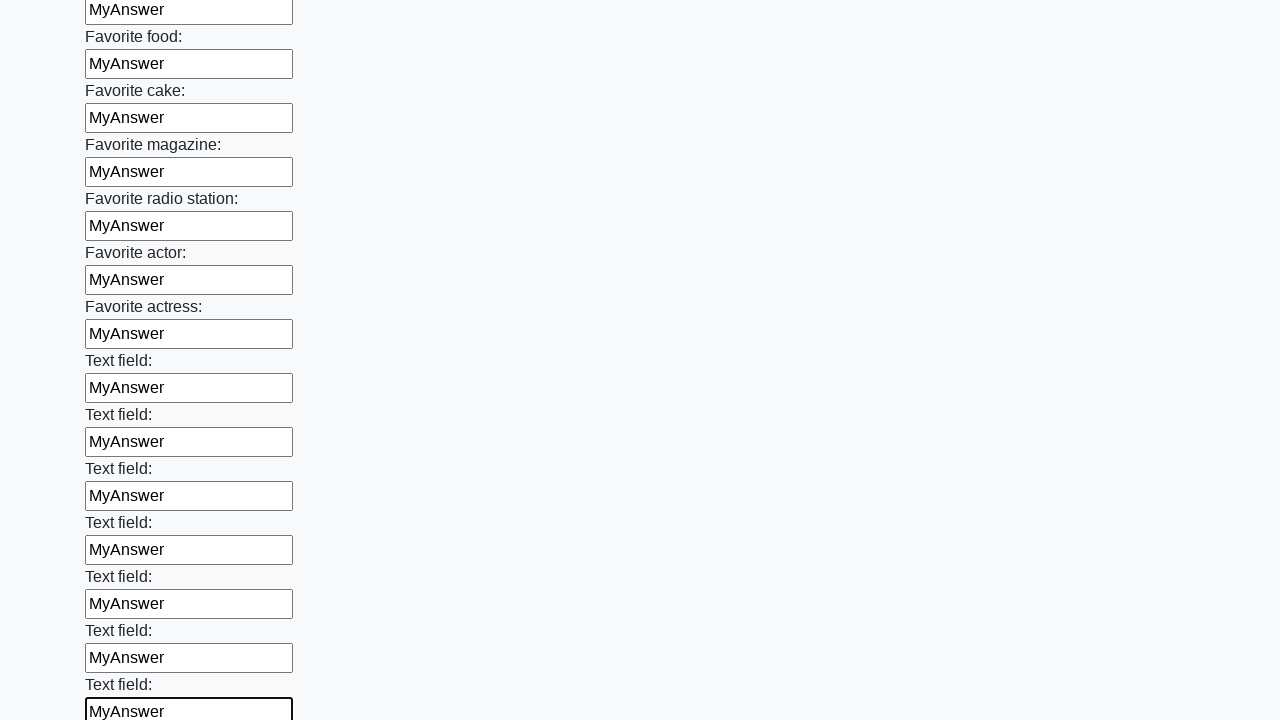

Filled text input field 34 of 100 with 'MyAnswer' on [type='text'] >> nth=33
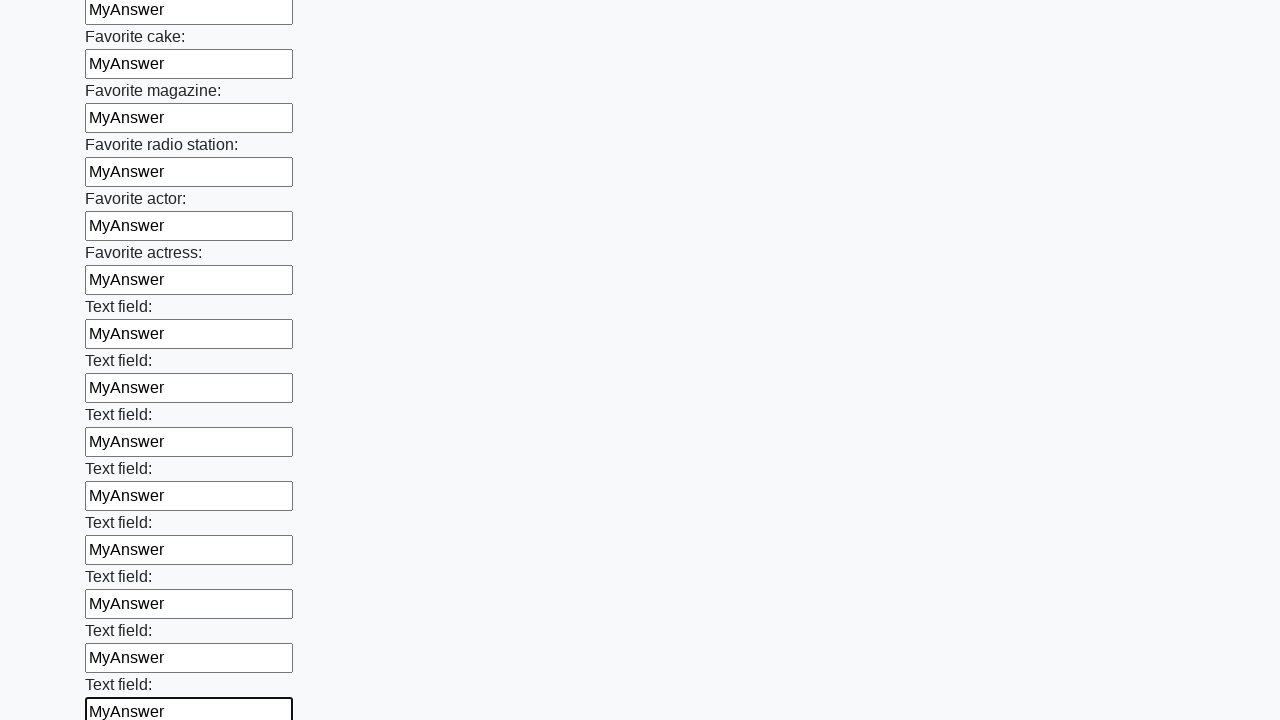

Filled text input field 35 of 100 with 'MyAnswer' on [type='text'] >> nth=34
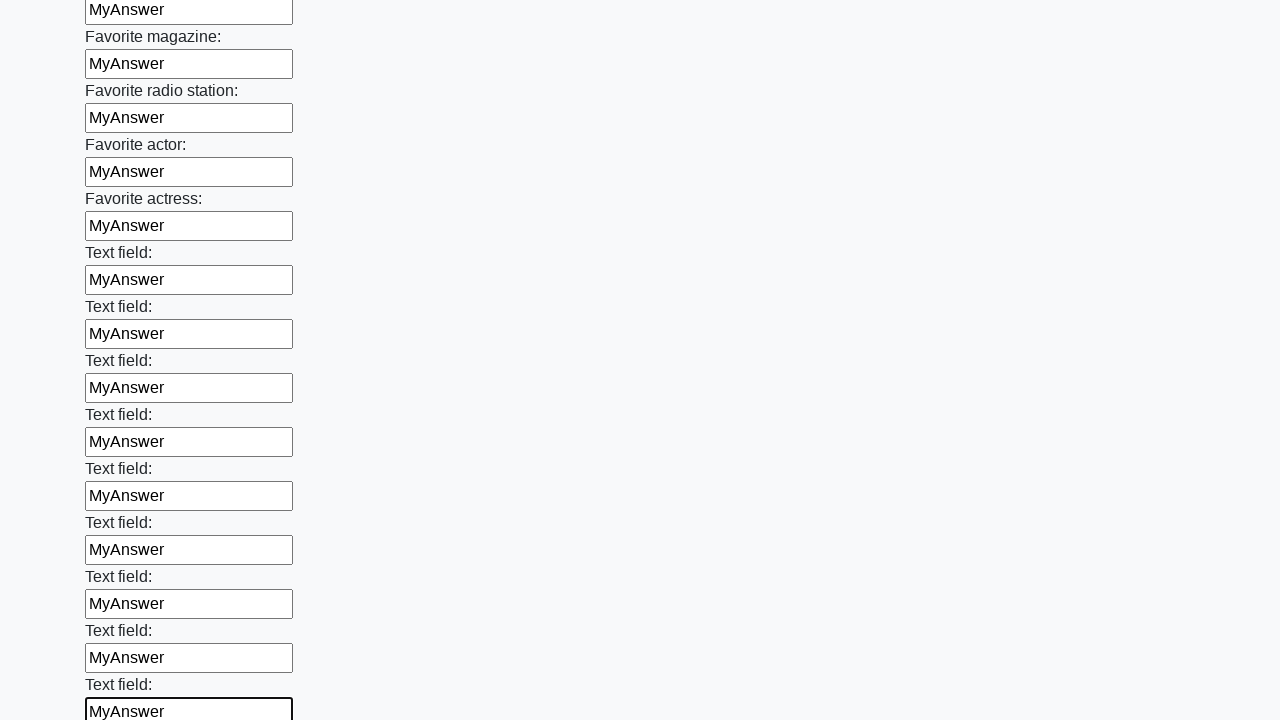

Filled text input field 36 of 100 with 'MyAnswer' on [type='text'] >> nth=35
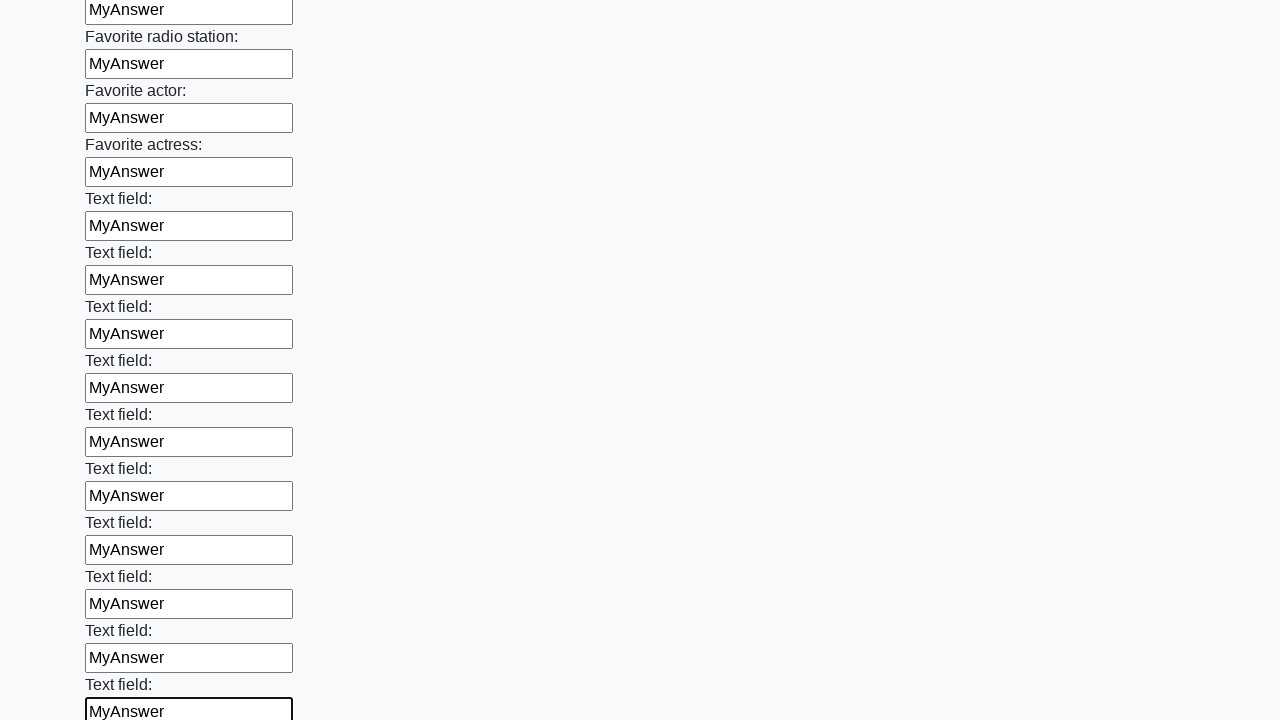

Filled text input field 37 of 100 with 'MyAnswer' on [type='text'] >> nth=36
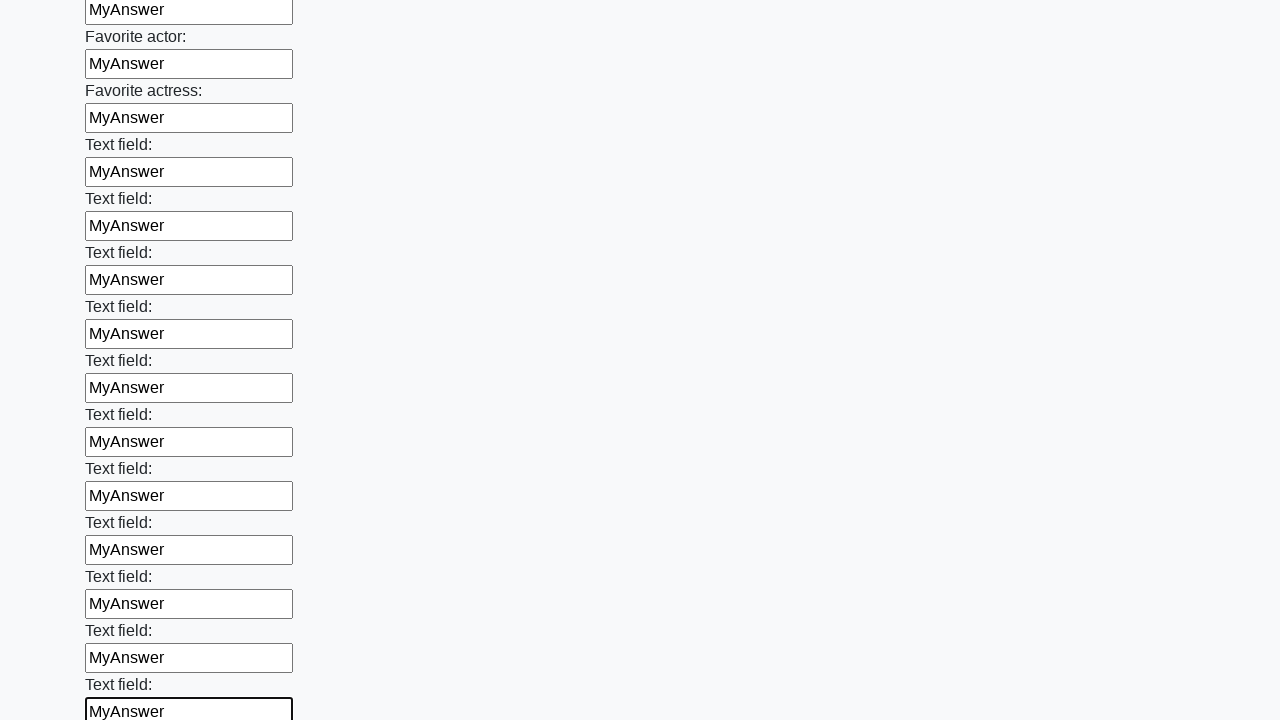

Filled text input field 38 of 100 with 'MyAnswer' on [type='text'] >> nth=37
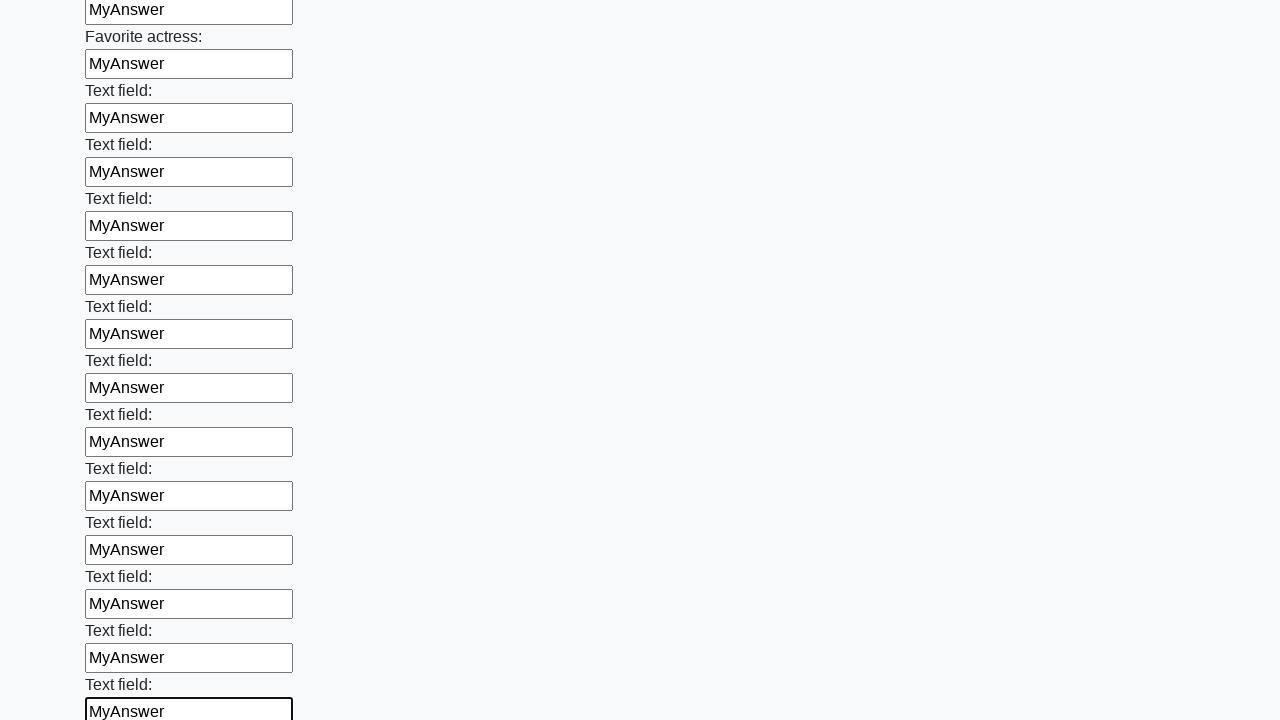

Filled text input field 39 of 100 with 'MyAnswer' on [type='text'] >> nth=38
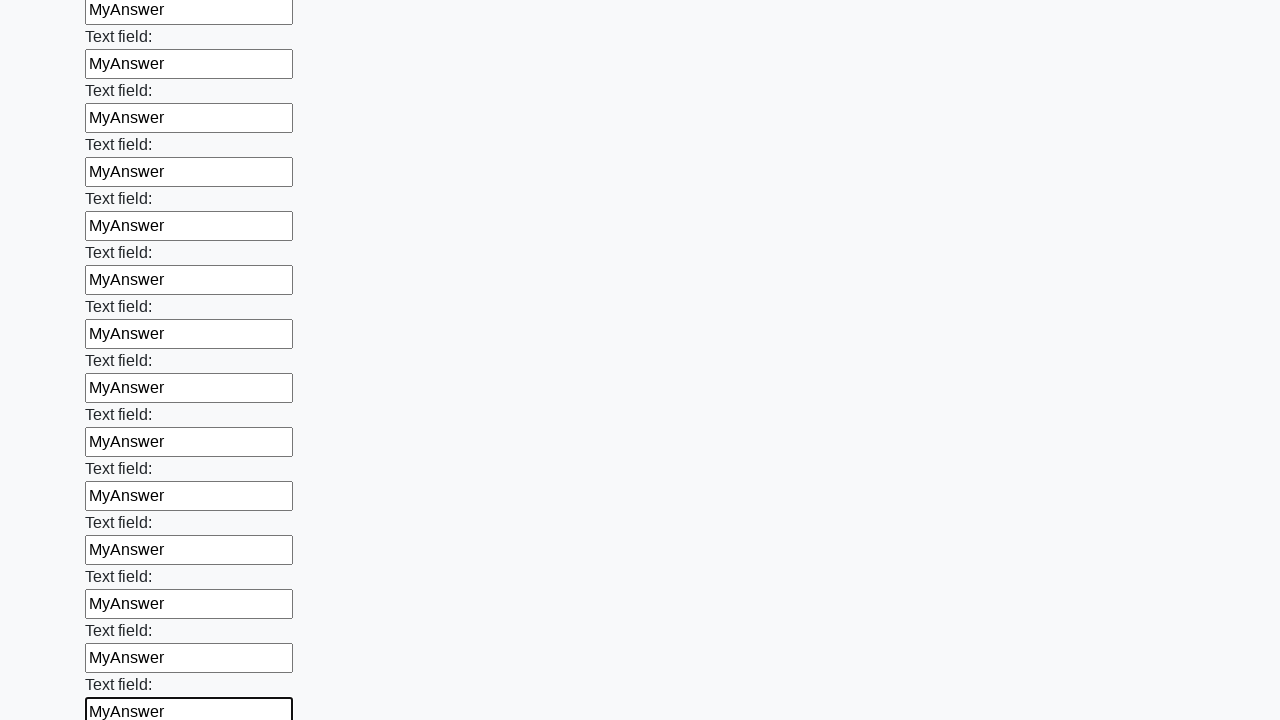

Filled text input field 40 of 100 with 'MyAnswer' on [type='text'] >> nth=39
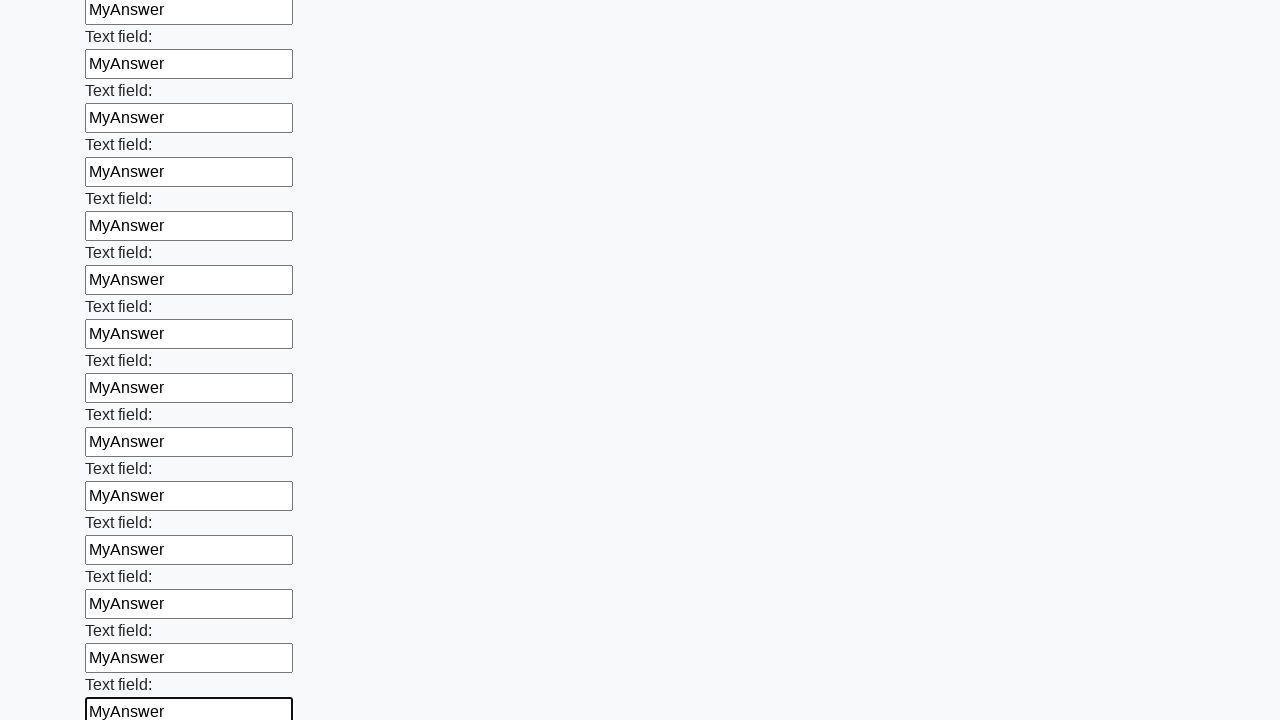

Filled text input field 41 of 100 with 'MyAnswer' on [type='text'] >> nth=40
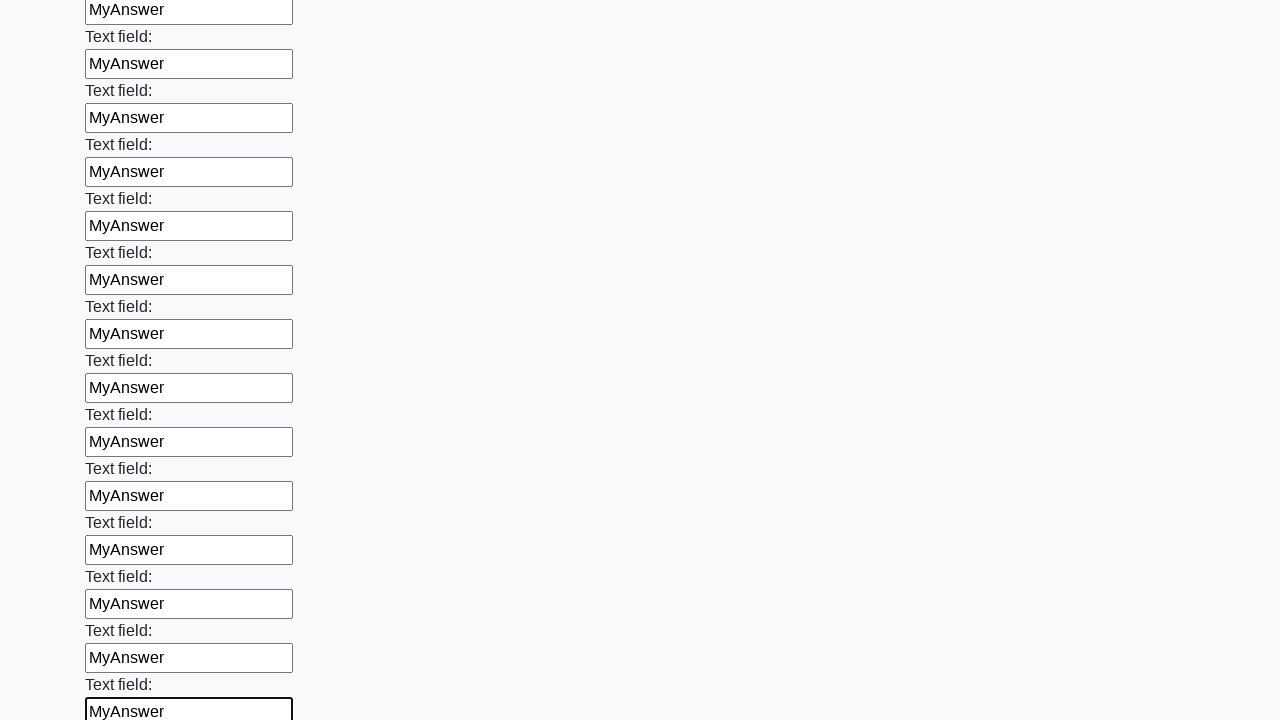

Filled text input field 42 of 100 with 'MyAnswer' on [type='text'] >> nth=41
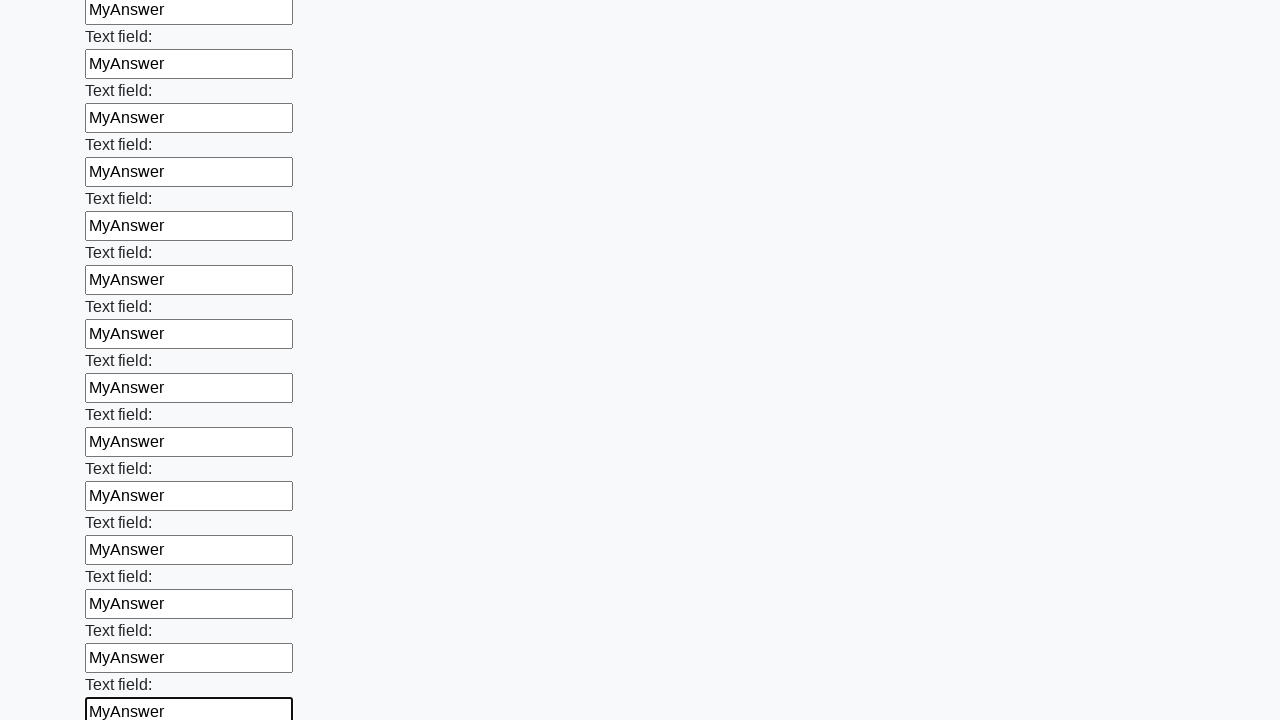

Filled text input field 43 of 100 with 'MyAnswer' on [type='text'] >> nth=42
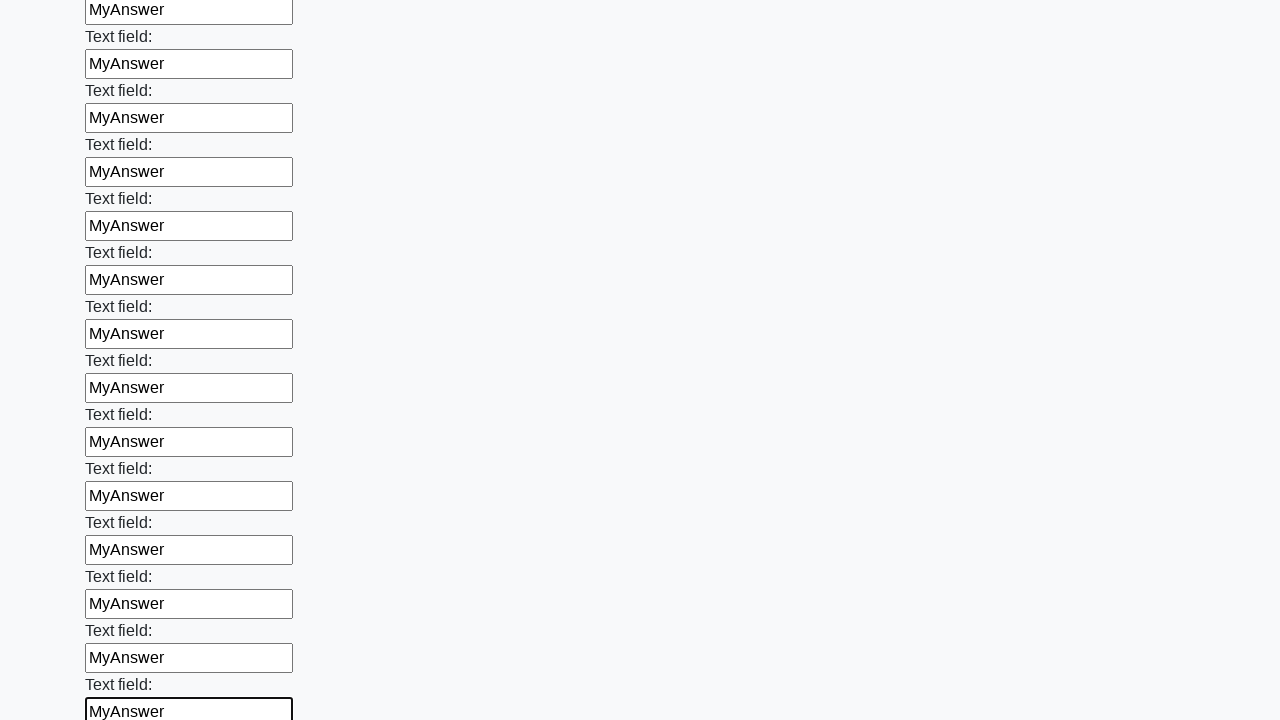

Filled text input field 44 of 100 with 'MyAnswer' on [type='text'] >> nth=43
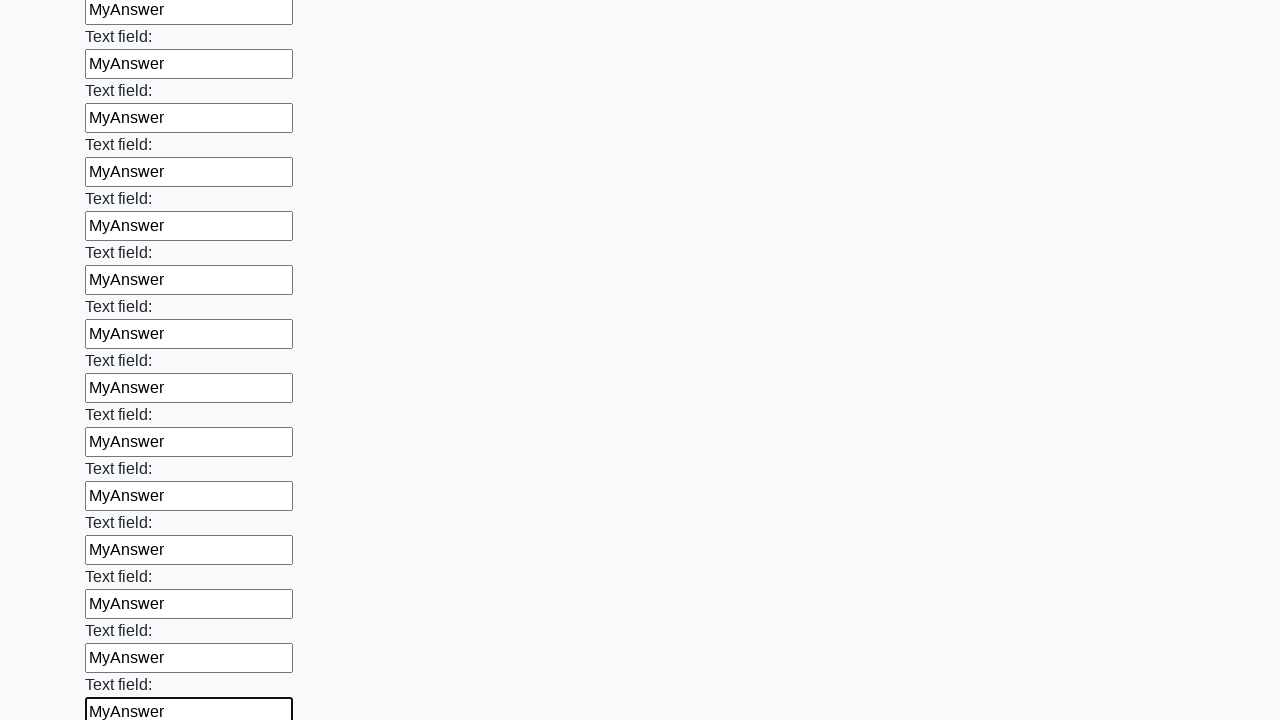

Filled text input field 45 of 100 with 'MyAnswer' on [type='text'] >> nth=44
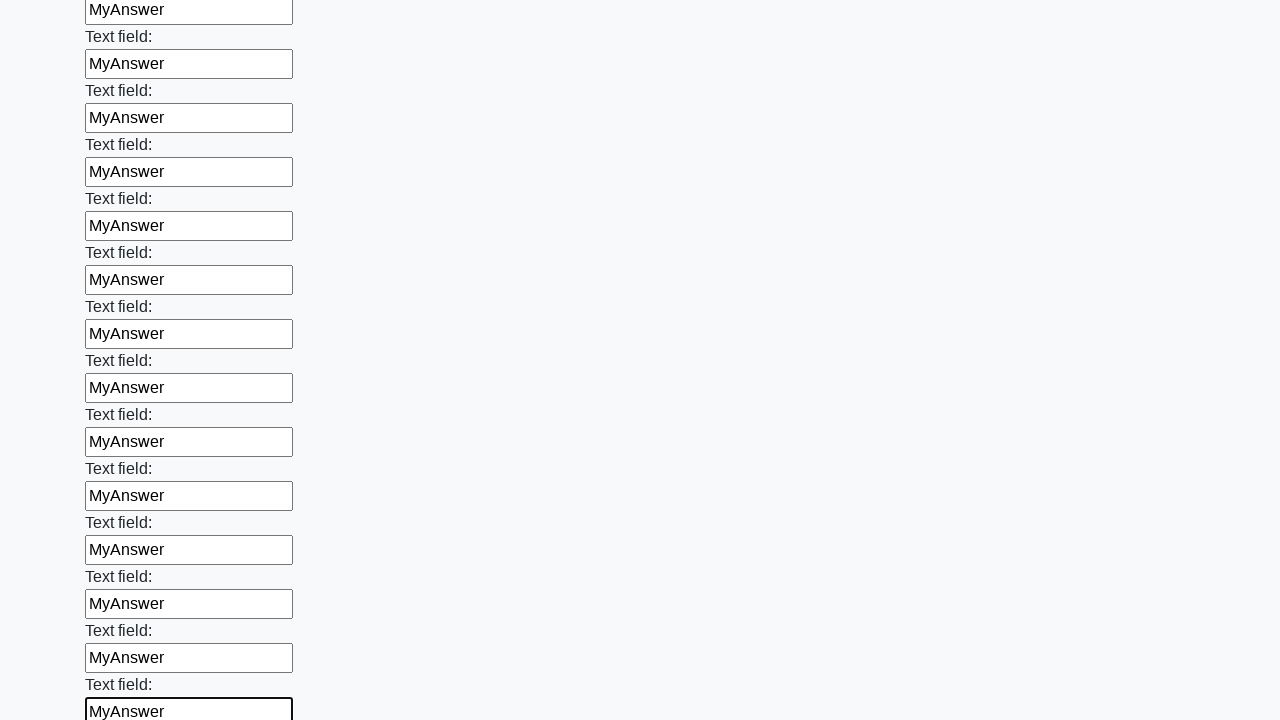

Filled text input field 46 of 100 with 'MyAnswer' on [type='text'] >> nth=45
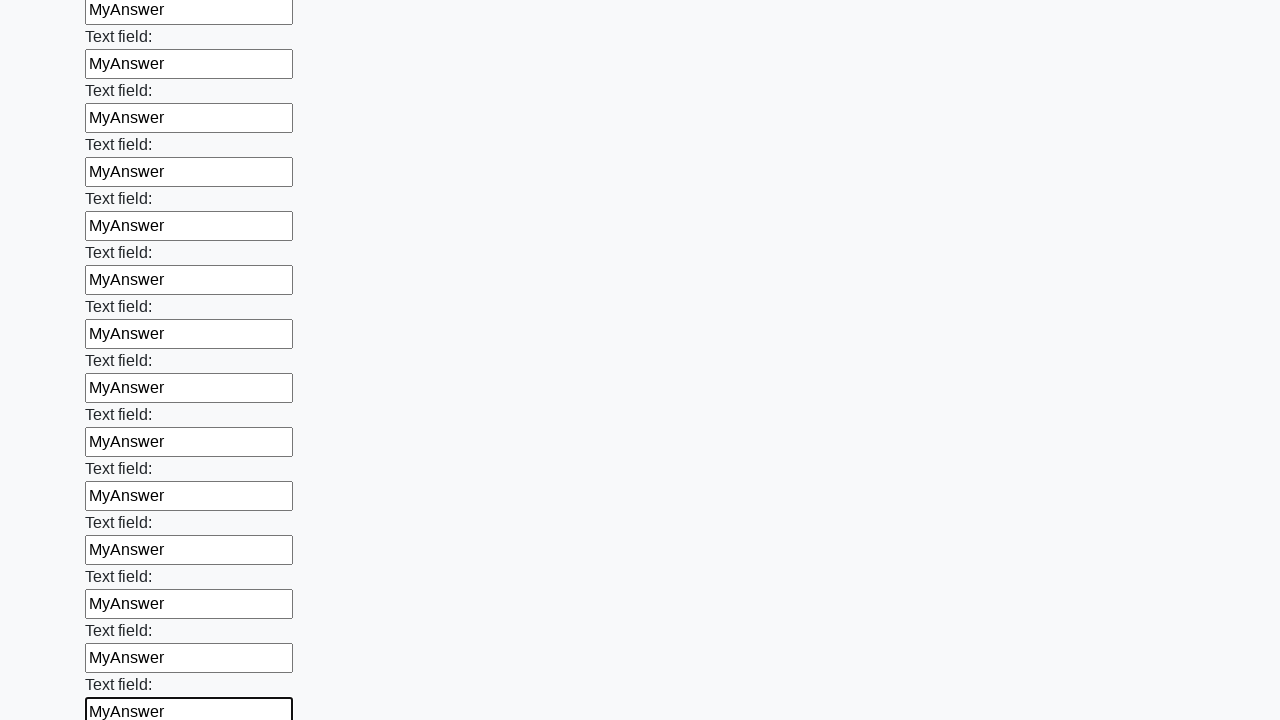

Filled text input field 47 of 100 with 'MyAnswer' on [type='text'] >> nth=46
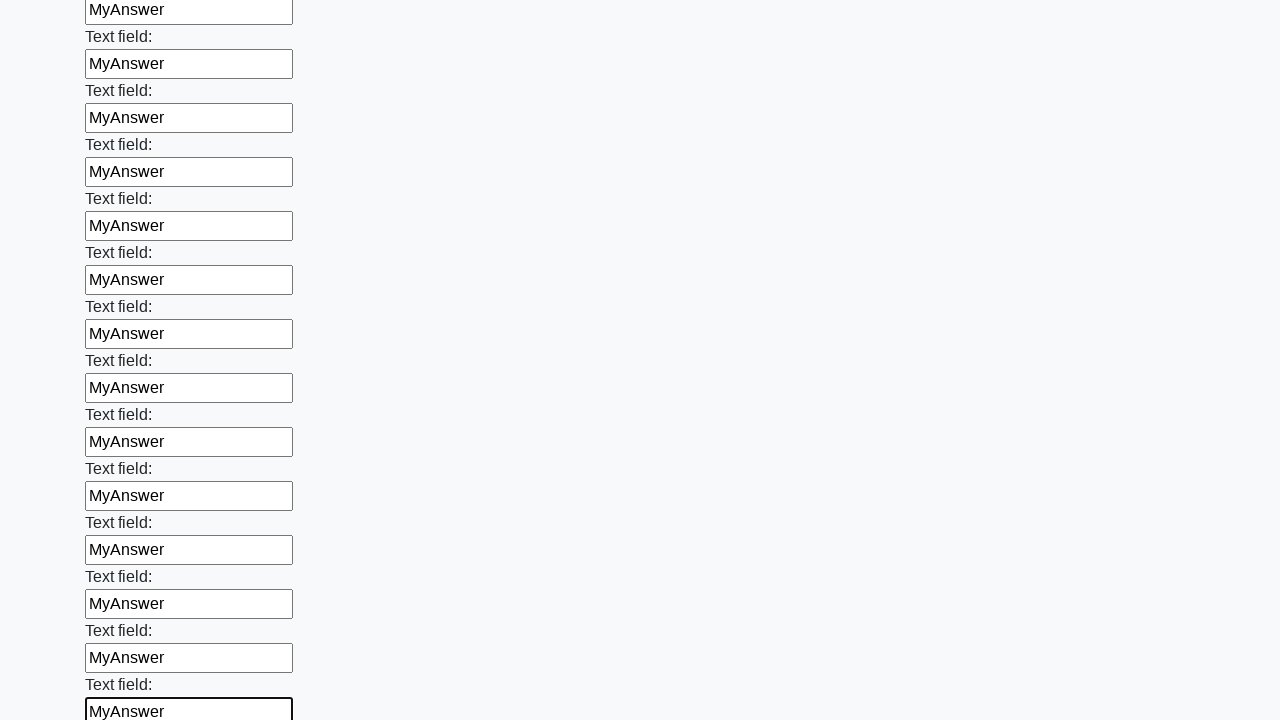

Filled text input field 48 of 100 with 'MyAnswer' on [type='text'] >> nth=47
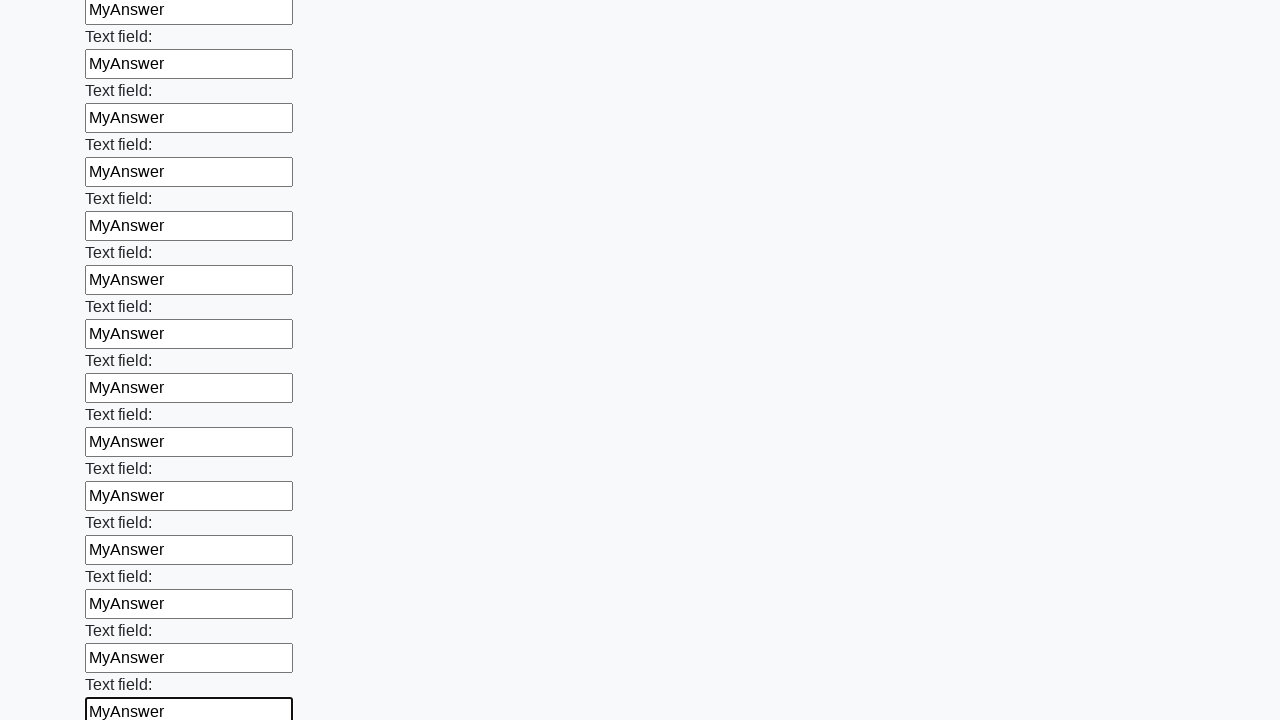

Filled text input field 49 of 100 with 'MyAnswer' on [type='text'] >> nth=48
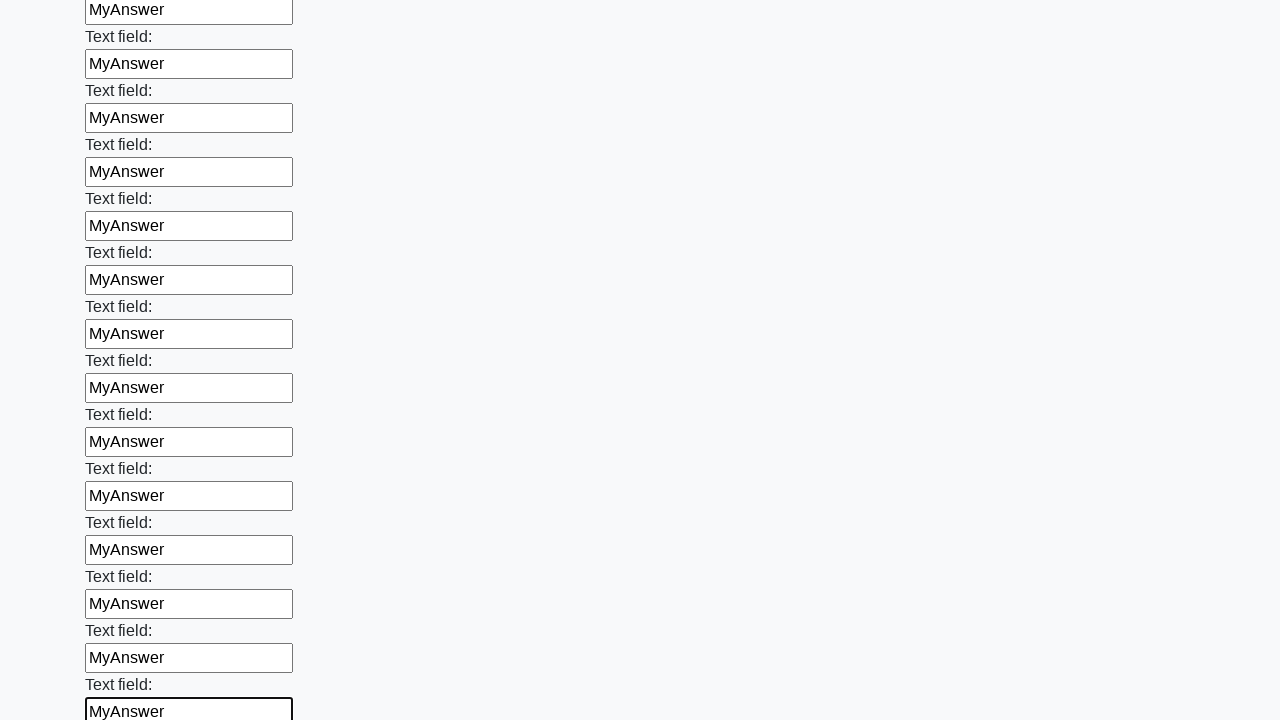

Filled text input field 50 of 100 with 'MyAnswer' on [type='text'] >> nth=49
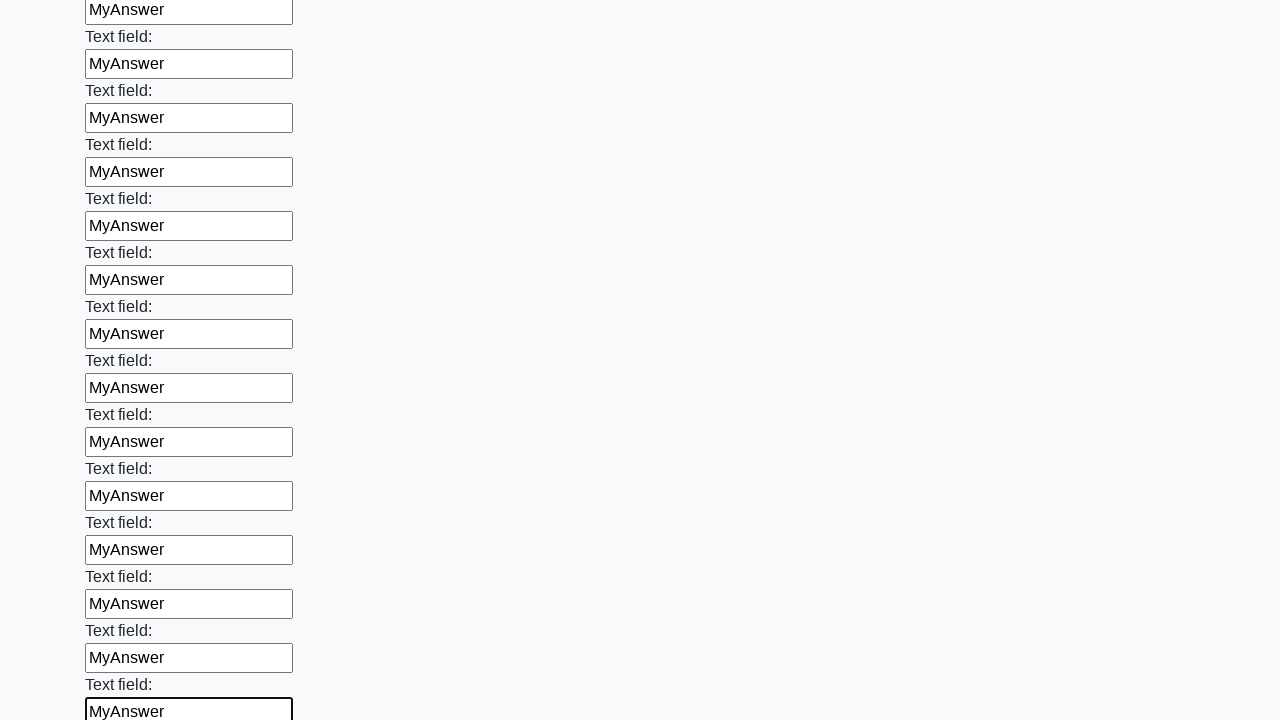

Filled text input field 51 of 100 with 'MyAnswer' on [type='text'] >> nth=50
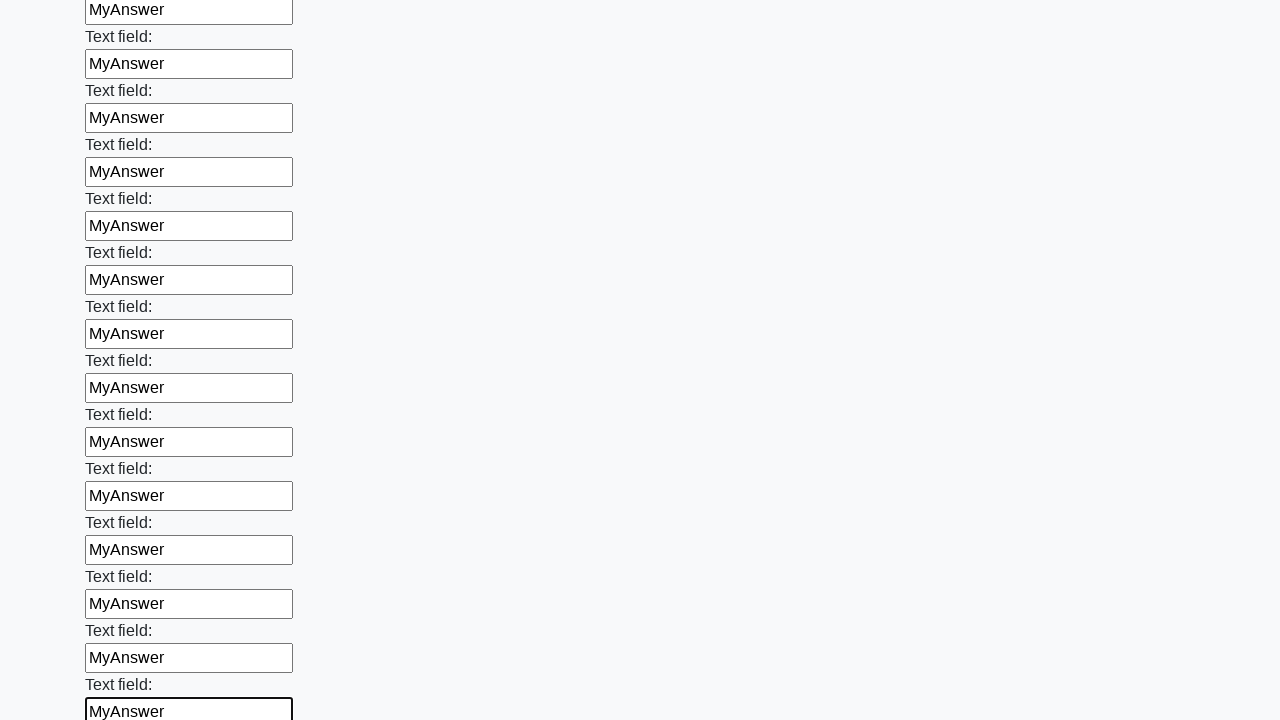

Filled text input field 52 of 100 with 'MyAnswer' on [type='text'] >> nth=51
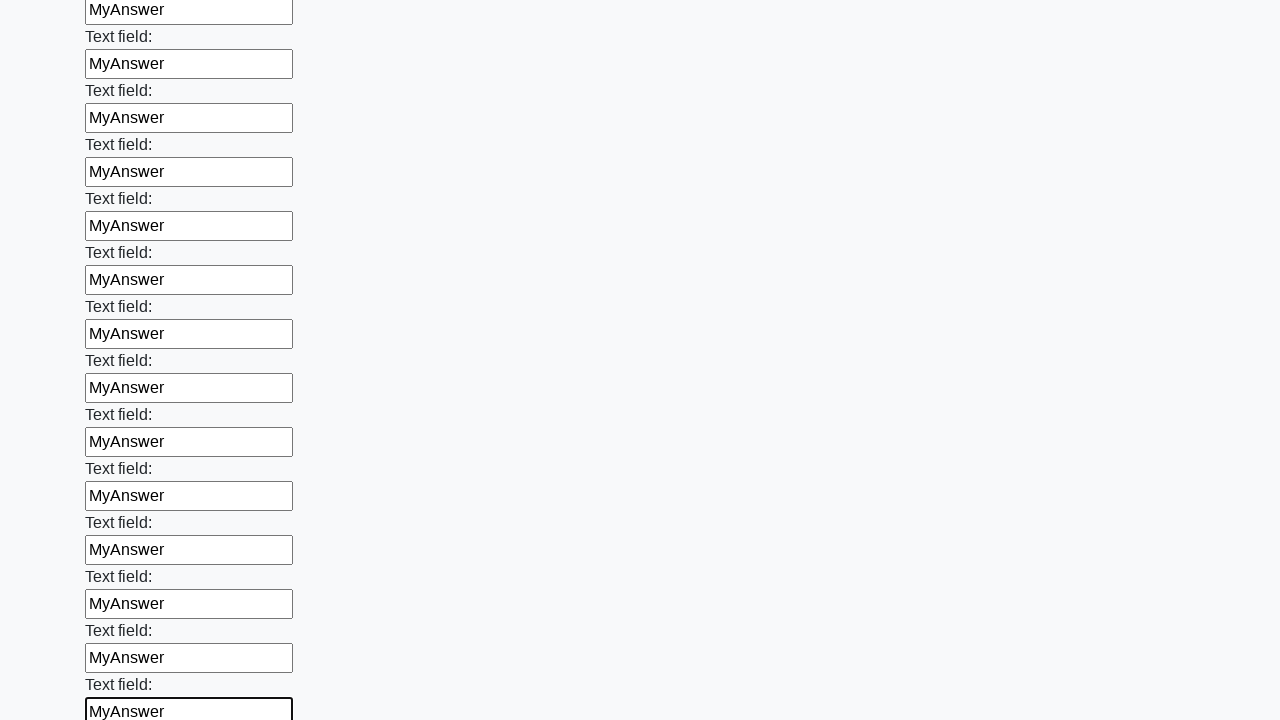

Filled text input field 53 of 100 with 'MyAnswer' on [type='text'] >> nth=52
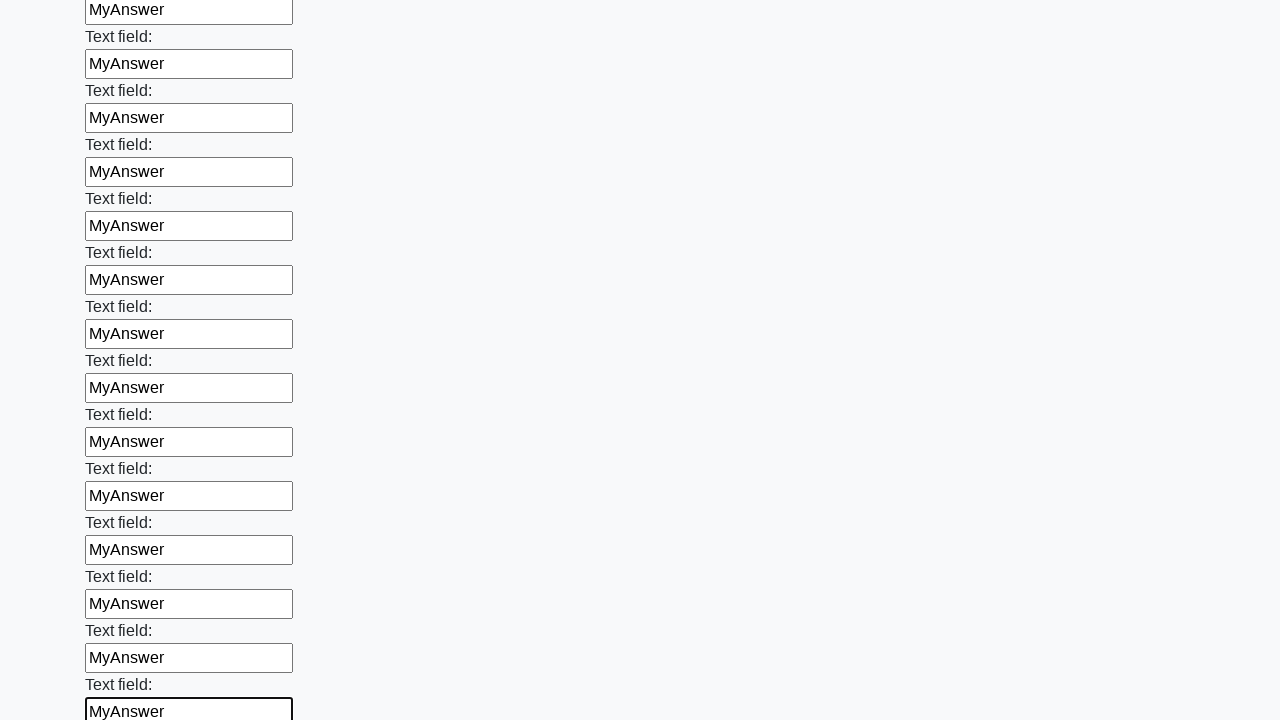

Filled text input field 54 of 100 with 'MyAnswer' on [type='text'] >> nth=53
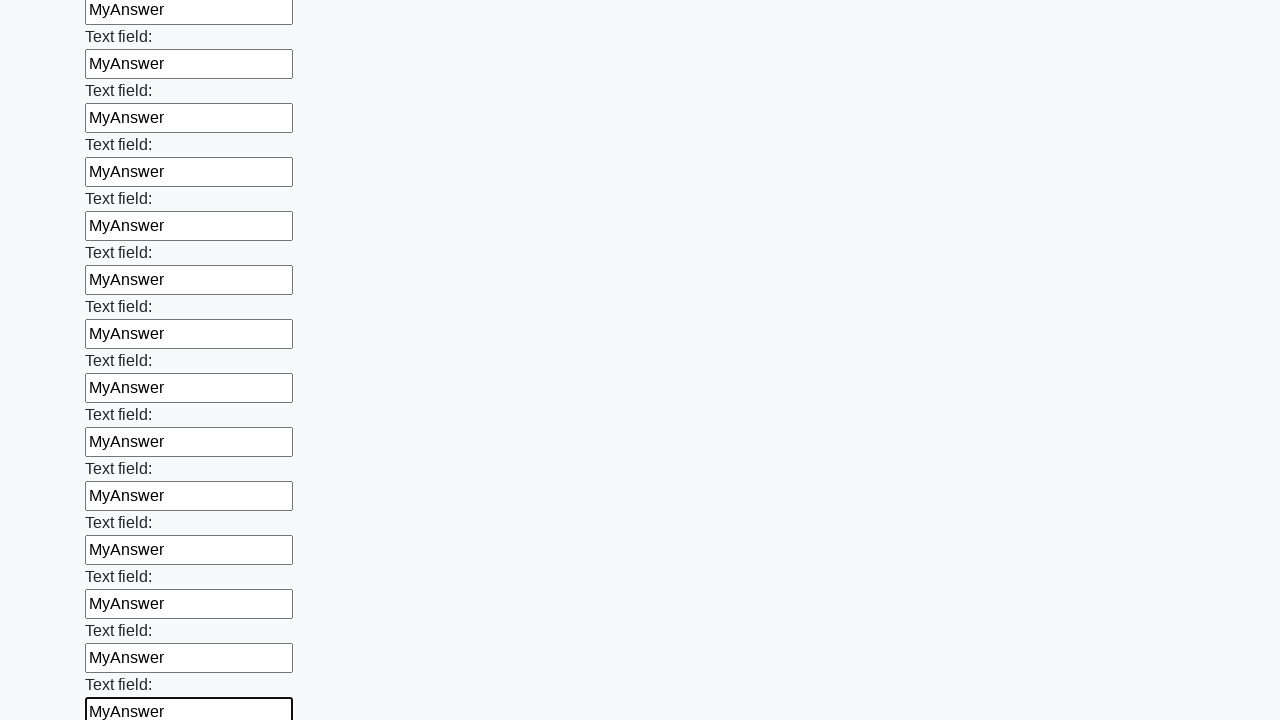

Filled text input field 55 of 100 with 'MyAnswer' on [type='text'] >> nth=54
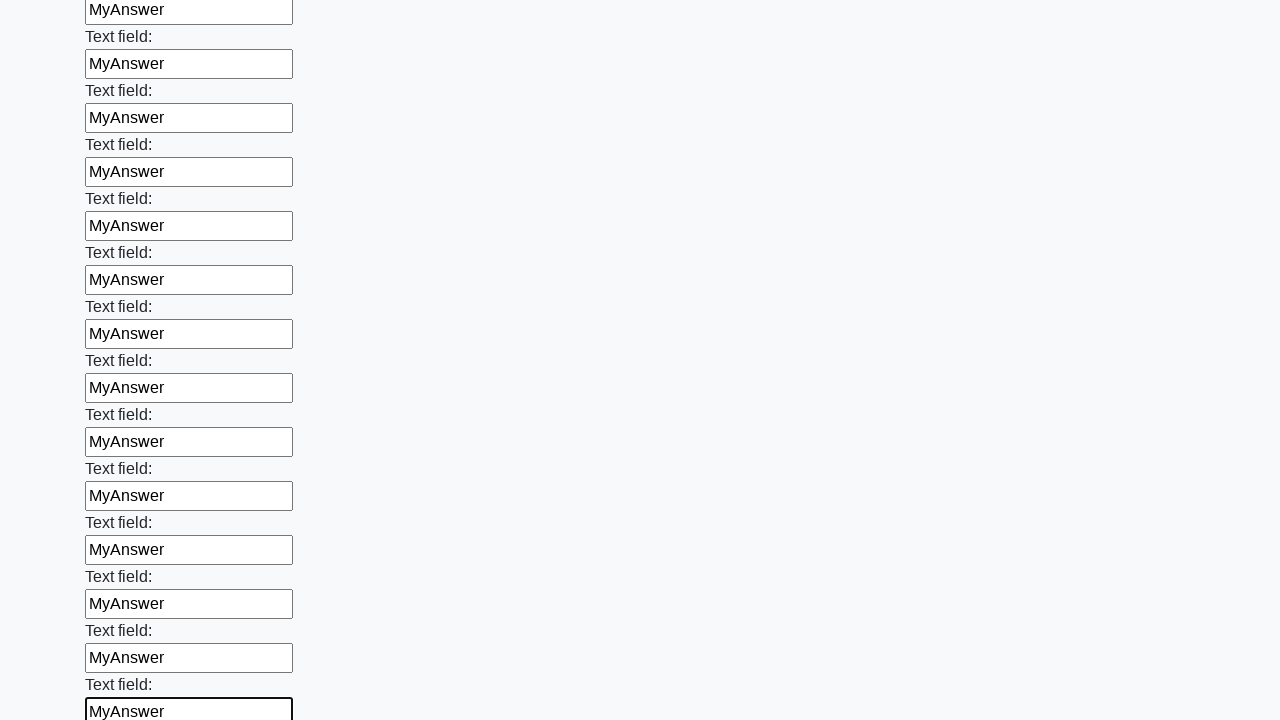

Filled text input field 56 of 100 with 'MyAnswer' on [type='text'] >> nth=55
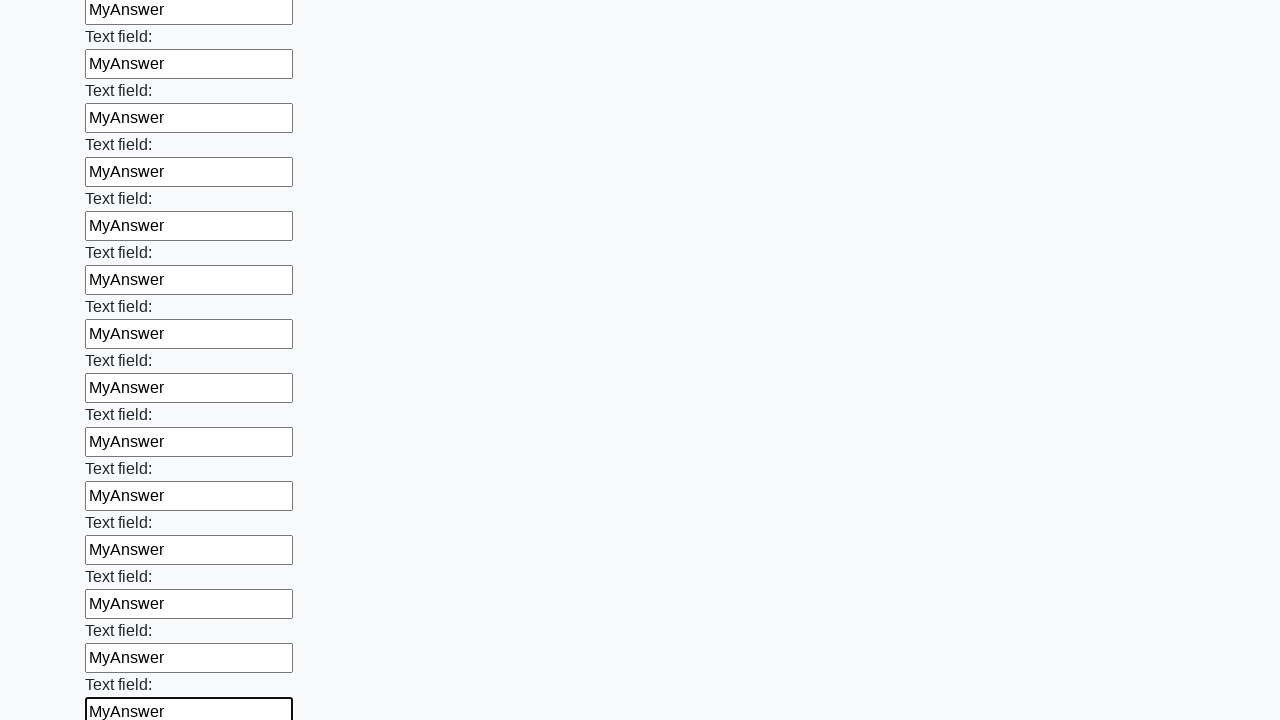

Filled text input field 57 of 100 with 'MyAnswer' on [type='text'] >> nth=56
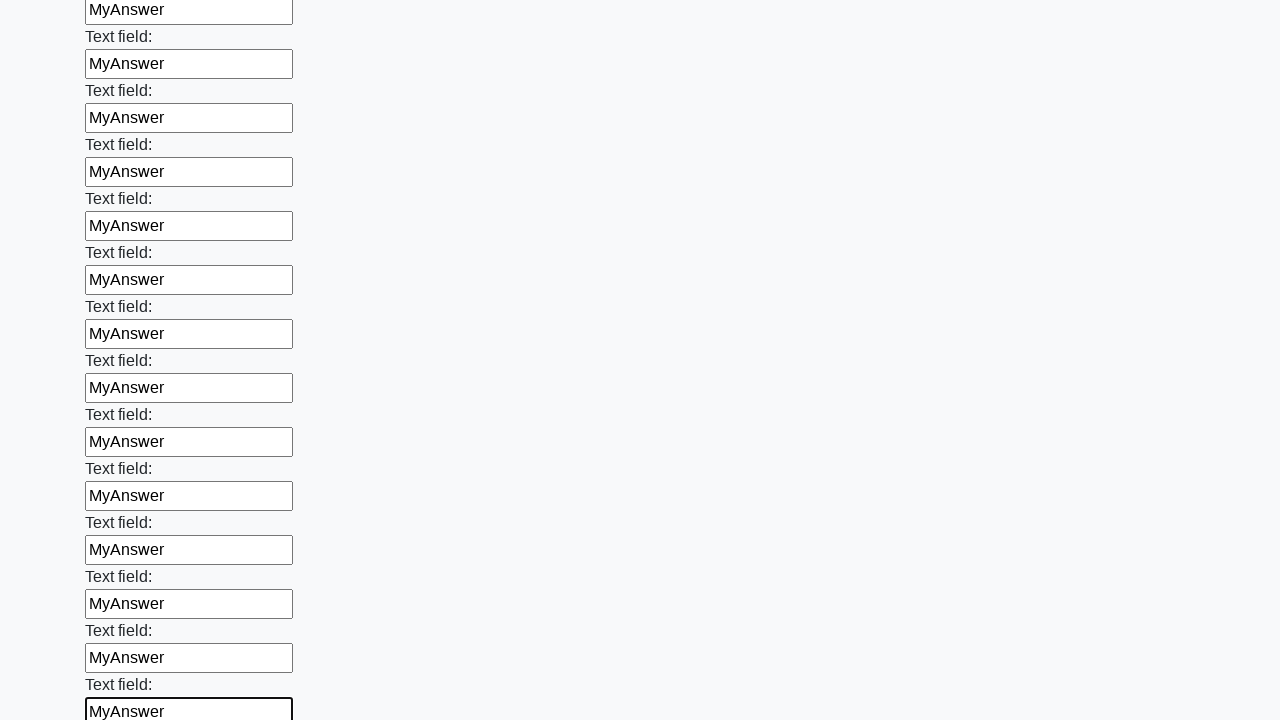

Filled text input field 58 of 100 with 'MyAnswer' on [type='text'] >> nth=57
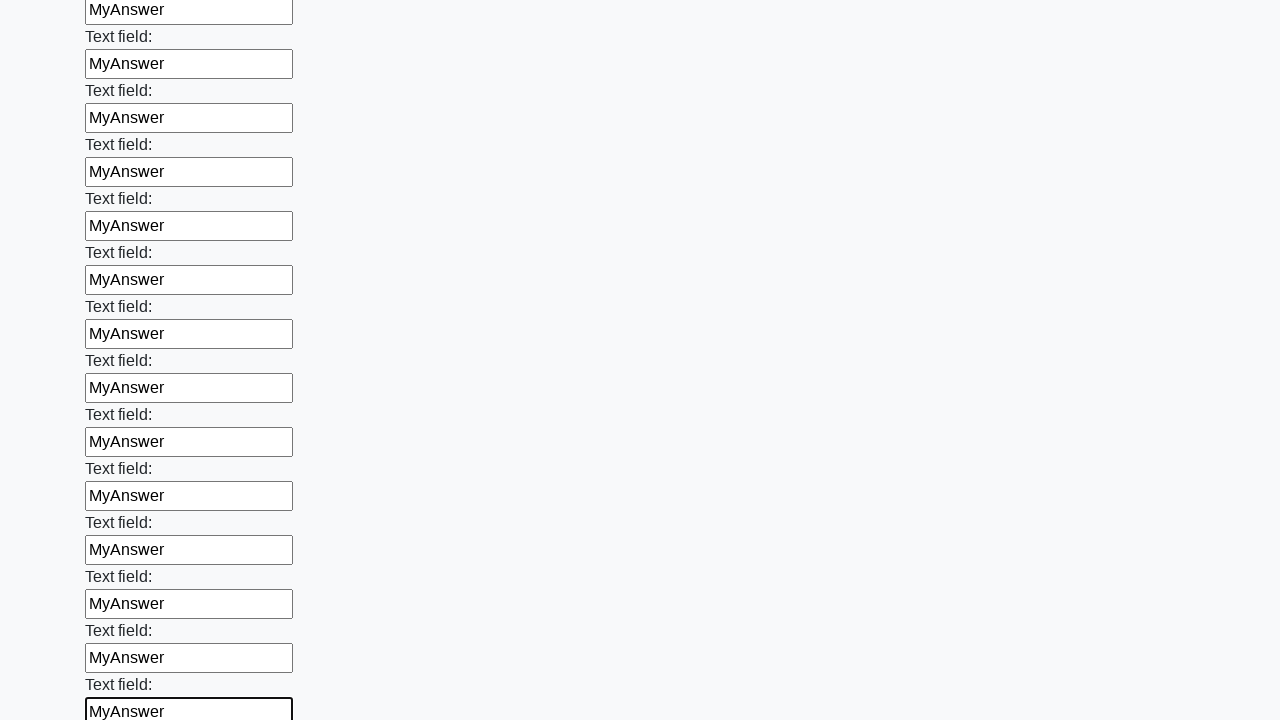

Filled text input field 59 of 100 with 'MyAnswer' on [type='text'] >> nth=58
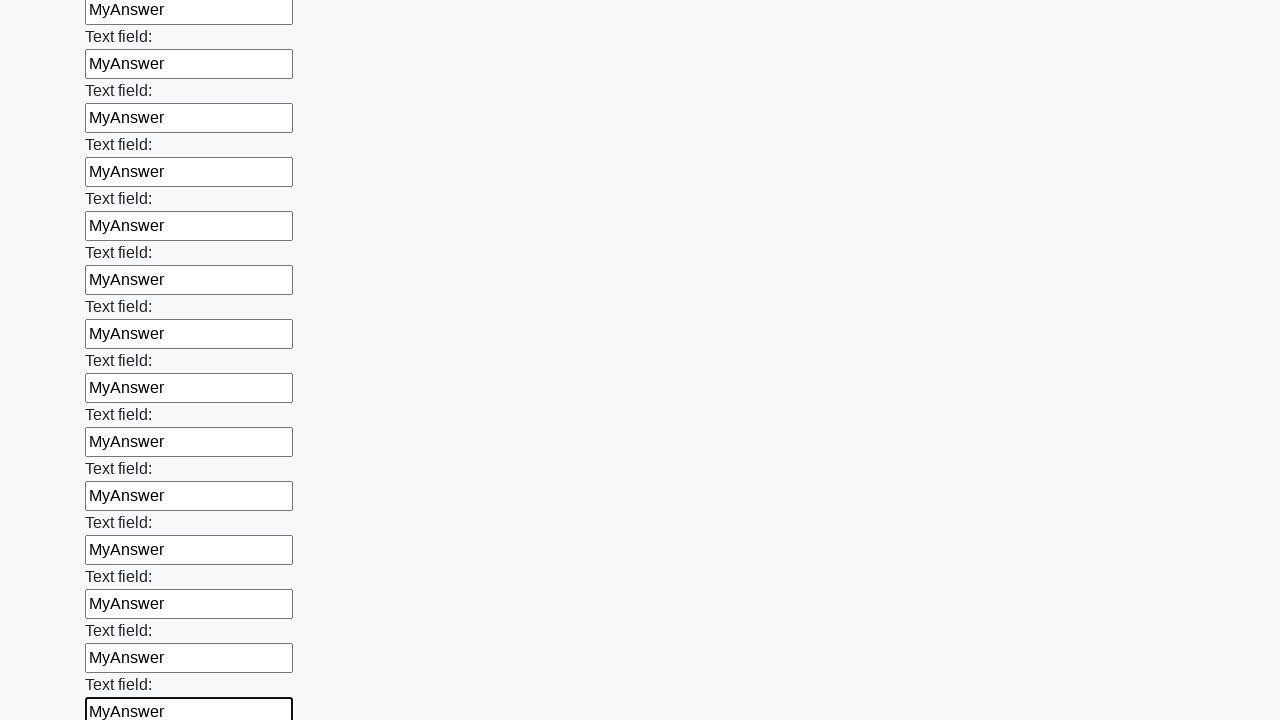

Filled text input field 60 of 100 with 'MyAnswer' on [type='text'] >> nth=59
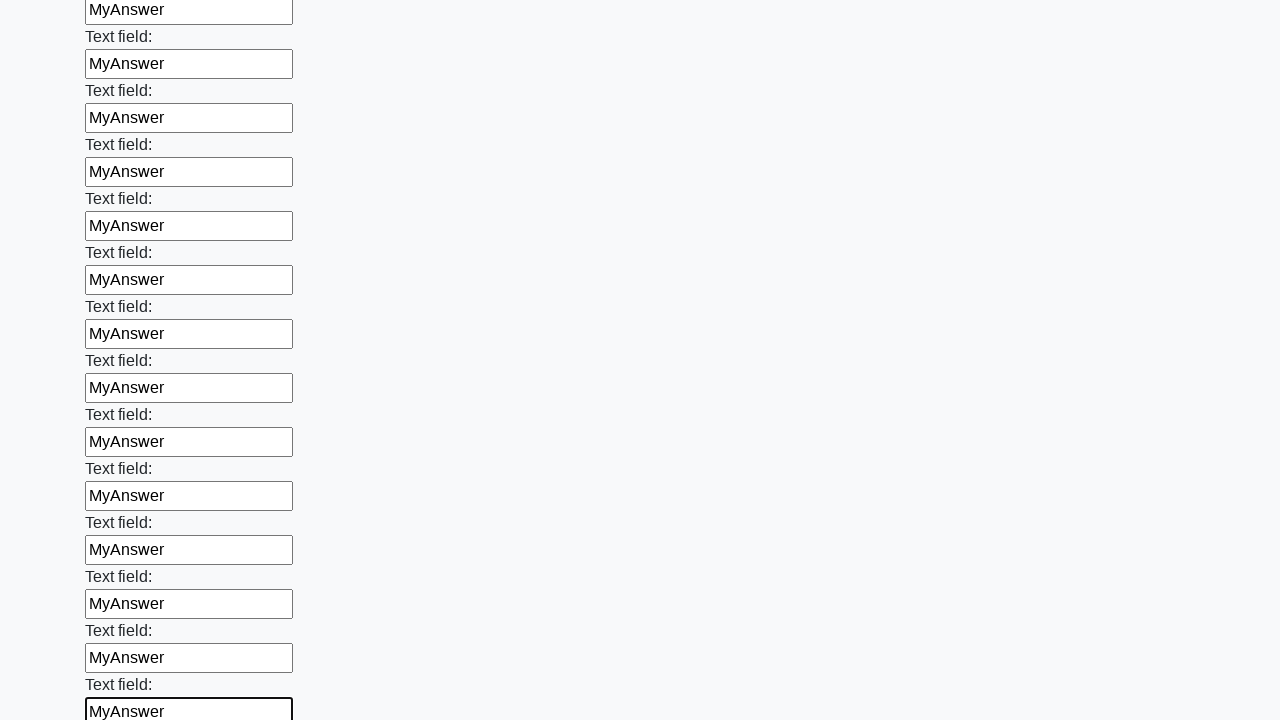

Filled text input field 61 of 100 with 'MyAnswer' on [type='text'] >> nth=60
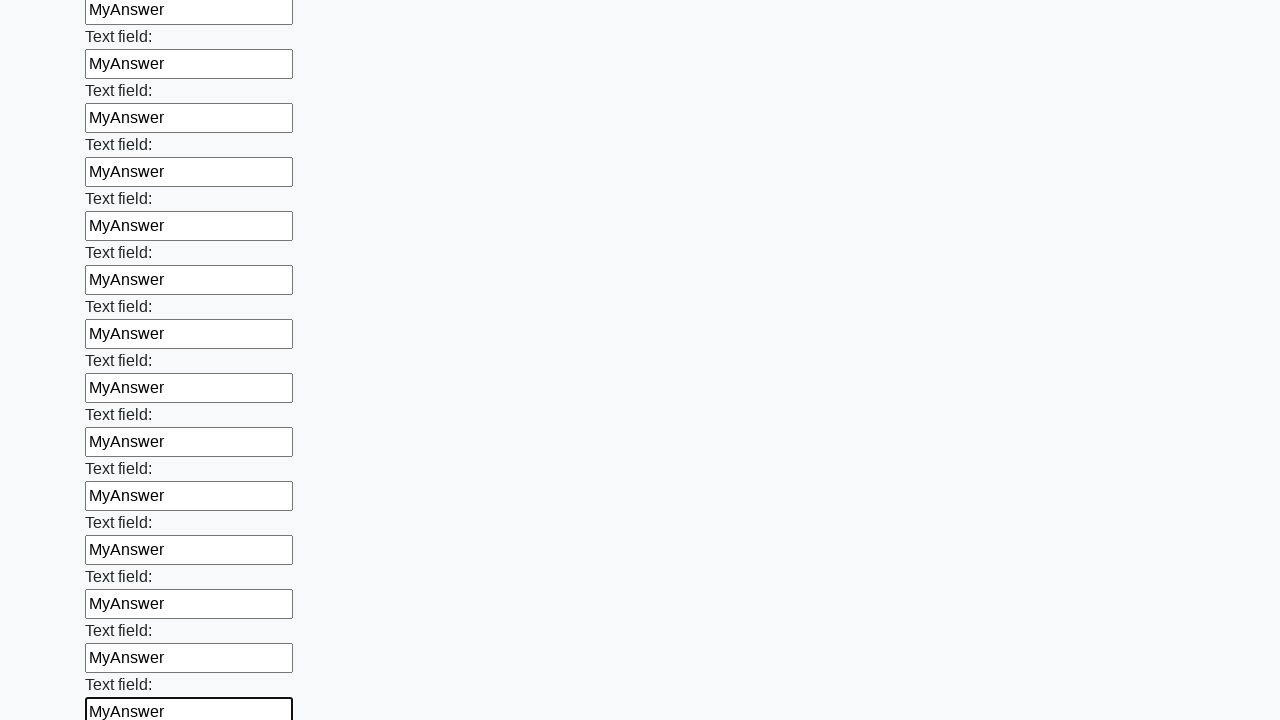

Filled text input field 62 of 100 with 'MyAnswer' on [type='text'] >> nth=61
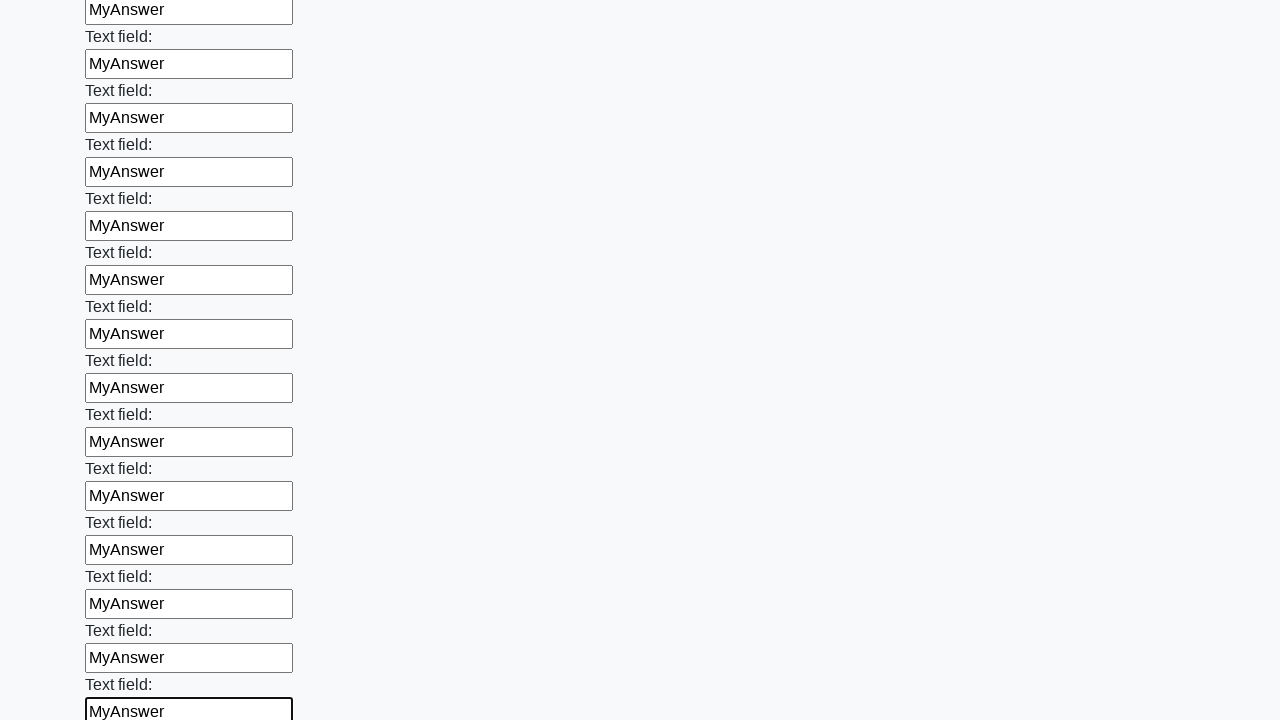

Filled text input field 63 of 100 with 'MyAnswer' on [type='text'] >> nth=62
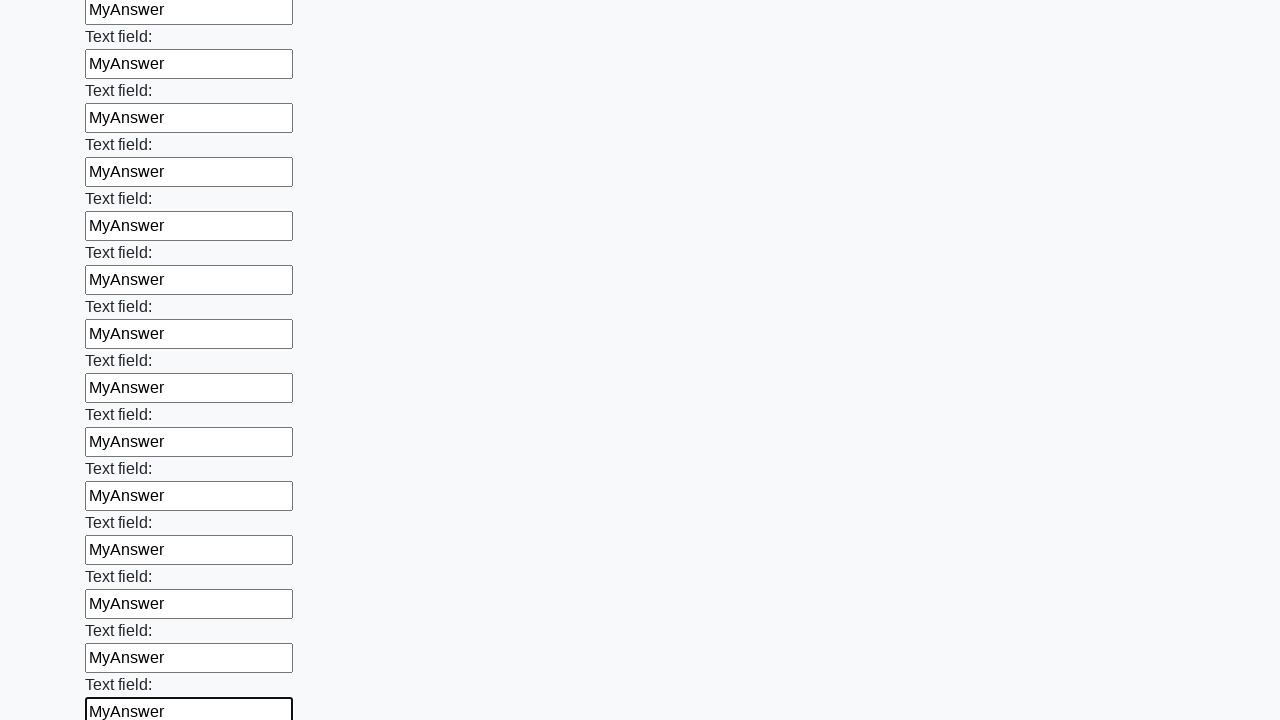

Filled text input field 64 of 100 with 'MyAnswer' on [type='text'] >> nth=63
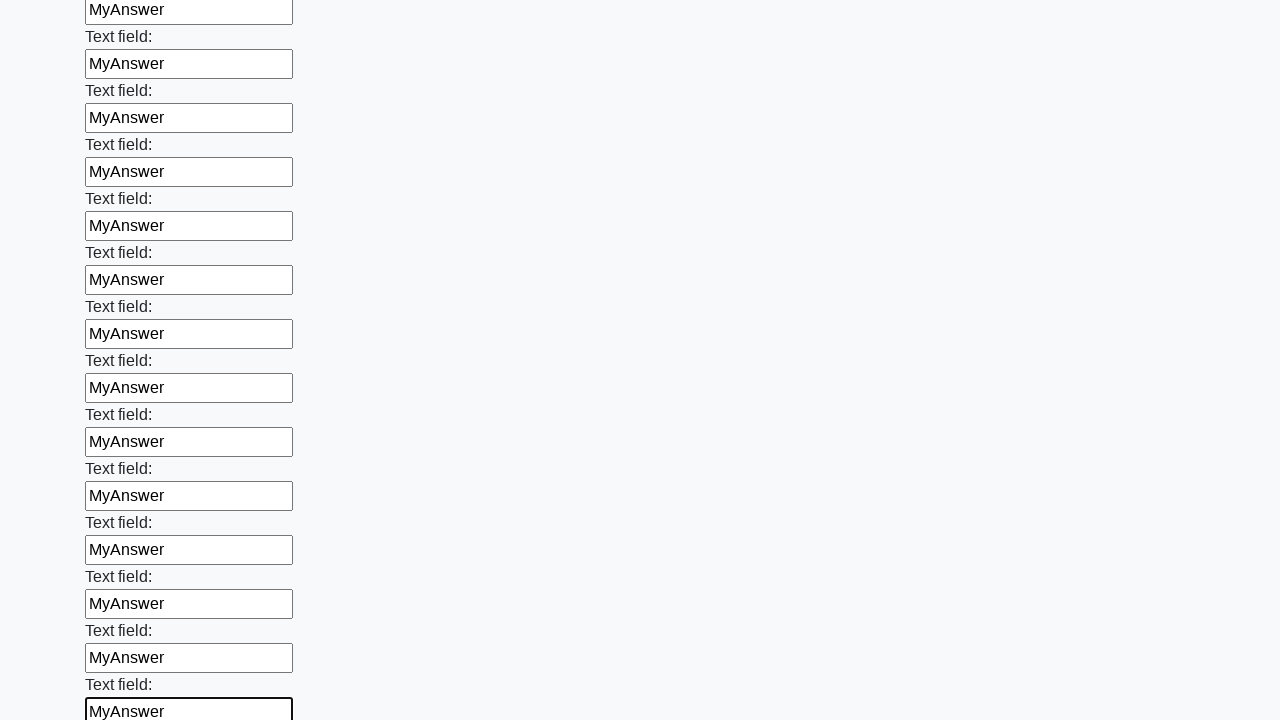

Filled text input field 65 of 100 with 'MyAnswer' on [type='text'] >> nth=64
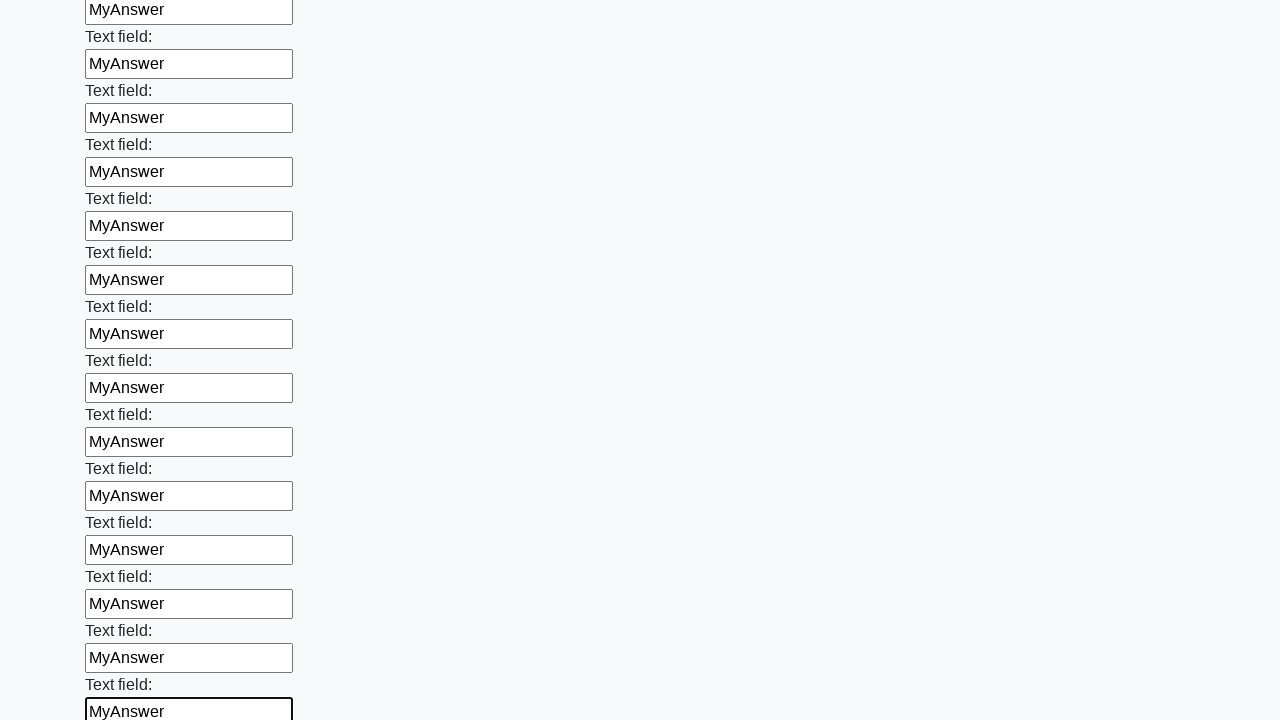

Filled text input field 66 of 100 with 'MyAnswer' on [type='text'] >> nth=65
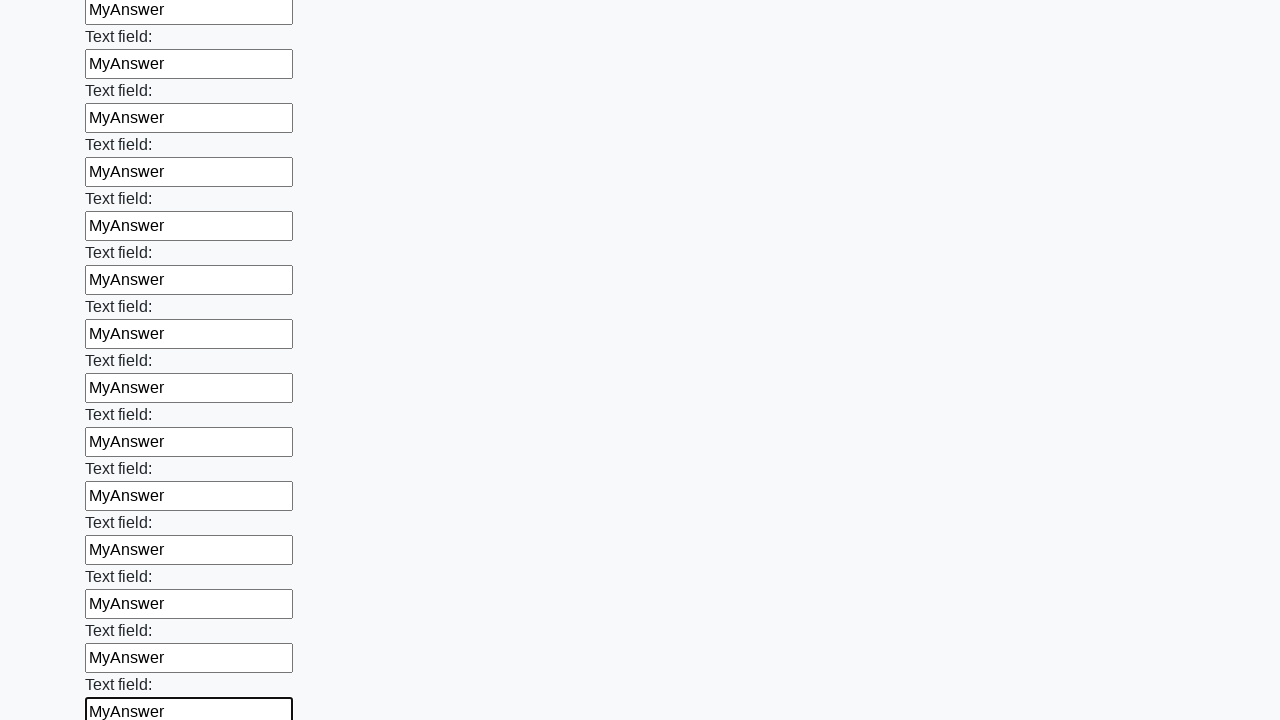

Filled text input field 67 of 100 with 'MyAnswer' on [type='text'] >> nth=66
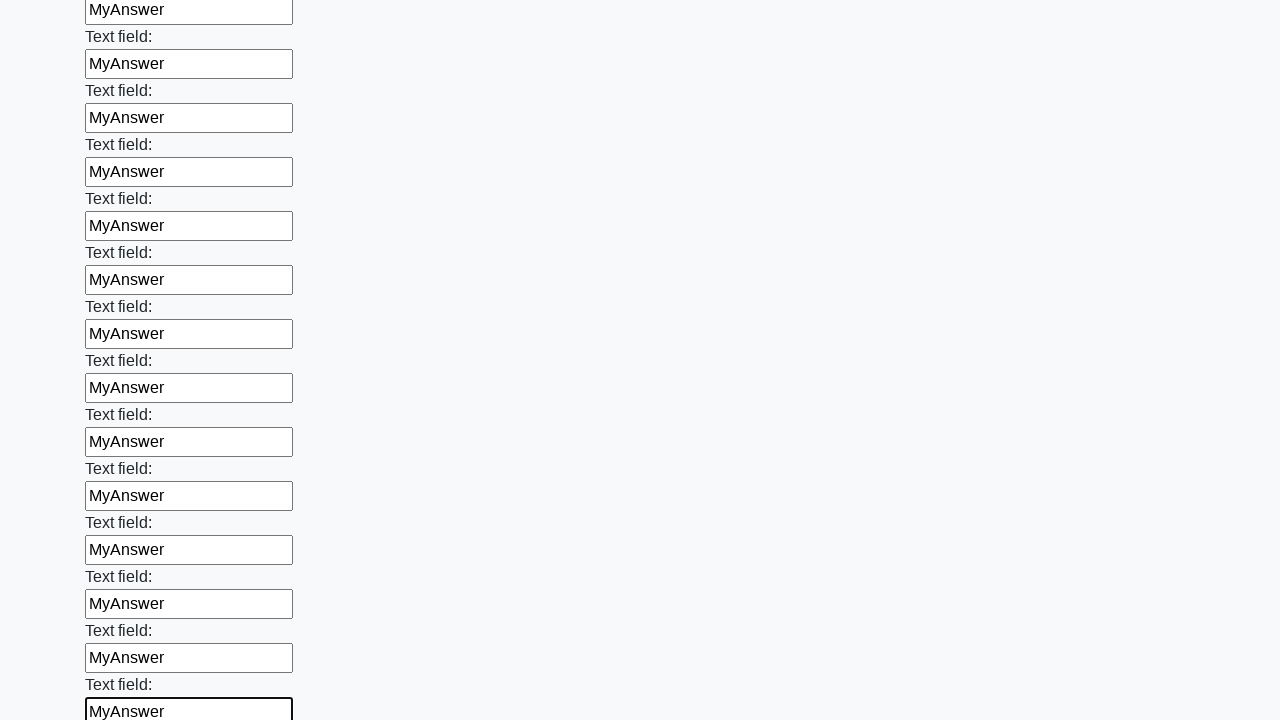

Filled text input field 68 of 100 with 'MyAnswer' on [type='text'] >> nth=67
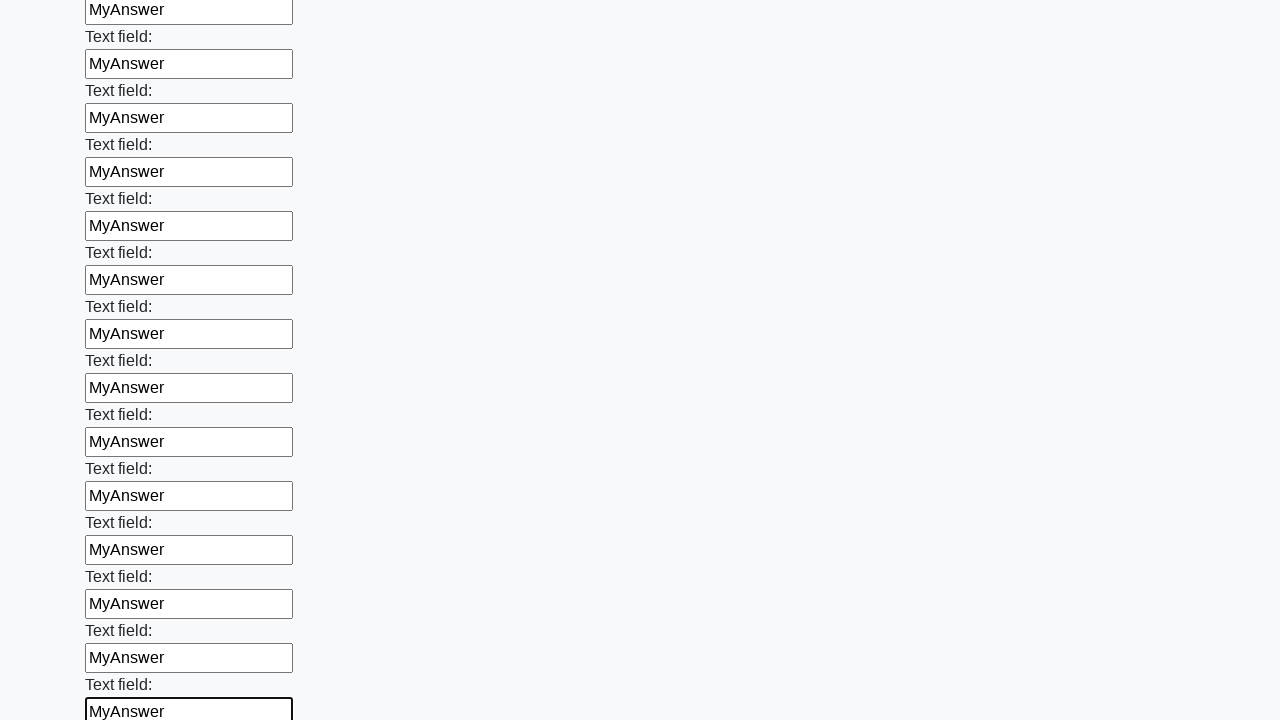

Filled text input field 69 of 100 with 'MyAnswer' on [type='text'] >> nth=68
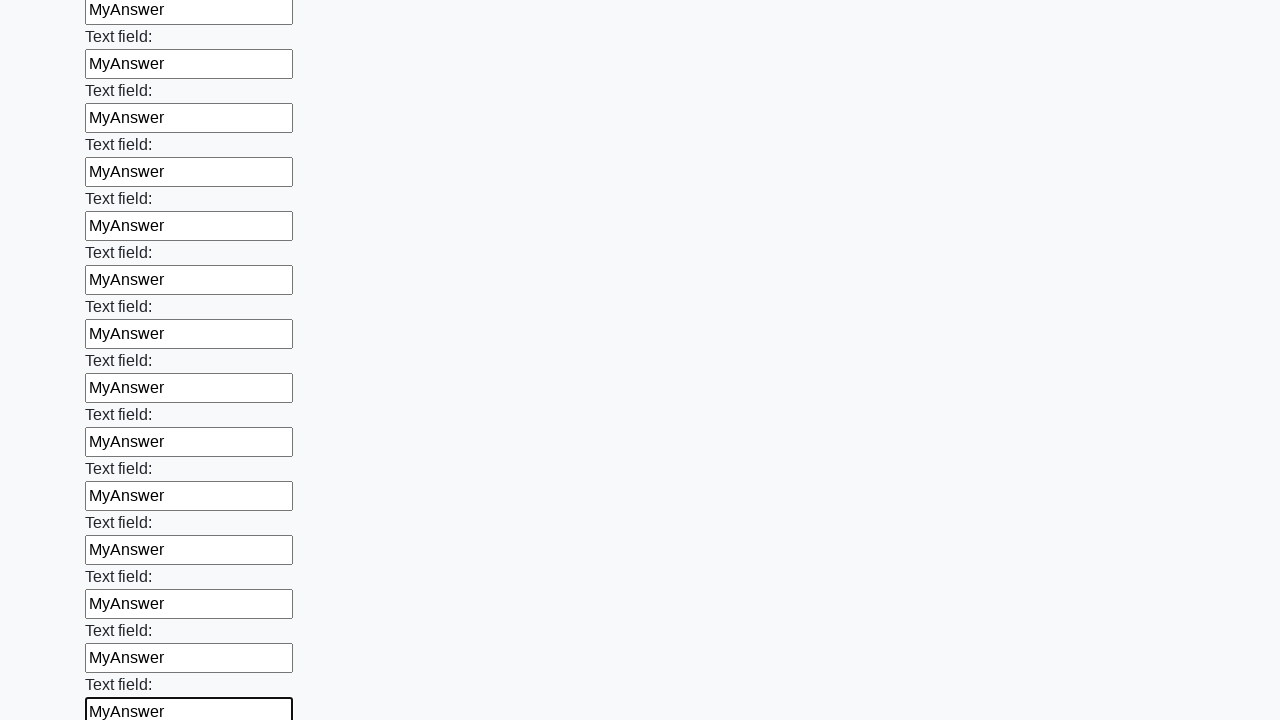

Filled text input field 70 of 100 with 'MyAnswer' on [type='text'] >> nth=69
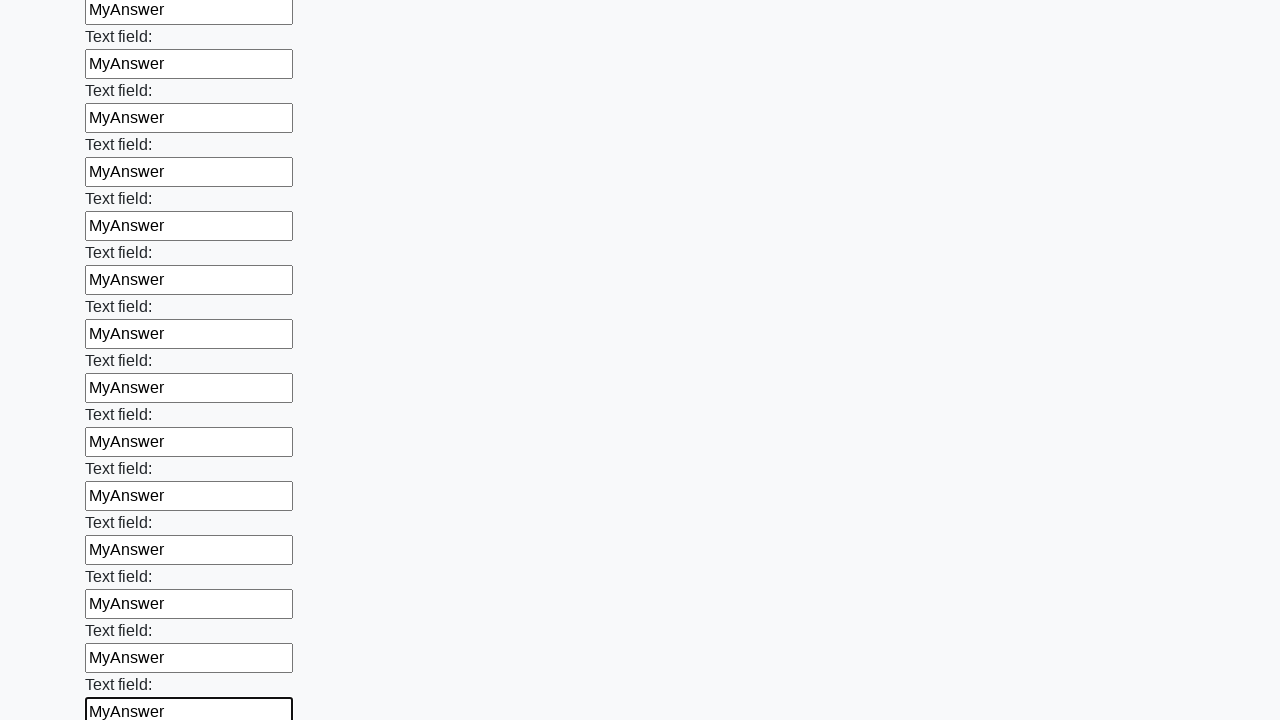

Filled text input field 71 of 100 with 'MyAnswer' on [type='text'] >> nth=70
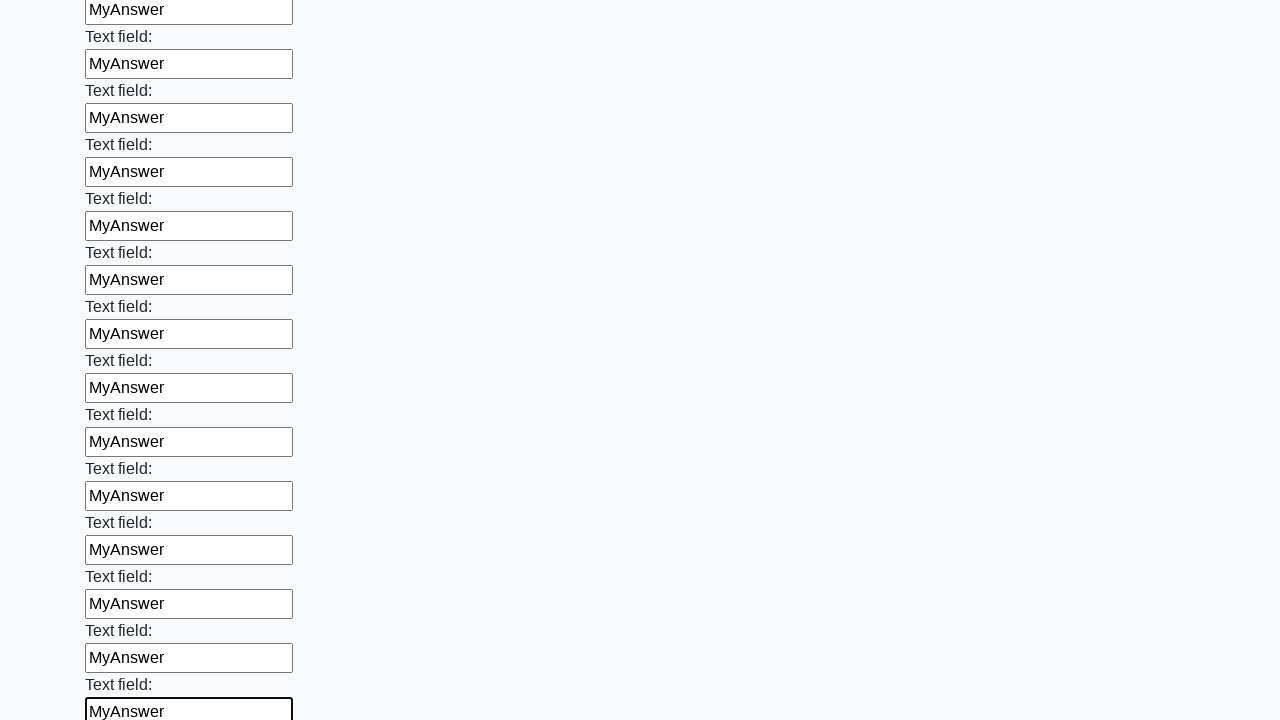

Filled text input field 72 of 100 with 'MyAnswer' on [type='text'] >> nth=71
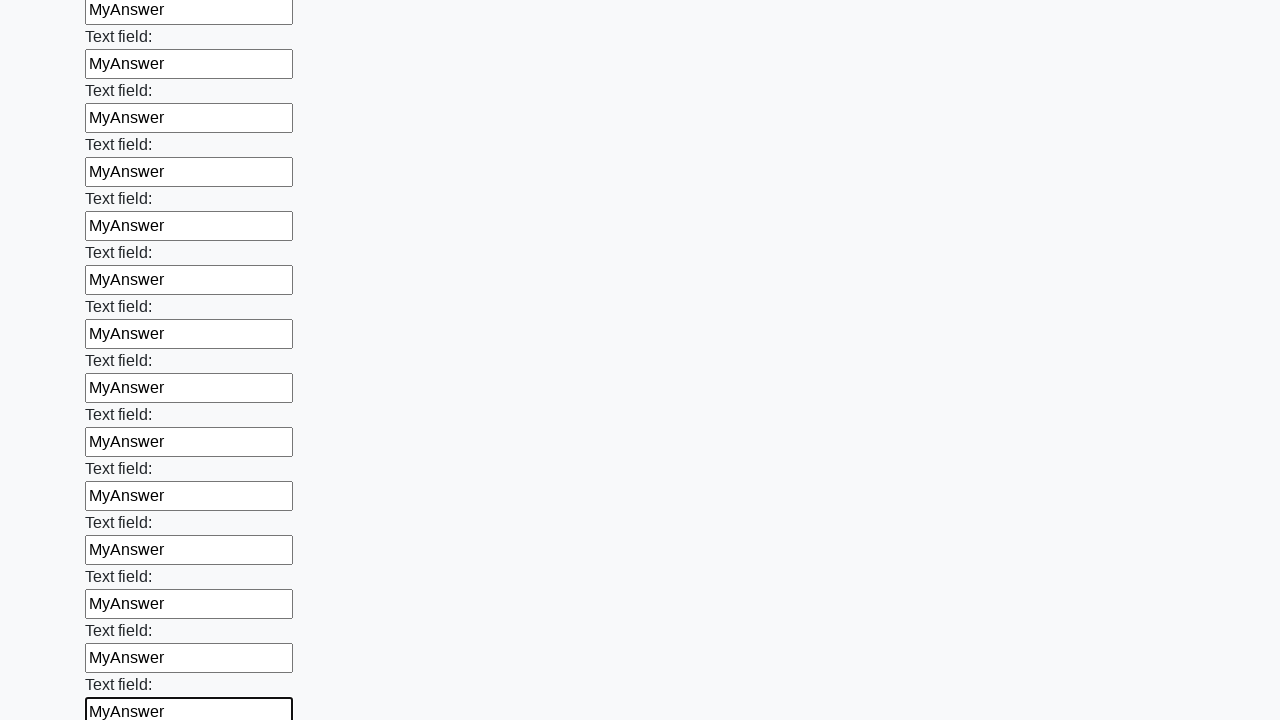

Filled text input field 73 of 100 with 'MyAnswer' on [type='text'] >> nth=72
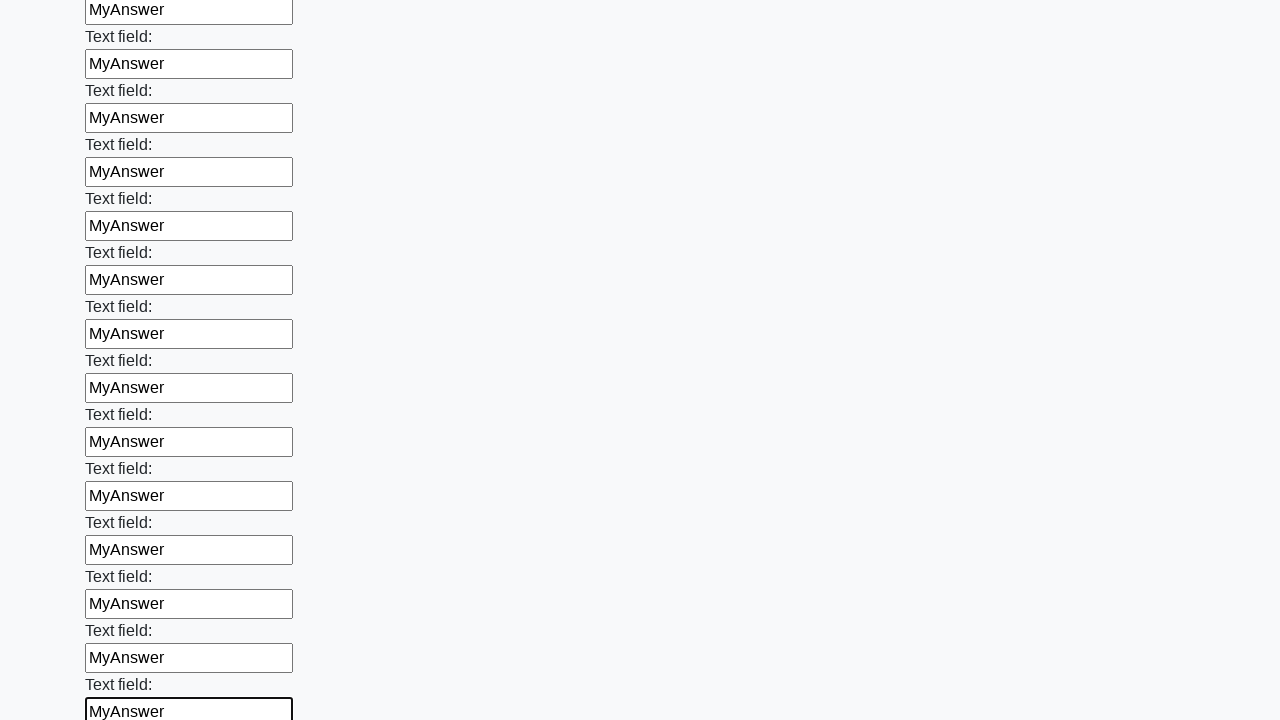

Filled text input field 74 of 100 with 'MyAnswer' on [type='text'] >> nth=73
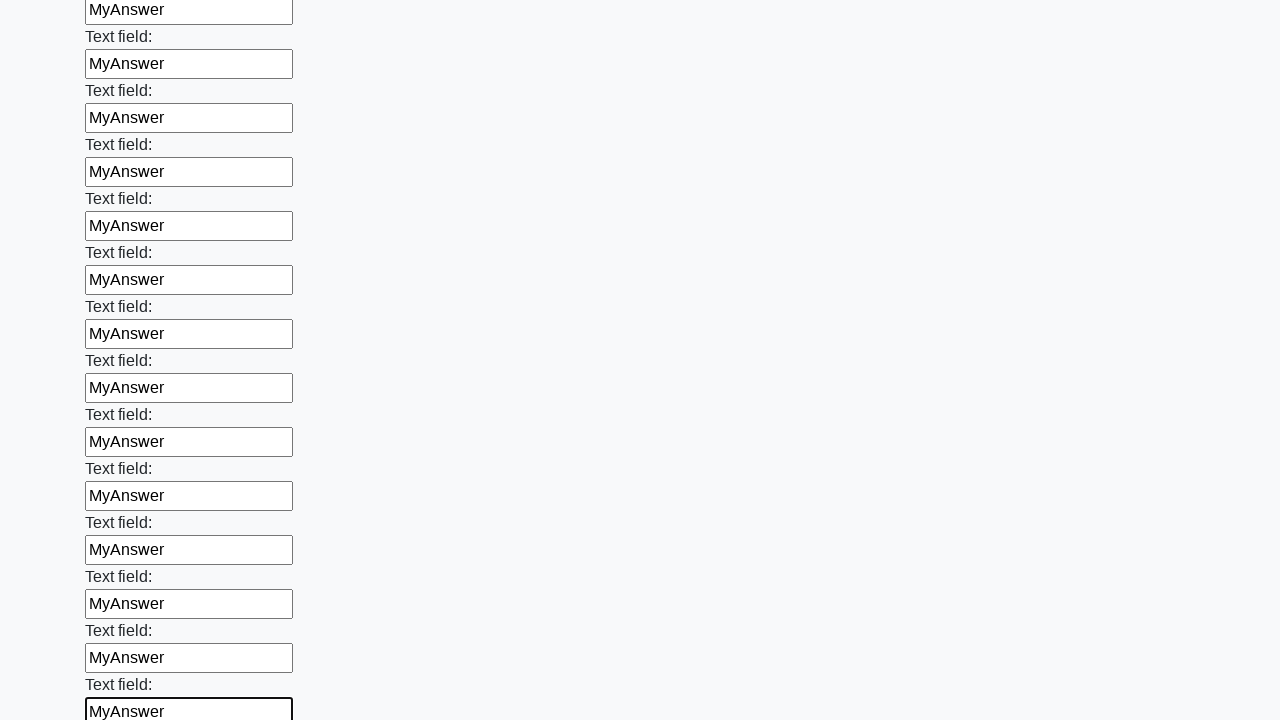

Filled text input field 75 of 100 with 'MyAnswer' on [type='text'] >> nth=74
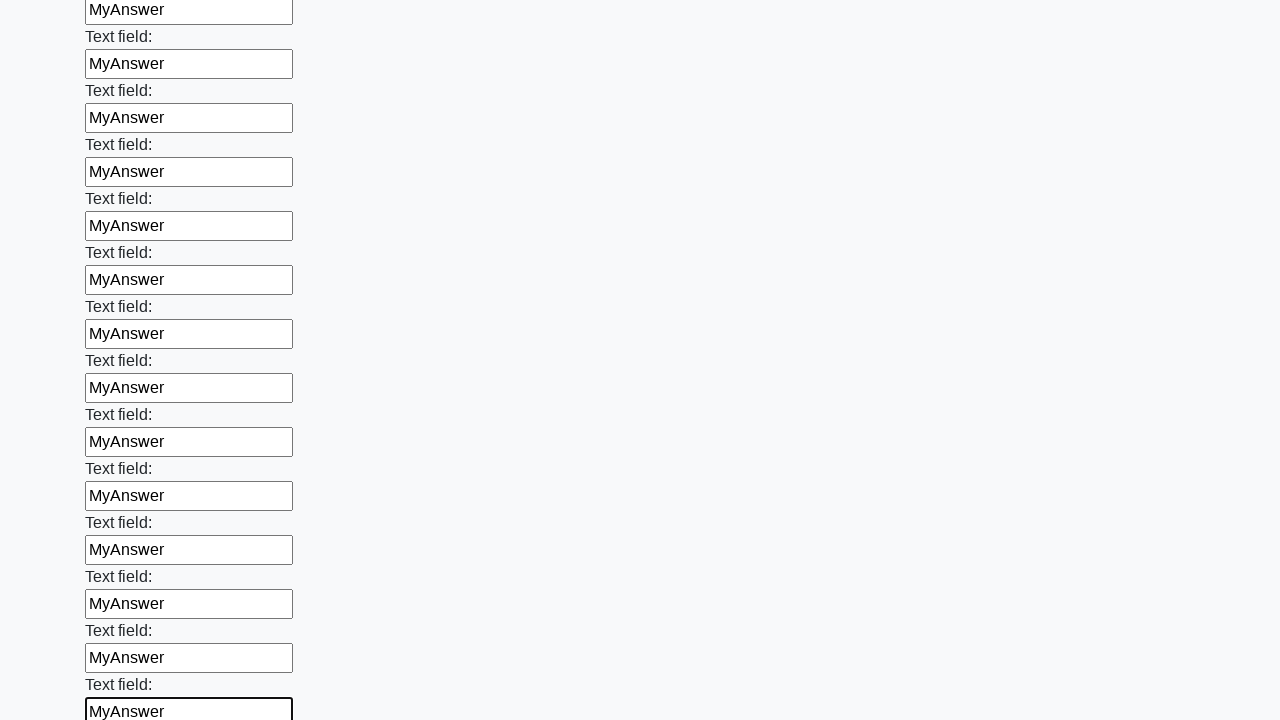

Filled text input field 76 of 100 with 'MyAnswer' on [type='text'] >> nth=75
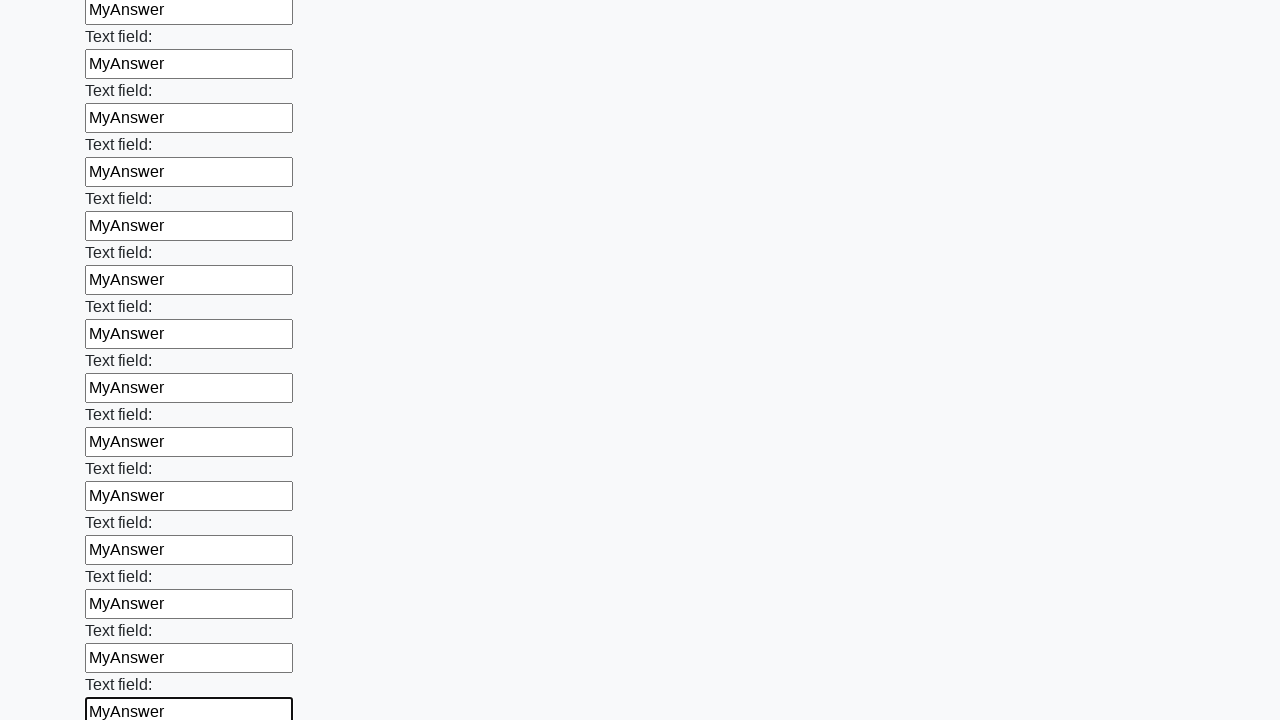

Filled text input field 77 of 100 with 'MyAnswer' on [type='text'] >> nth=76
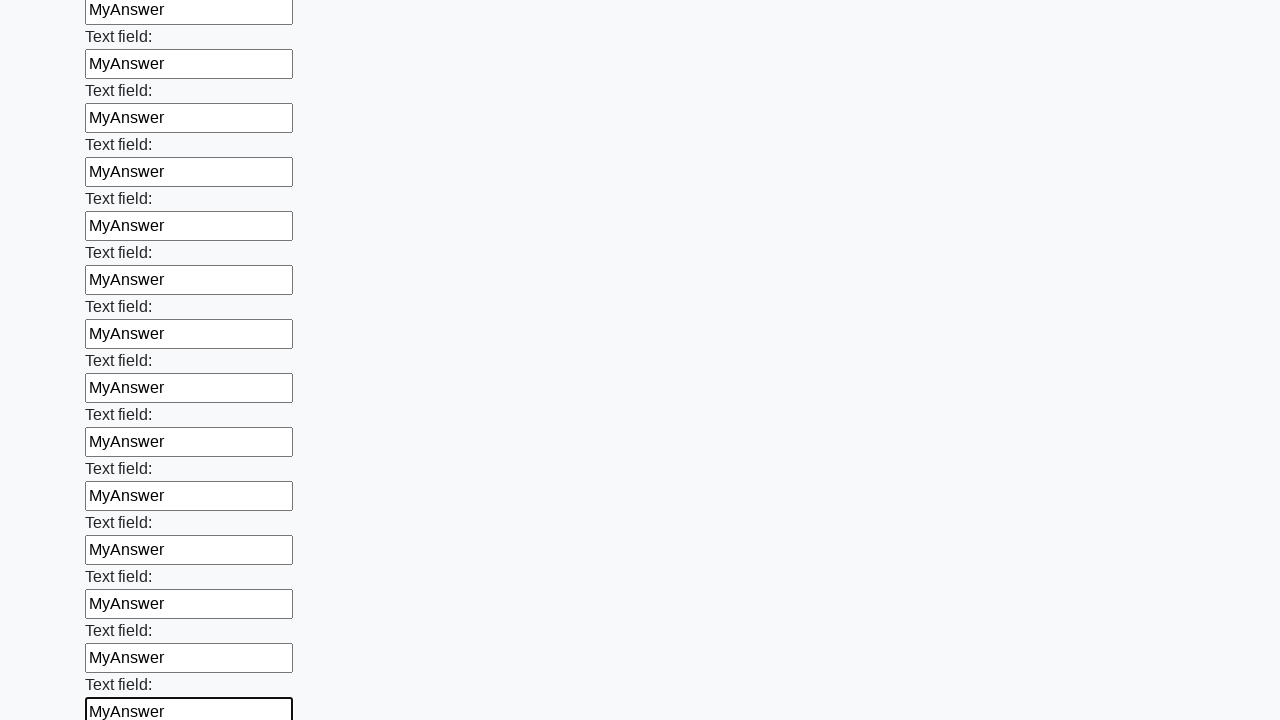

Filled text input field 78 of 100 with 'MyAnswer' on [type='text'] >> nth=77
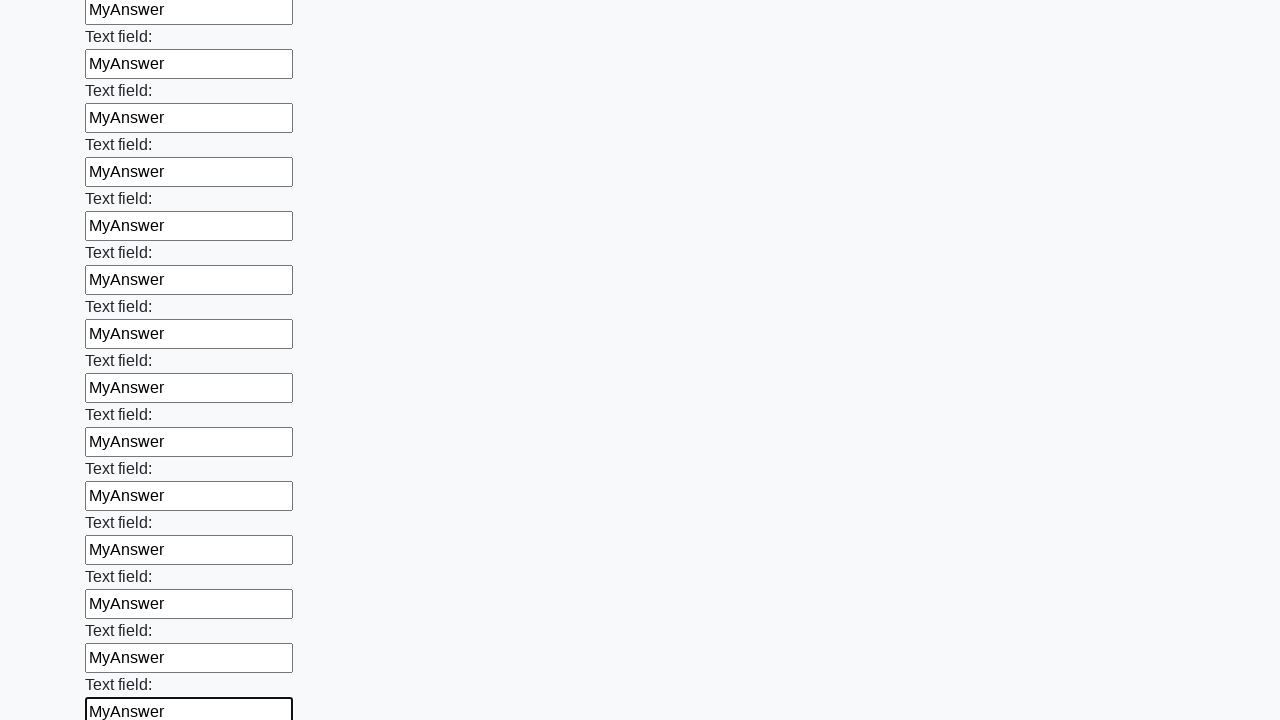

Filled text input field 79 of 100 with 'MyAnswer' on [type='text'] >> nth=78
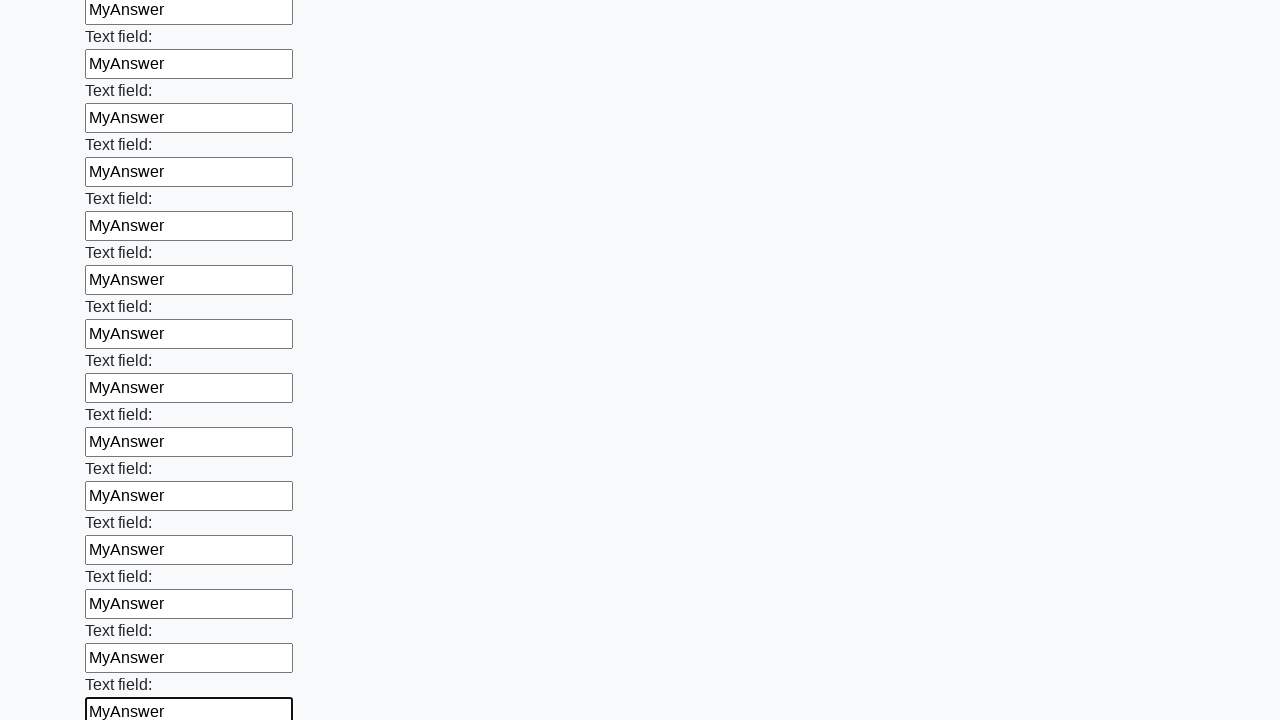

Filled text input field 80 of 100 with 'MyAnswer' on [type='text'] >> nth=79
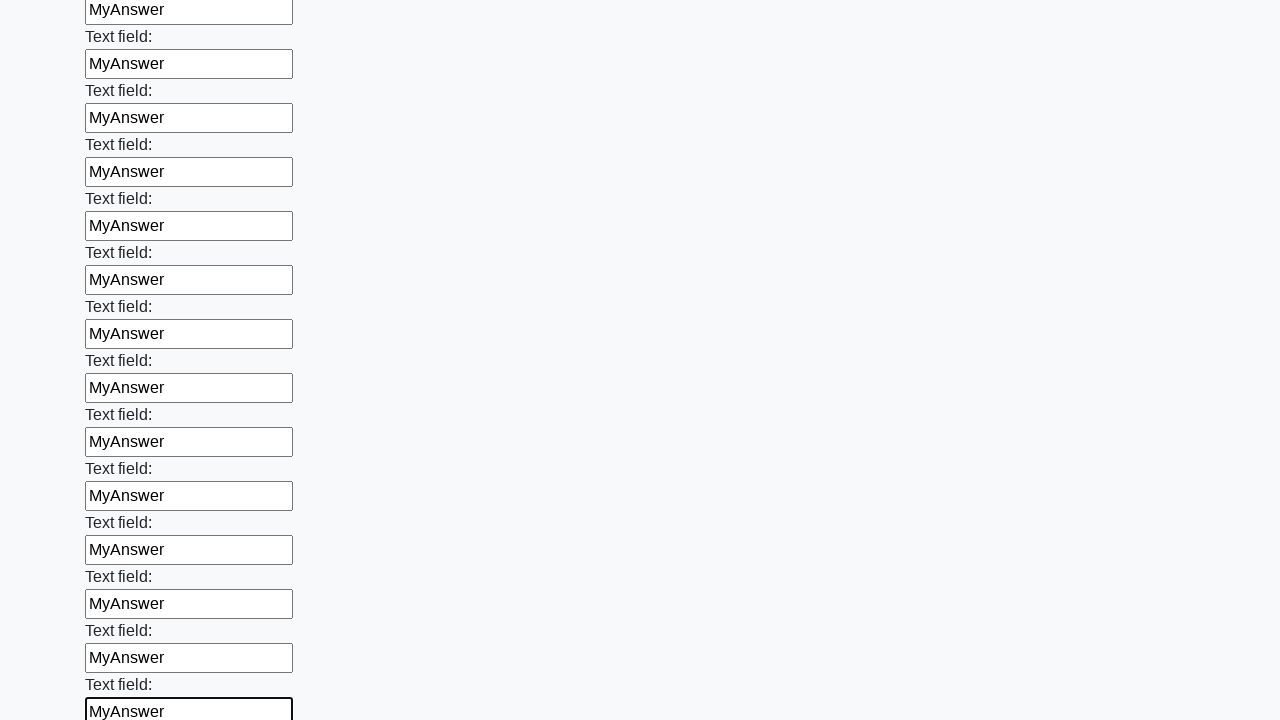

Filled text input field 81 of 100 with 'MyAnswer' on [type='text'] >> nth=80
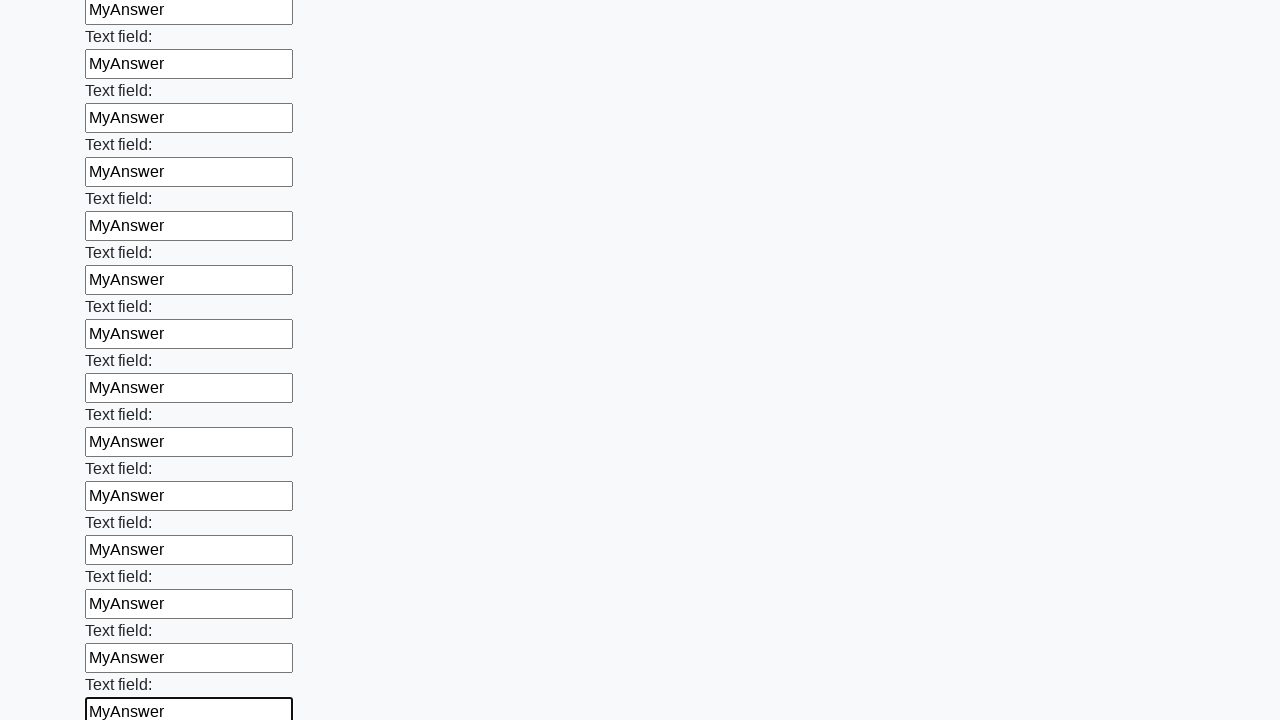

Filled text input field 82 of 100 with 'MyAnswer' on [type='text'] >> nth=81
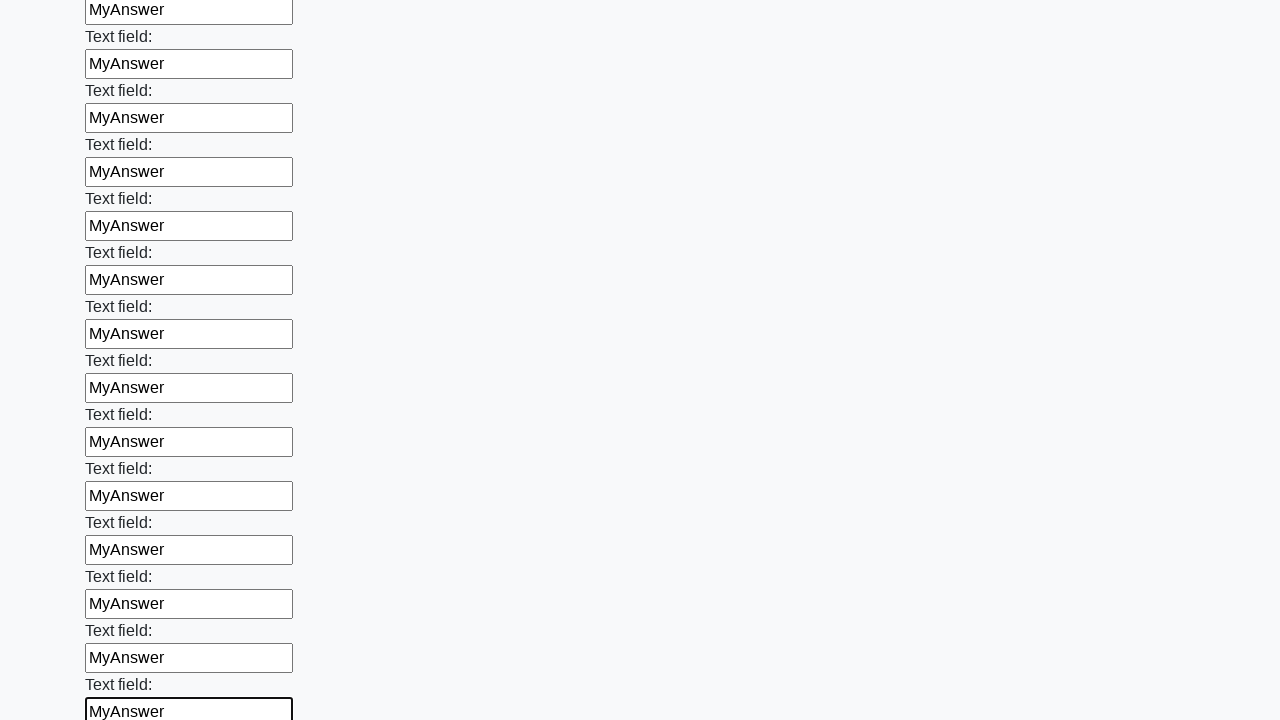

Filled text input field 83 of 100 with 'MyAnswer' on [type='text'] >> nth=82
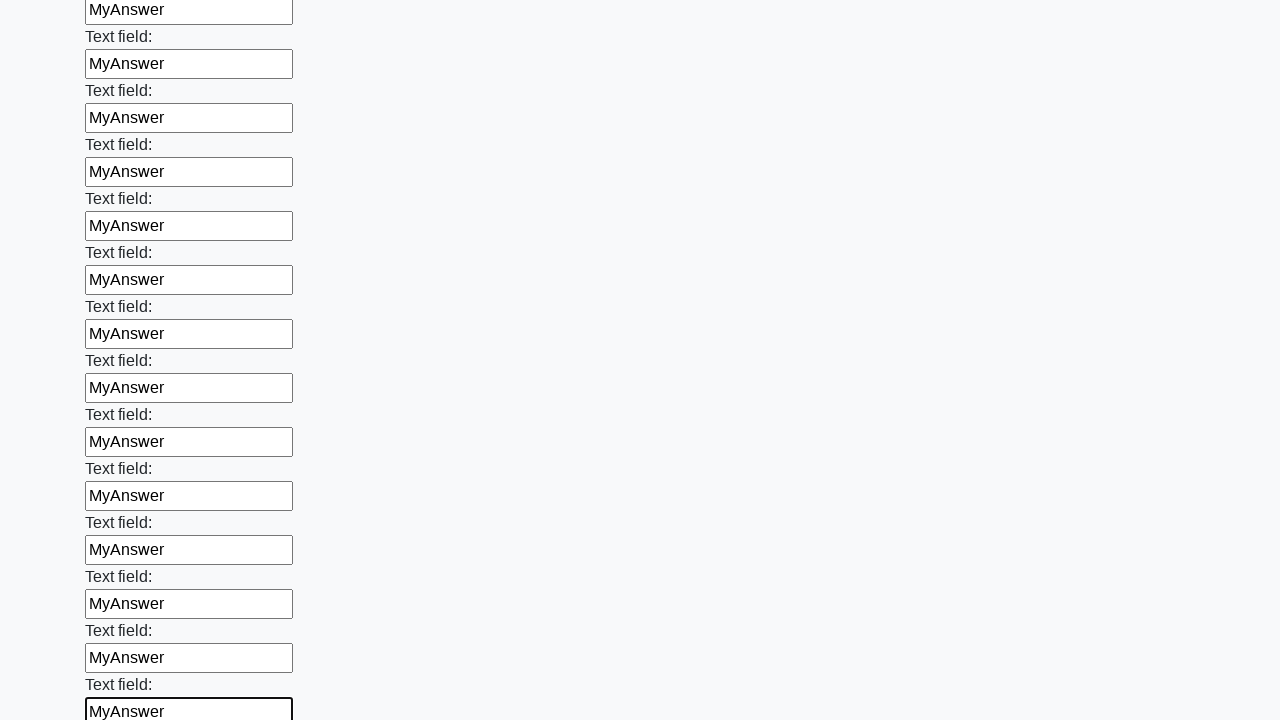

Filled text input field 84 of 100 with 'MyAnswer' on [type='text'] >> nth=83
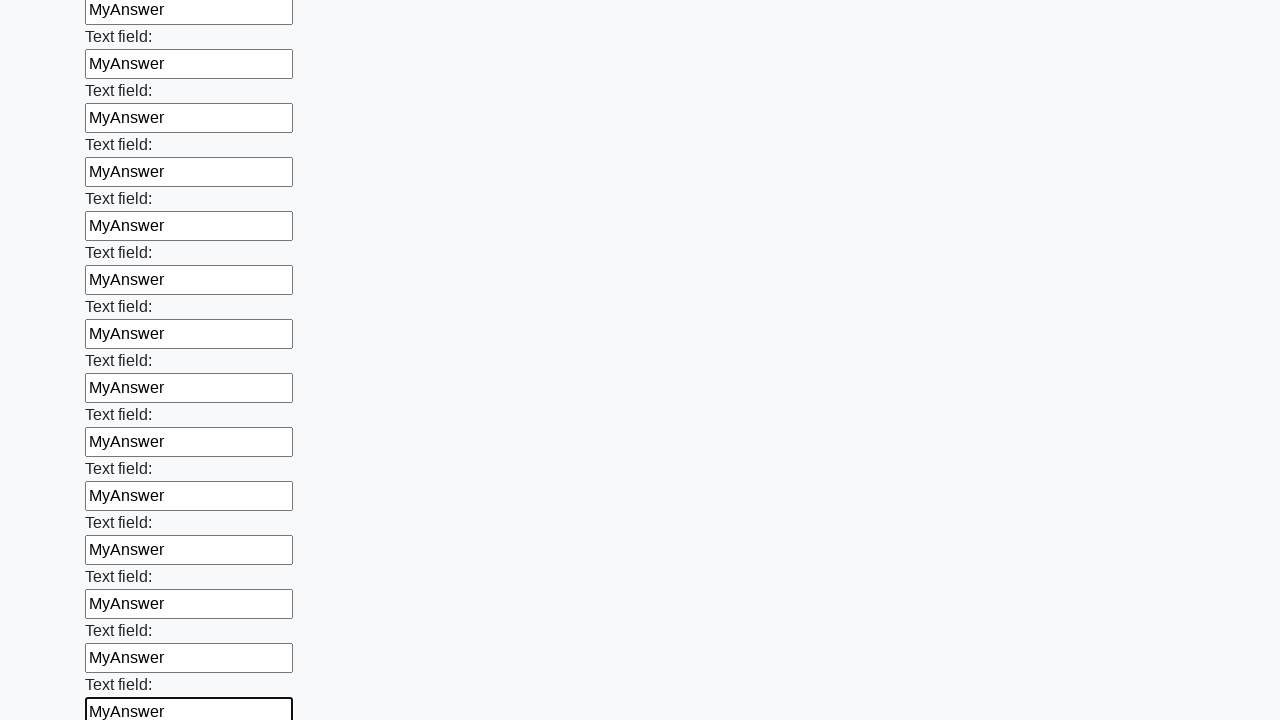

Filled text input field 85 of 100 with 'MyAnswer' on [type='text'] >> nth=84
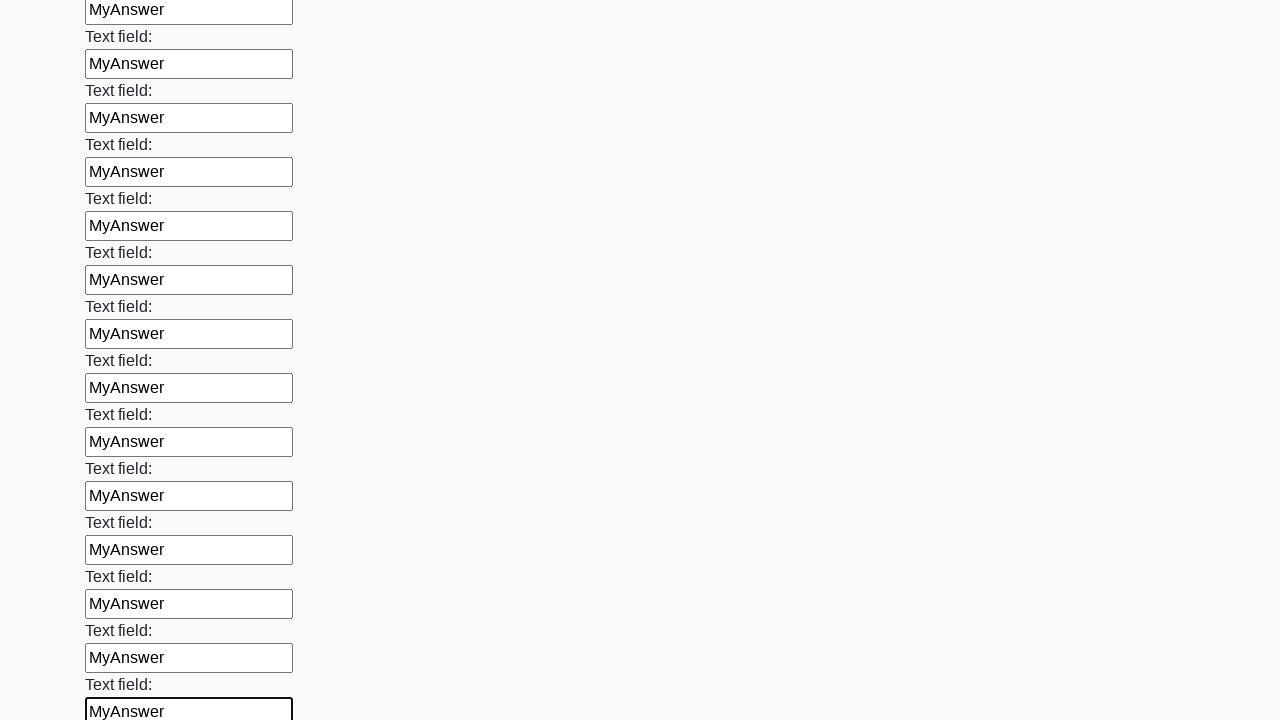

Filled text input field 86 of 100 with 'MyAnswer' on [type='text'] >> nth=85
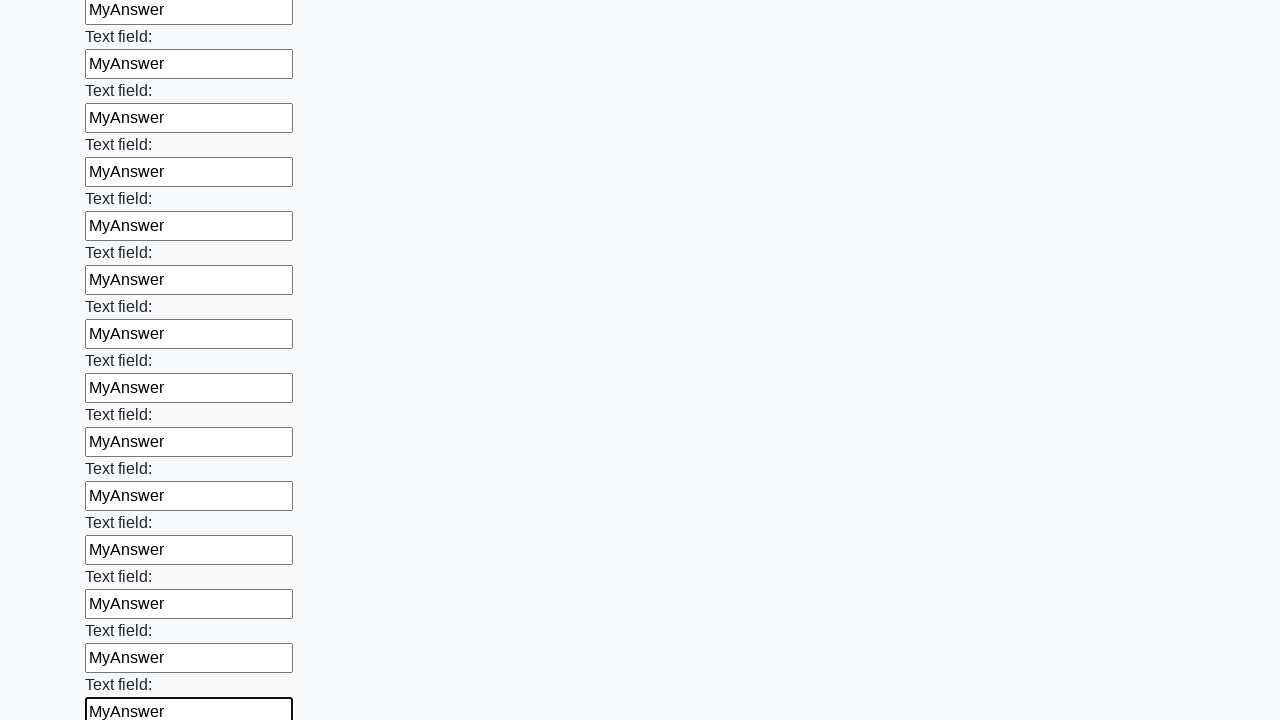

Filled text input field 87 of 100 with 'MyAnswer' on [type='text'] >> nth=86
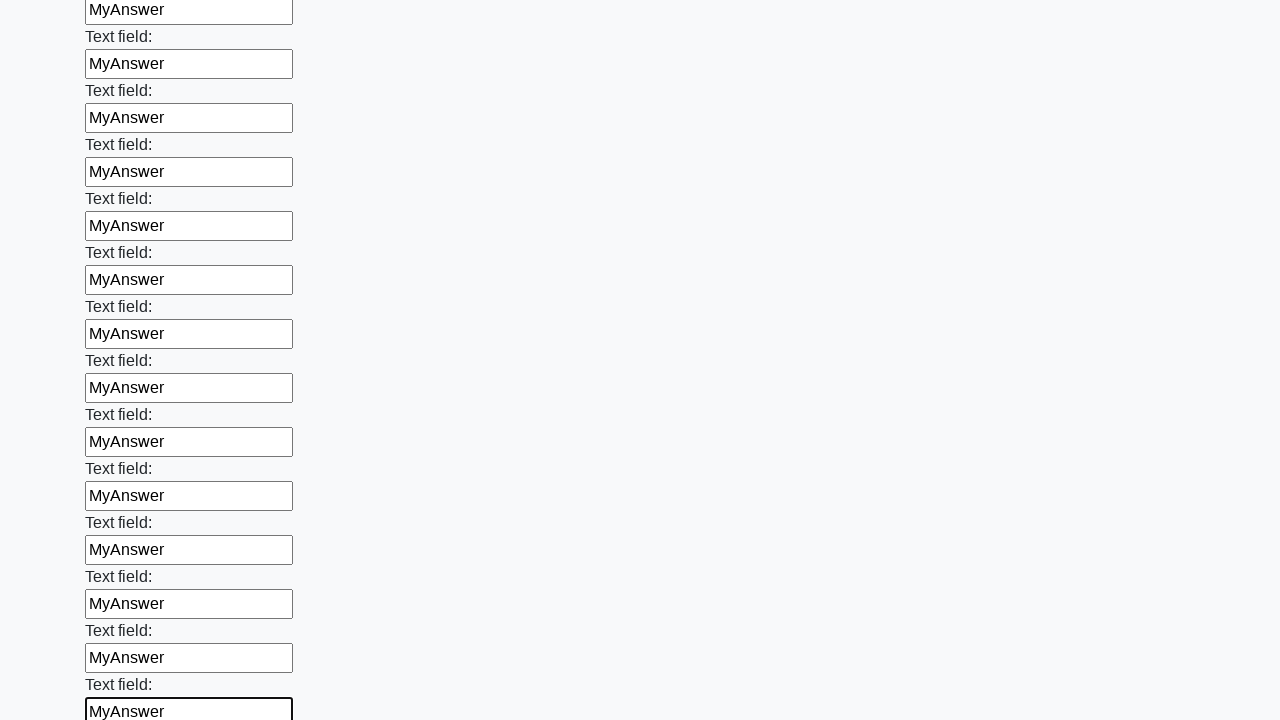

Filled text input field 88 of 100 with 'MyAnswer' on [type='text'] >> nth=87
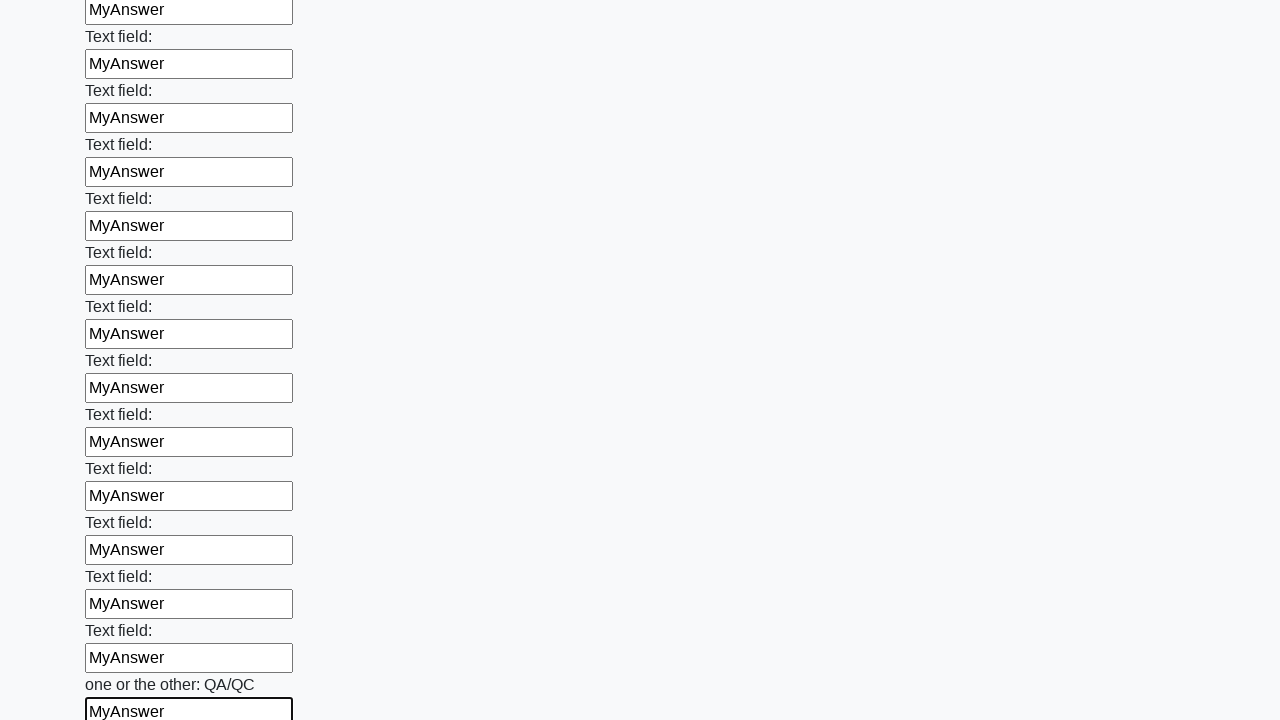

Filled text input field 89 of 100 with 'MyAnswer' on [type='text'] >> nth=88
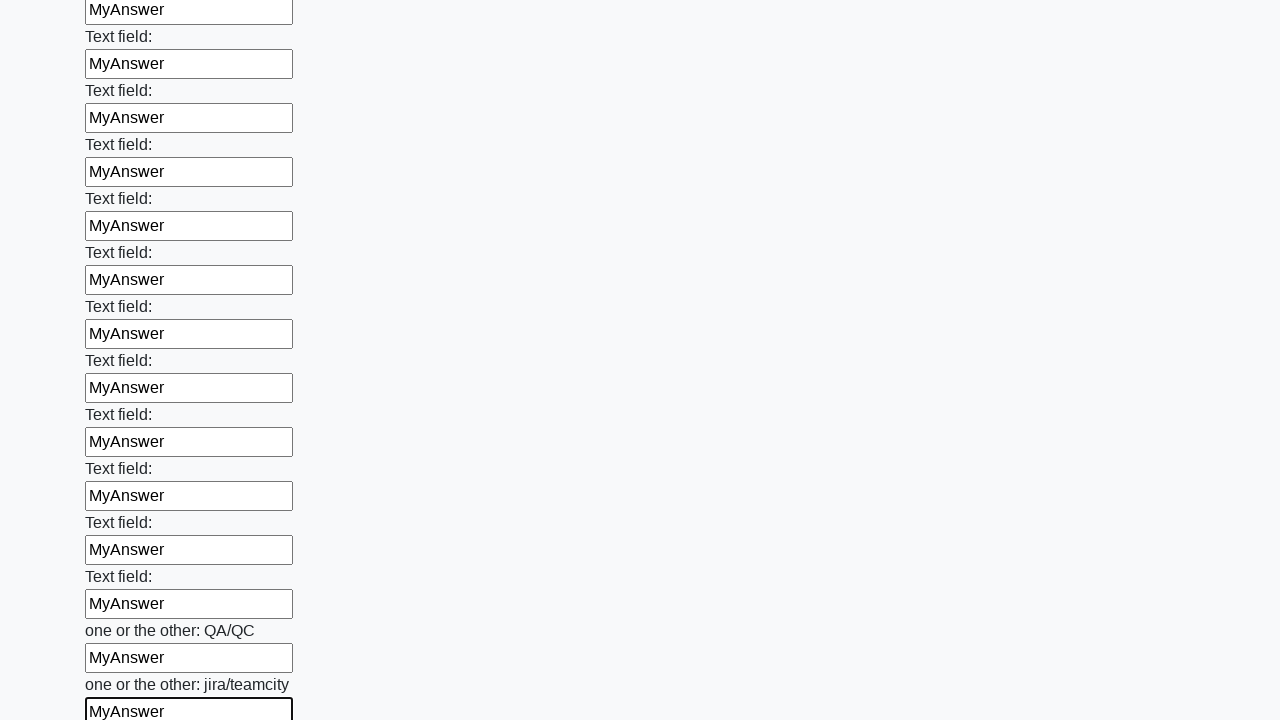

Filled text input field 90 of 100 with 'MyAnswer' on [type='text'] >> nth=89
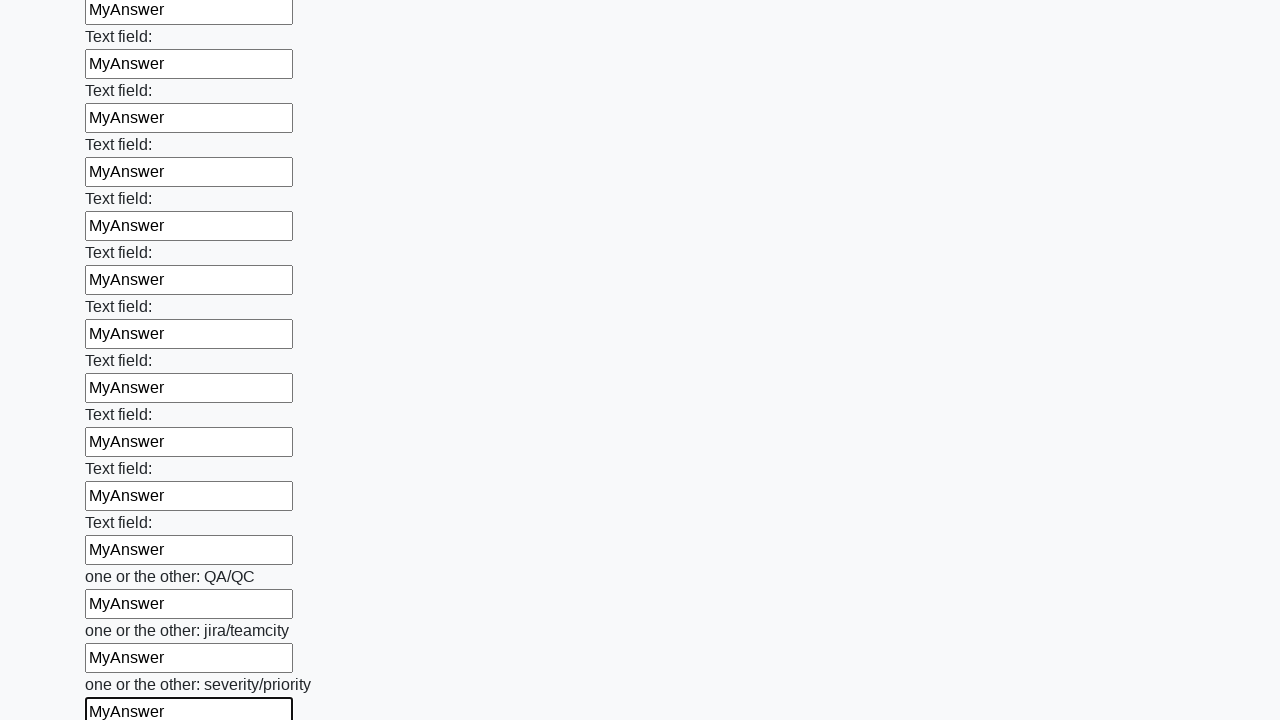

Filled text input field 91 of 100 with 'MyAnswer' on [type='text'] >> nth=90
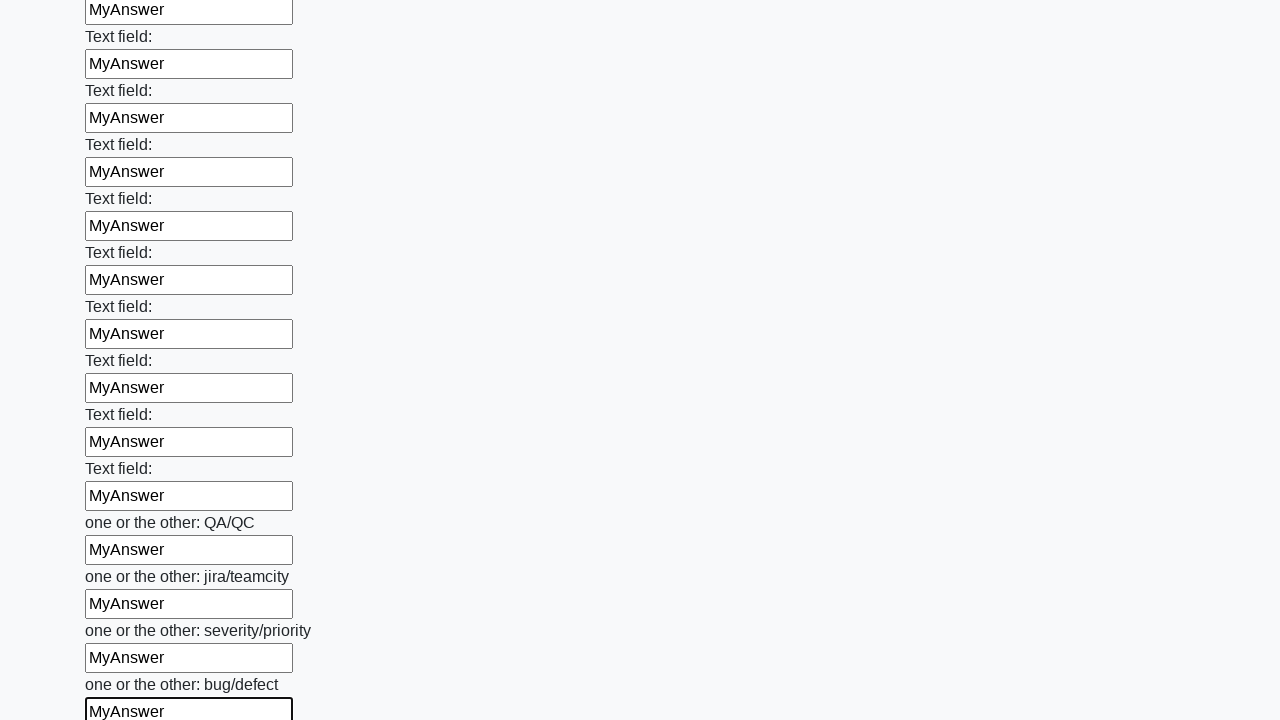

Filled text input field 92 of 100 with 'MyAnswer' on [type='text'] >> nth=91
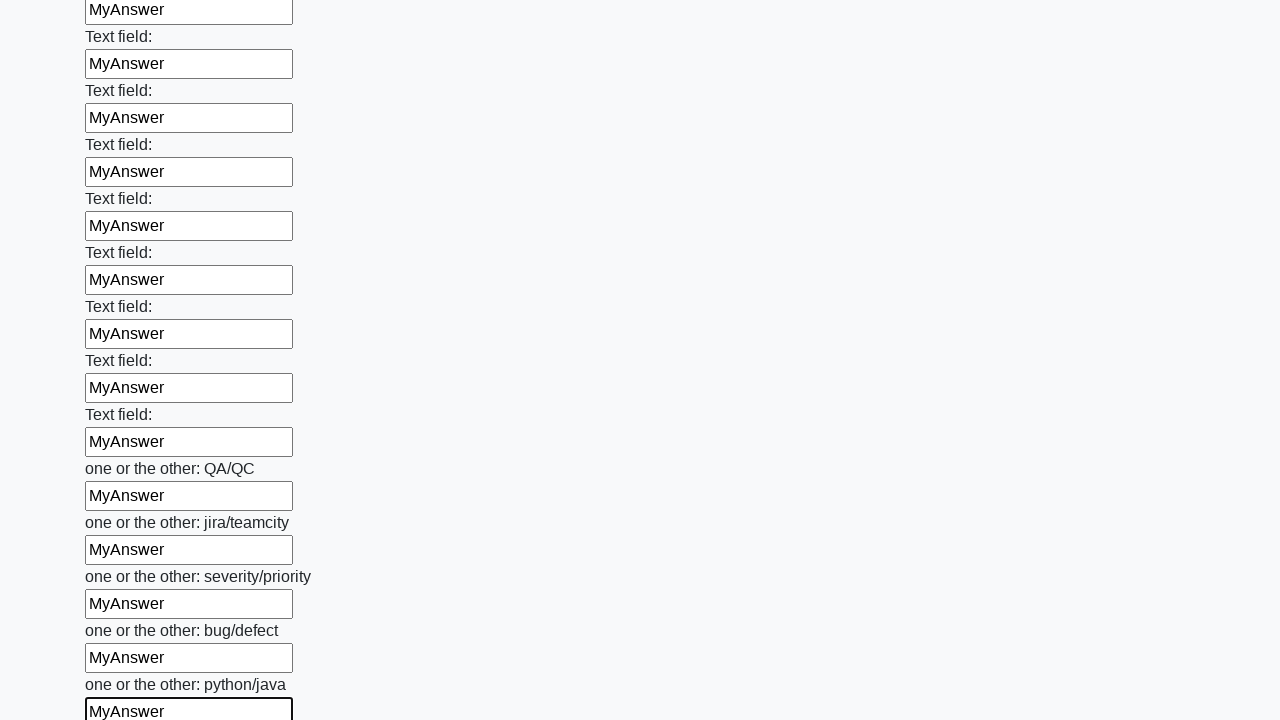

Filled text input field 93 of 100 with 'MyAnswer' on [type='text'] >> nth=92
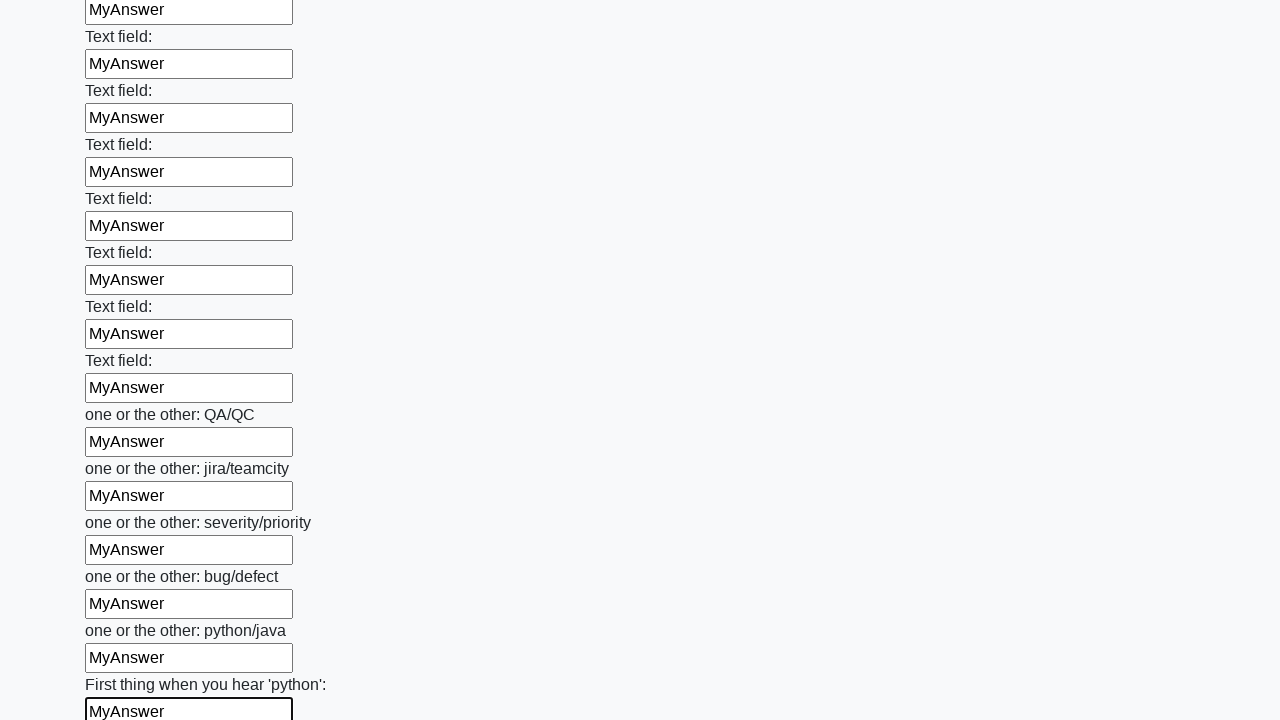

Filled text input field 94 of 100 with 'MyAnswer' on [type='text'] >> nth=93
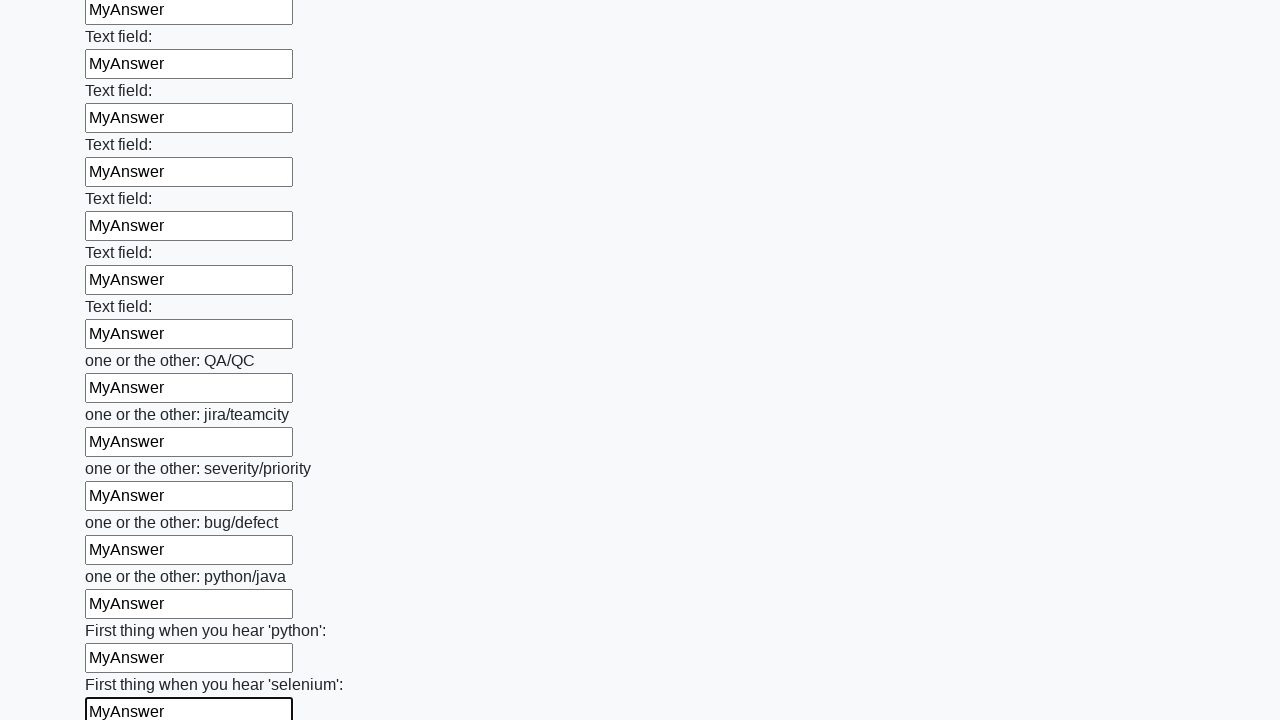

Filled text input field 95 of 100 with 'MyAnswer' on [type='text'] >> nth=94
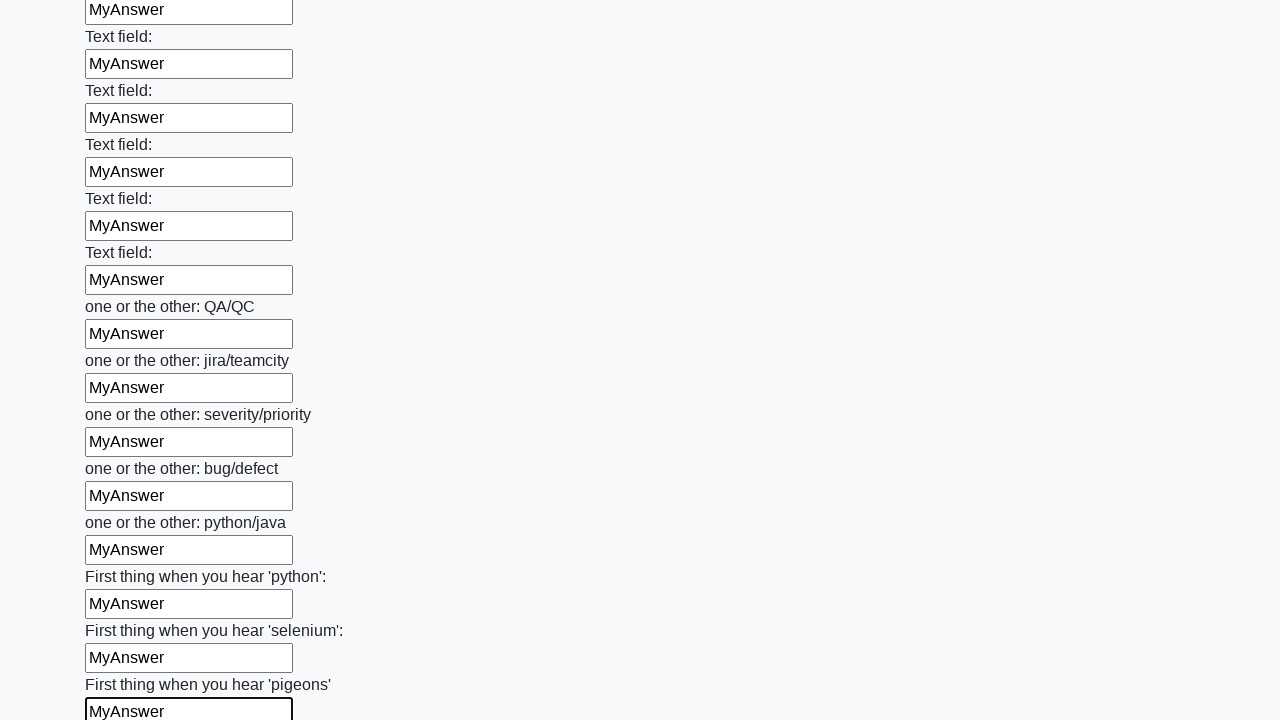

Filled text input field 96 of 100 with 'MyAnswer' on [type='text'] >> nth=95
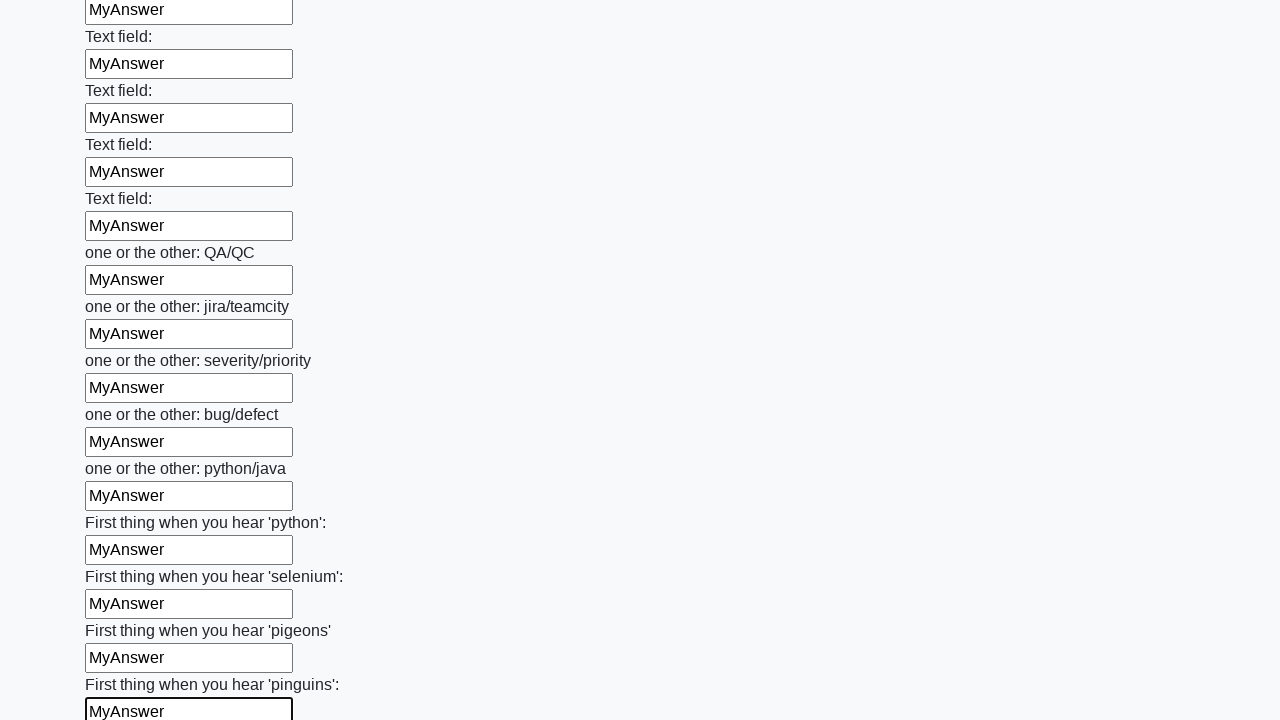

Filled text input field 97 of 100 with 'MyAnswer' on [type='text'] >> nth=96
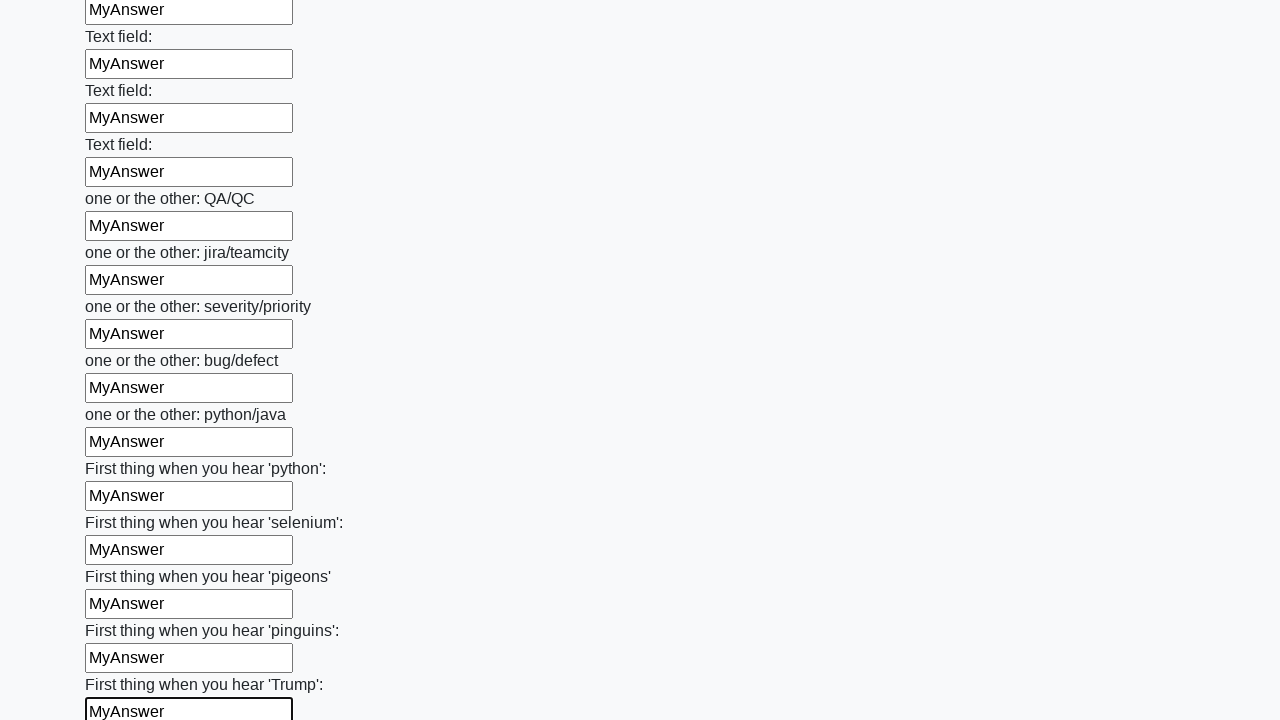

Filled text input field 98 of 100 with 'MyAnswer' on [type='text'] >> nth=97
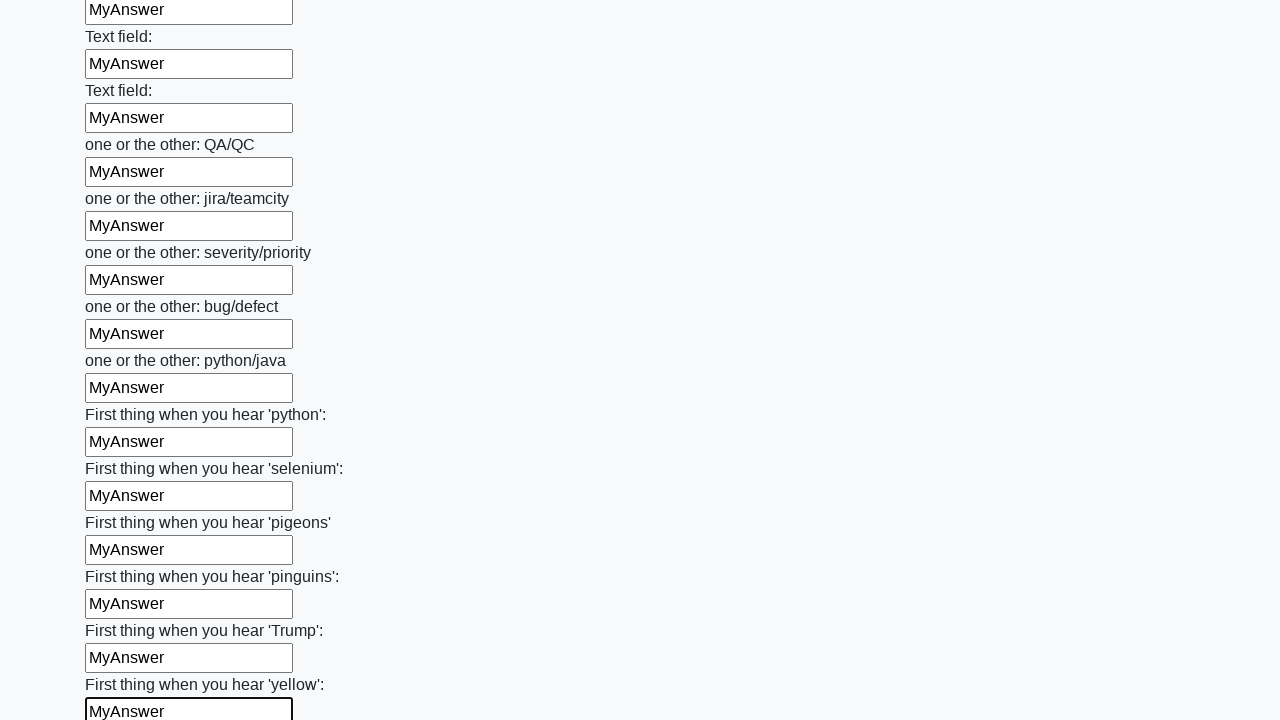

Filled text input field 99 of 100 with 'MyAnswer' on [type='text'] >> nth=98
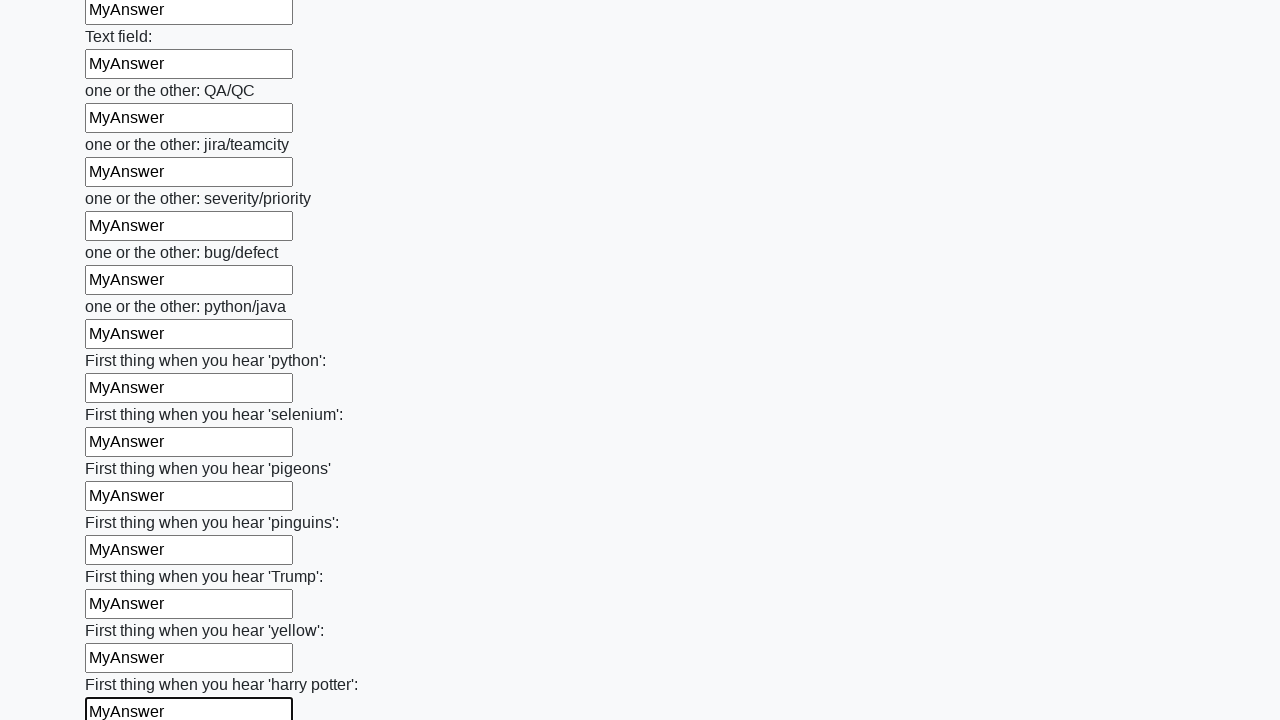

Filled text input field 100 of 100 with 'MyAnswer' on [type='text'] >> nth=99
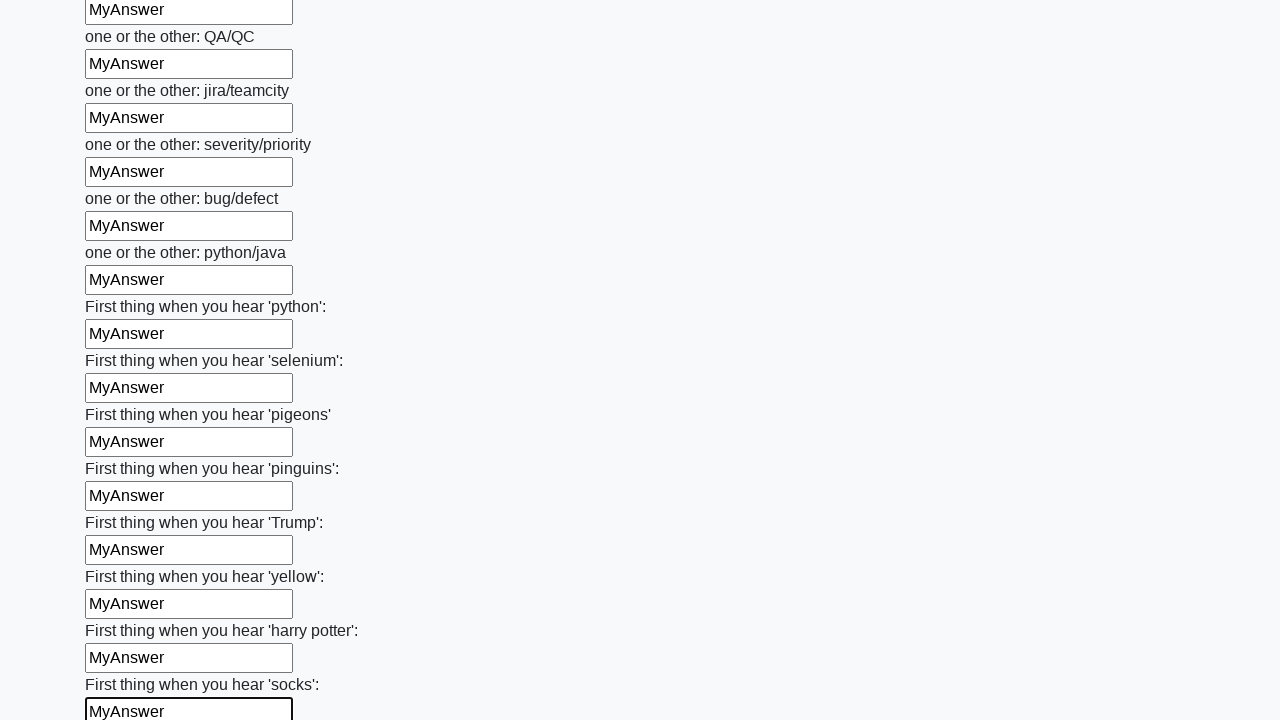

Clicked the submit button to submit the form at (123, 611) on button.btn
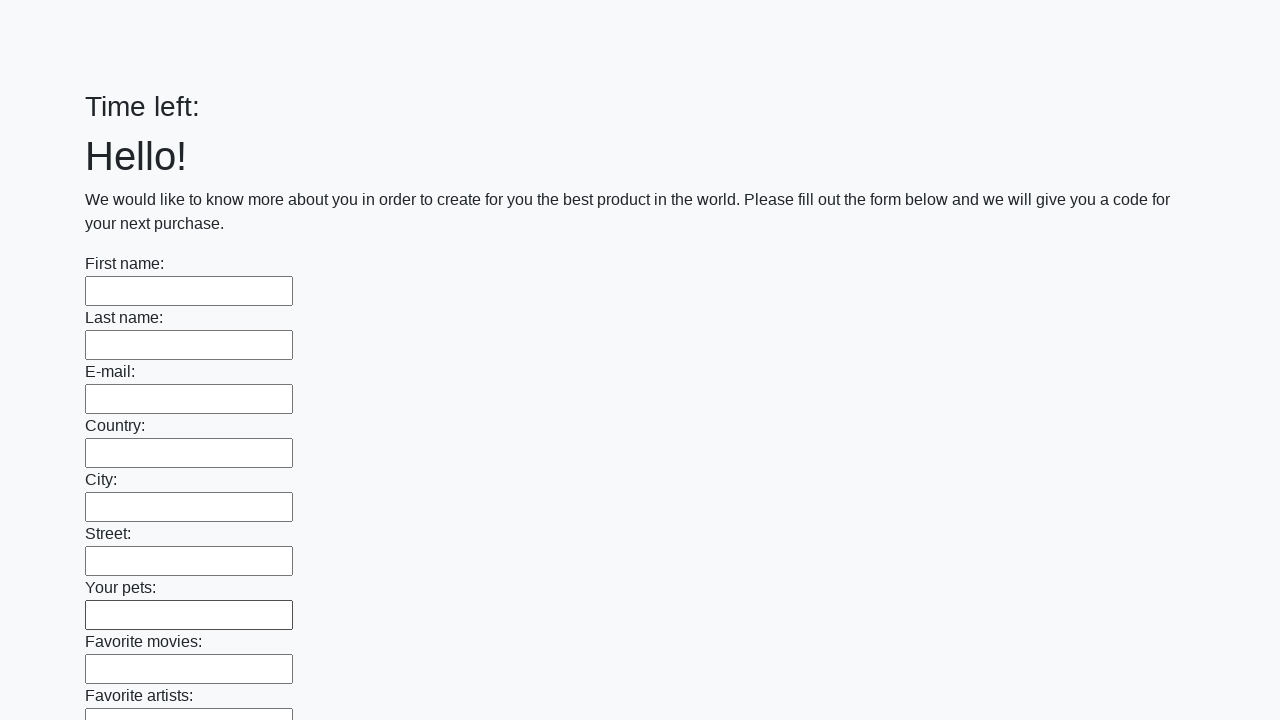

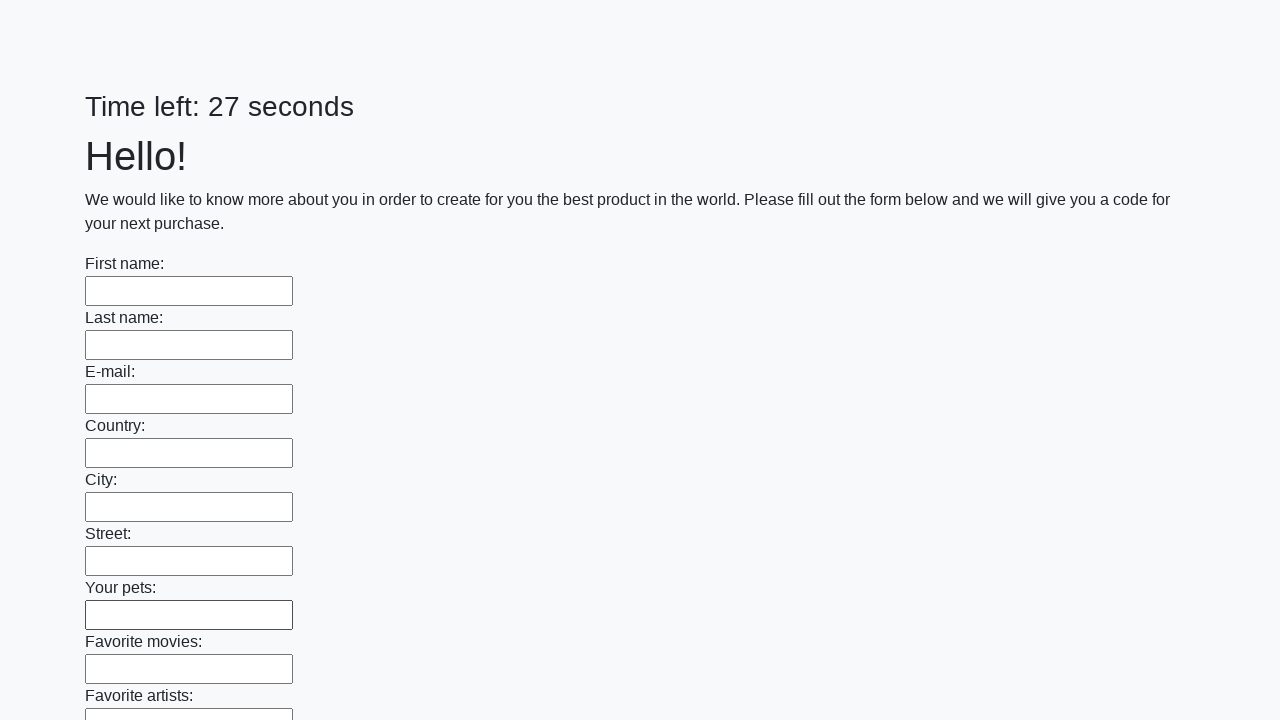